Automates the RPA Challenge by clicking Start, then filling out a series of forms with personal information (first name, last name, company, role, address, email, phone) and submitting each one. This simulates completing the challenge multiple times.

Starting URL: https://rpachallenge.com/

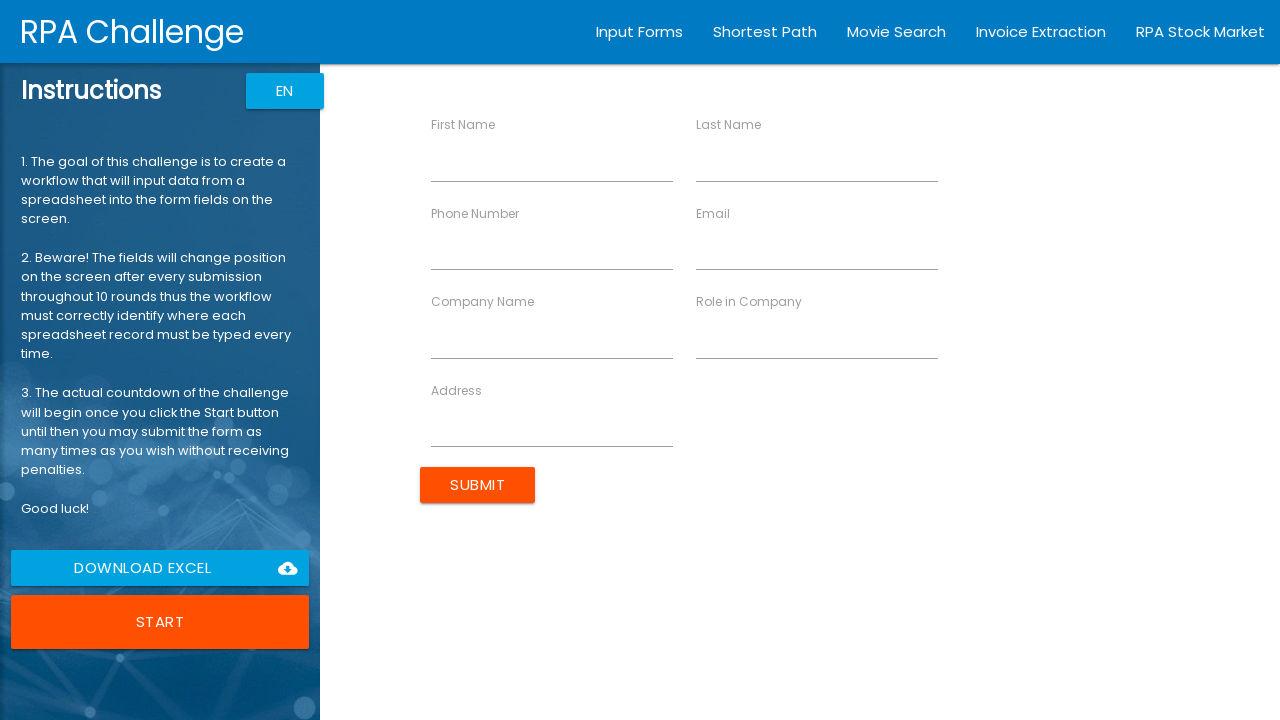

Clicked Start button to begin the RPA Challenge at (160, 622) on xpath=//button[text()='Start']
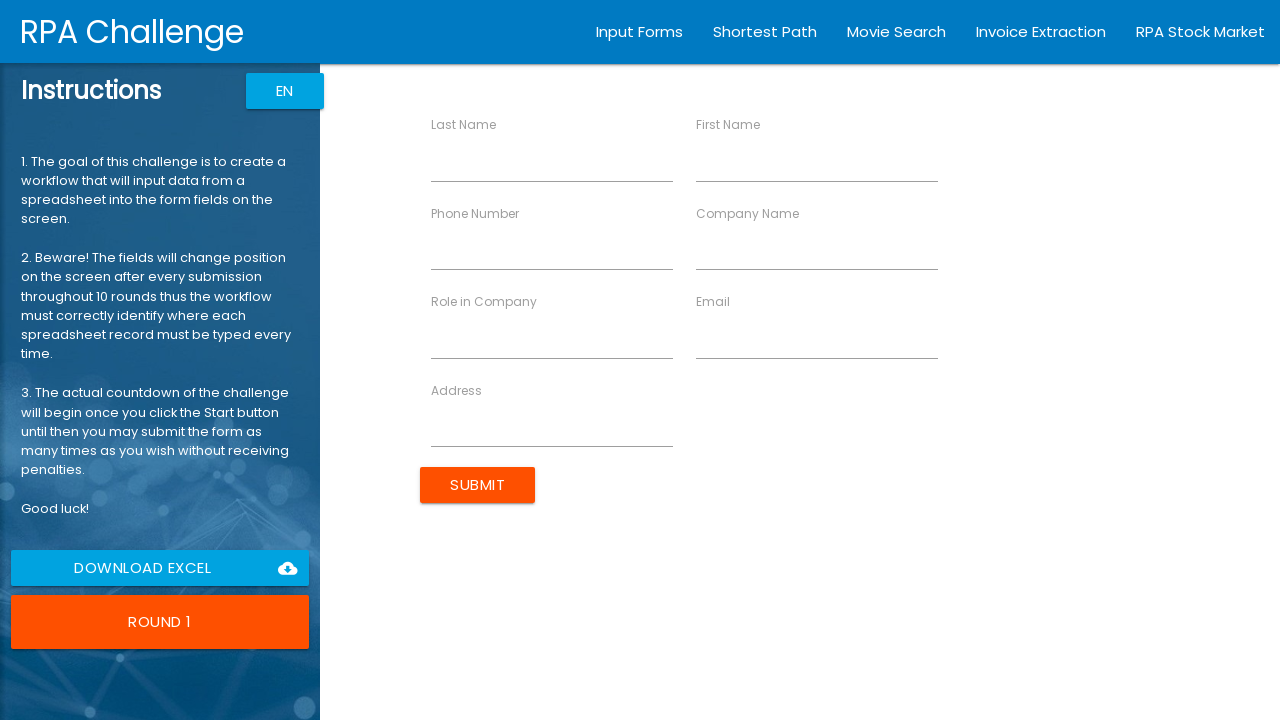

Filled first name field with 'John' on //input[@ng-reflect-name='labelFirstName']
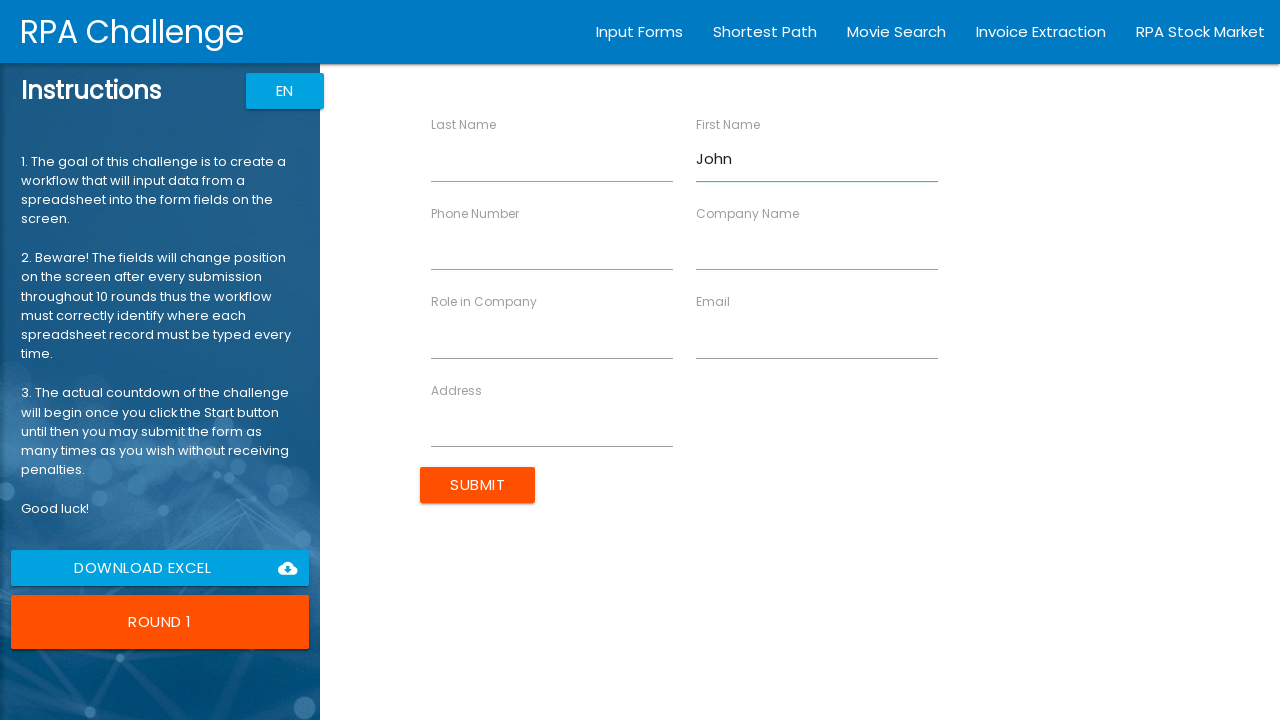

Filled last name field with 'Smith' on //input[@ng-reflect-name='labelLastName']
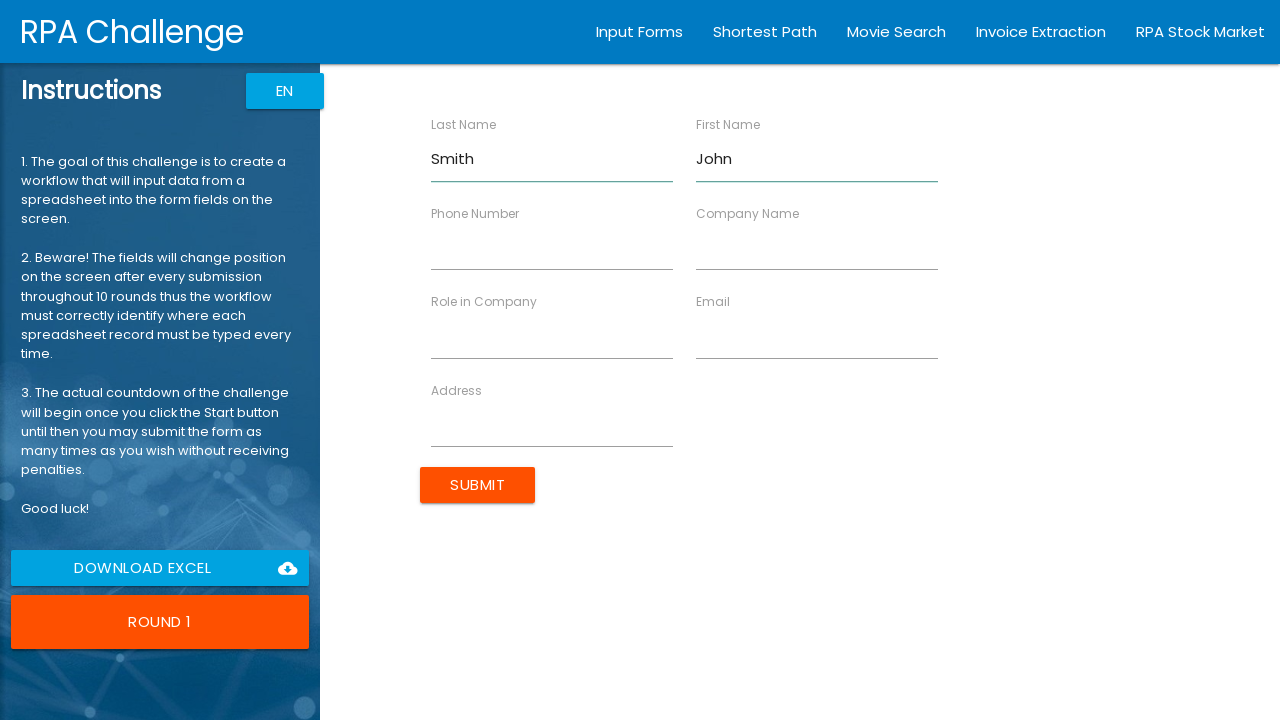

Filled company name field with 'Acme Corp' on //input[@ng-reflect-name='labelCompanyName']
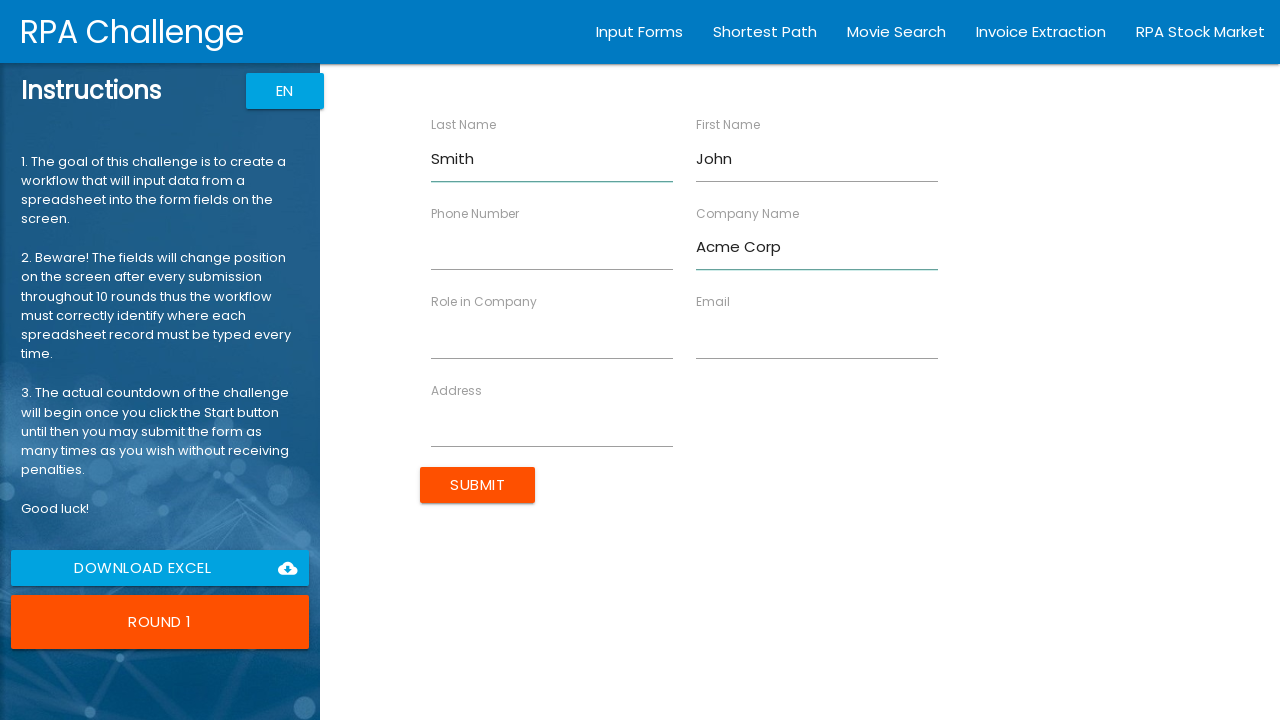

Filled role field with 'Developer' on //input[@ng-reflect-name='labelRole']
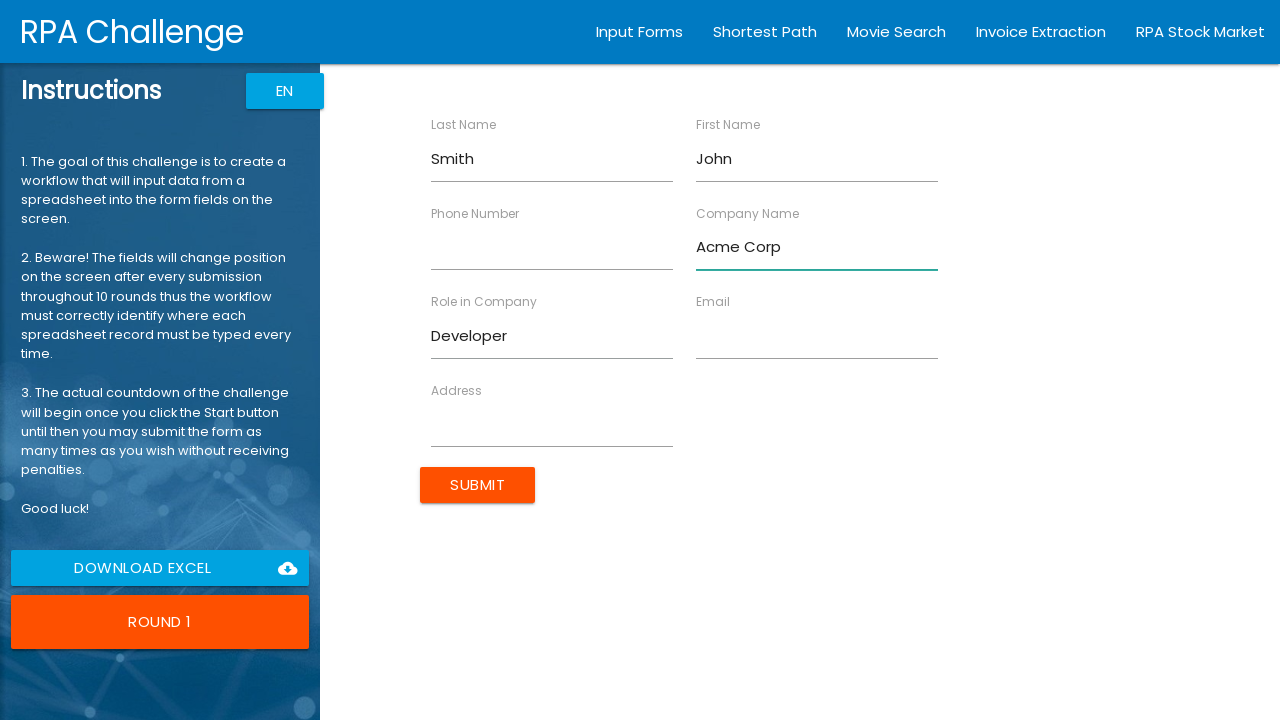

Filled address field with '123 Main St' on //input[@ng-reflect-name='labelAddress']
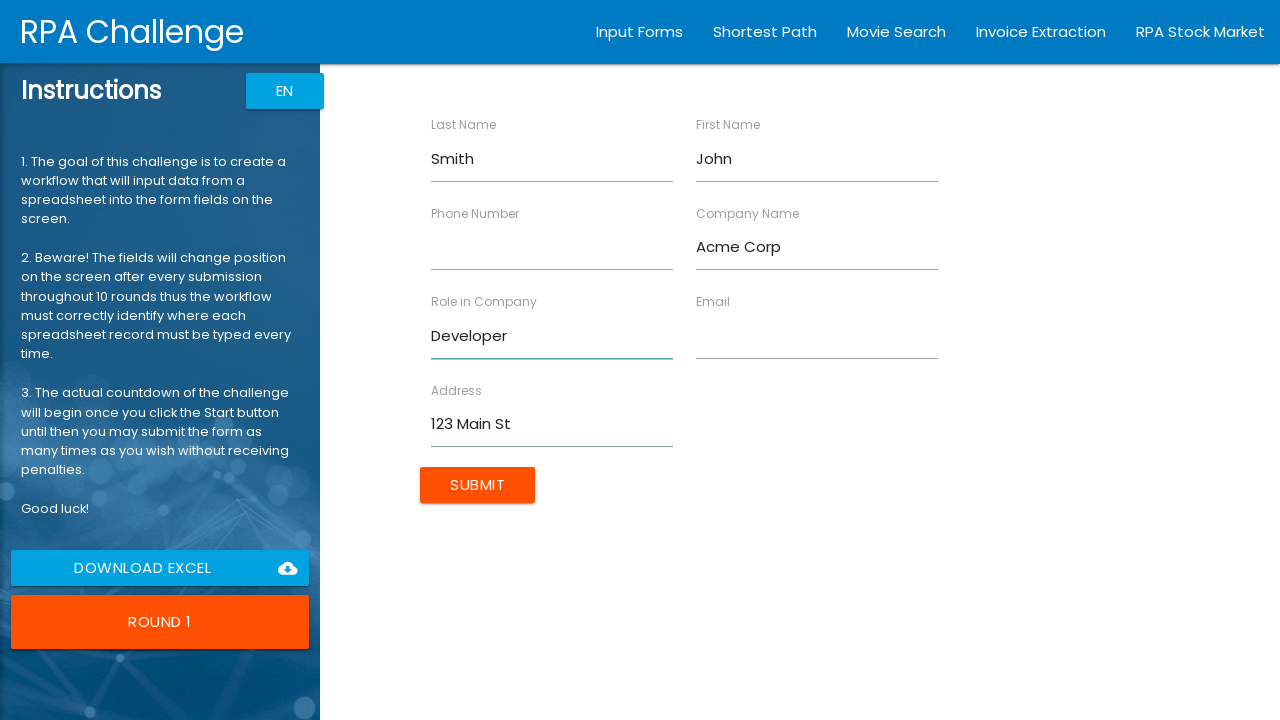

Filled email field with 'john.smith@example.com' on //input[@ng-reflect-name='labelEmail']
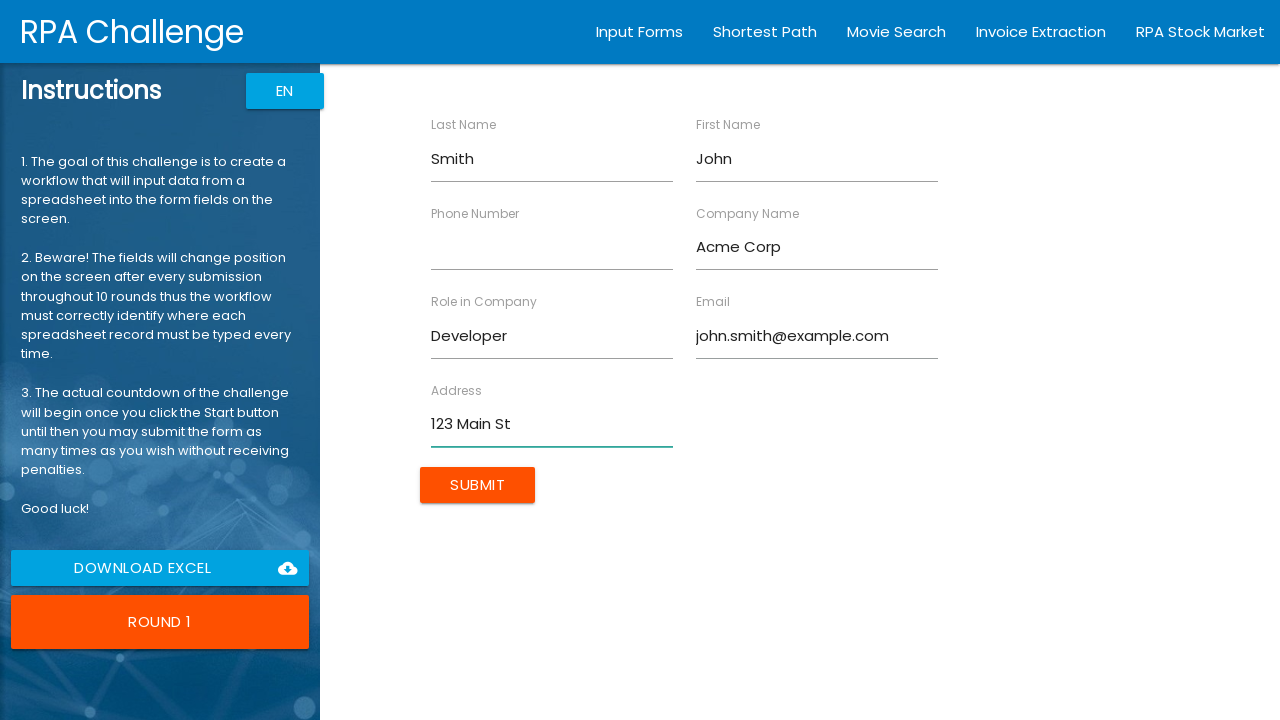

Filled phone field with '5551234567' on //input[@ng-reflect-name='labelPhone']
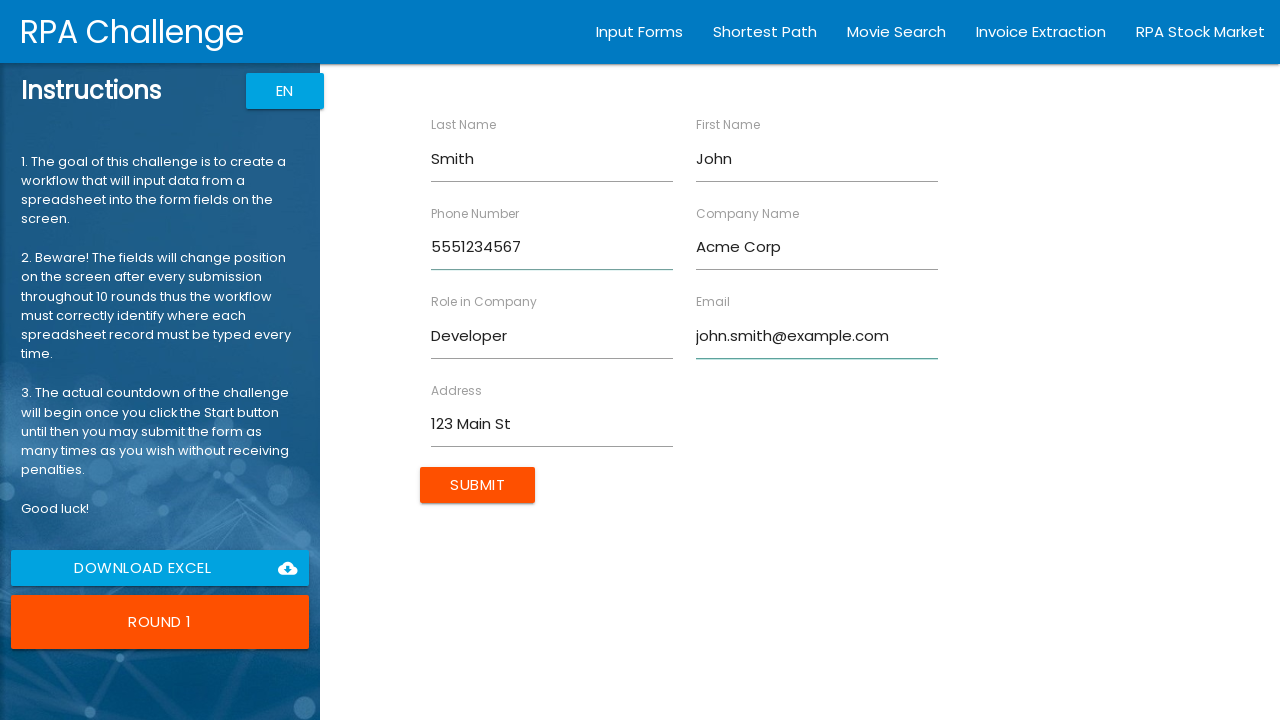

Submitted form for John Smith at (478, 485) on xpath=//input[@value='Submit']
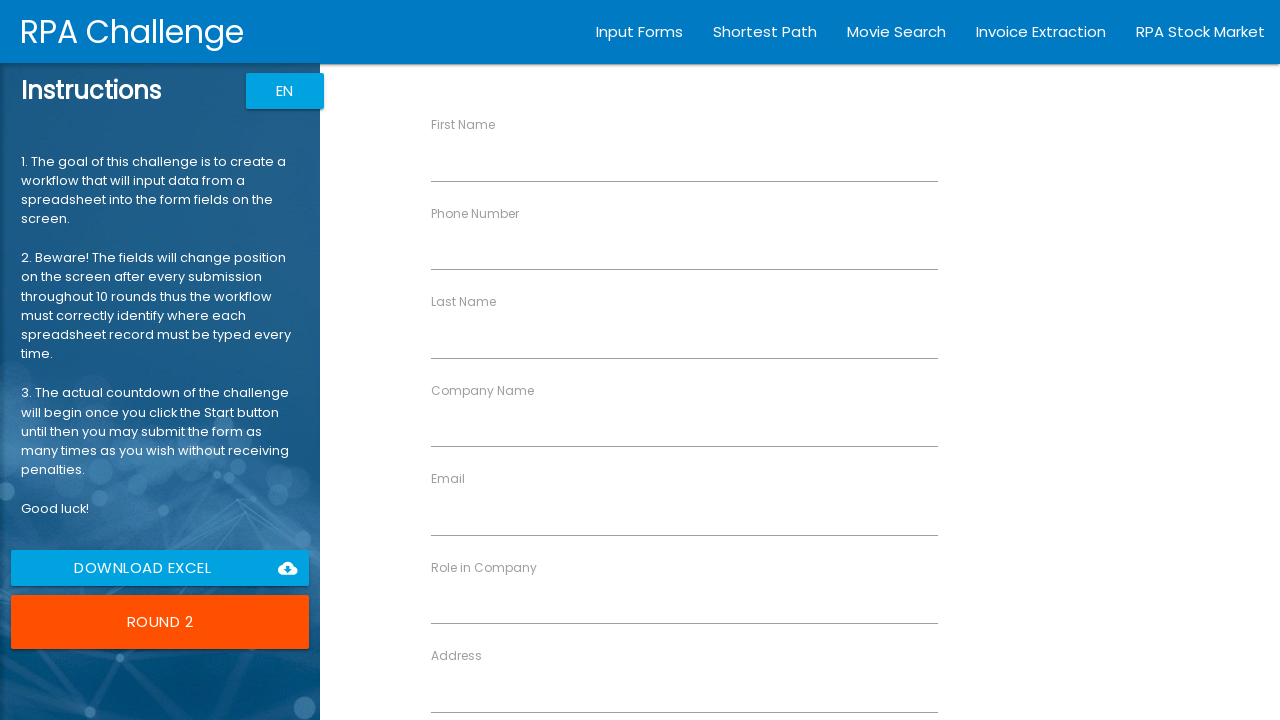

Filled first name field with 'Jane' on //input[@ng-reflect-name='labelFirstName']
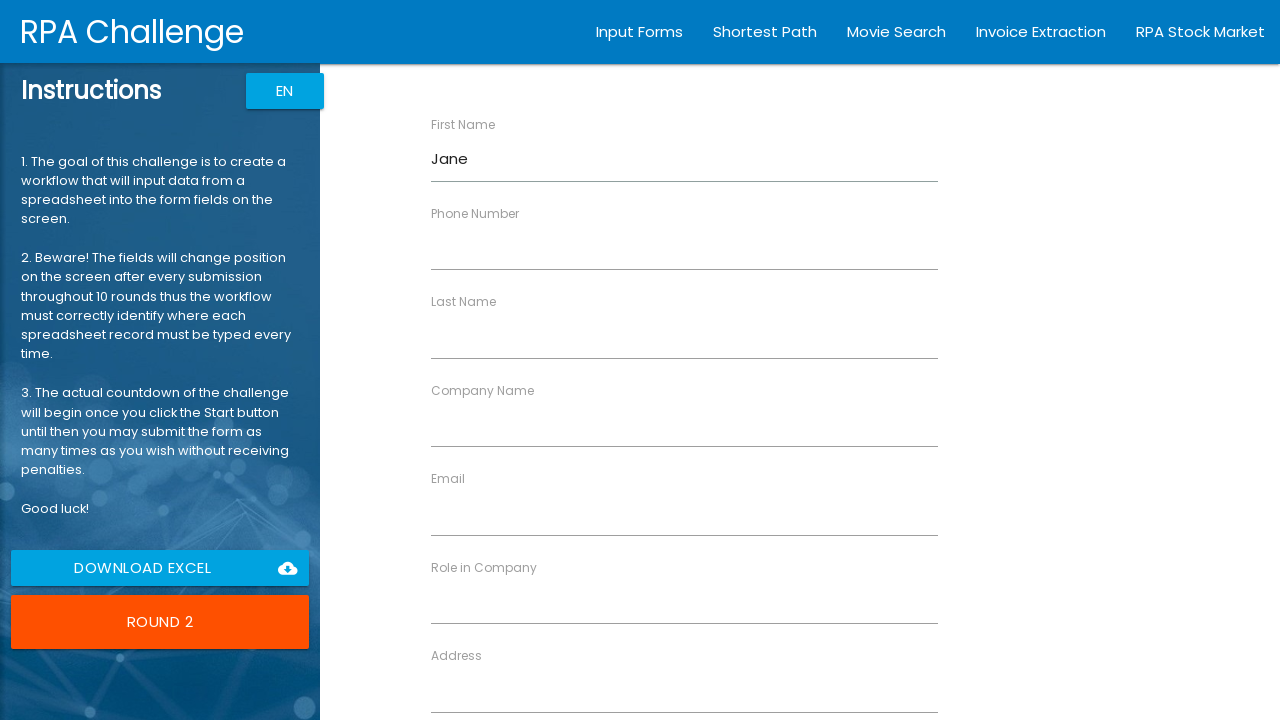

Filled last name field with 'Doe' on //input[@ng-reflect-name='labelLastName']
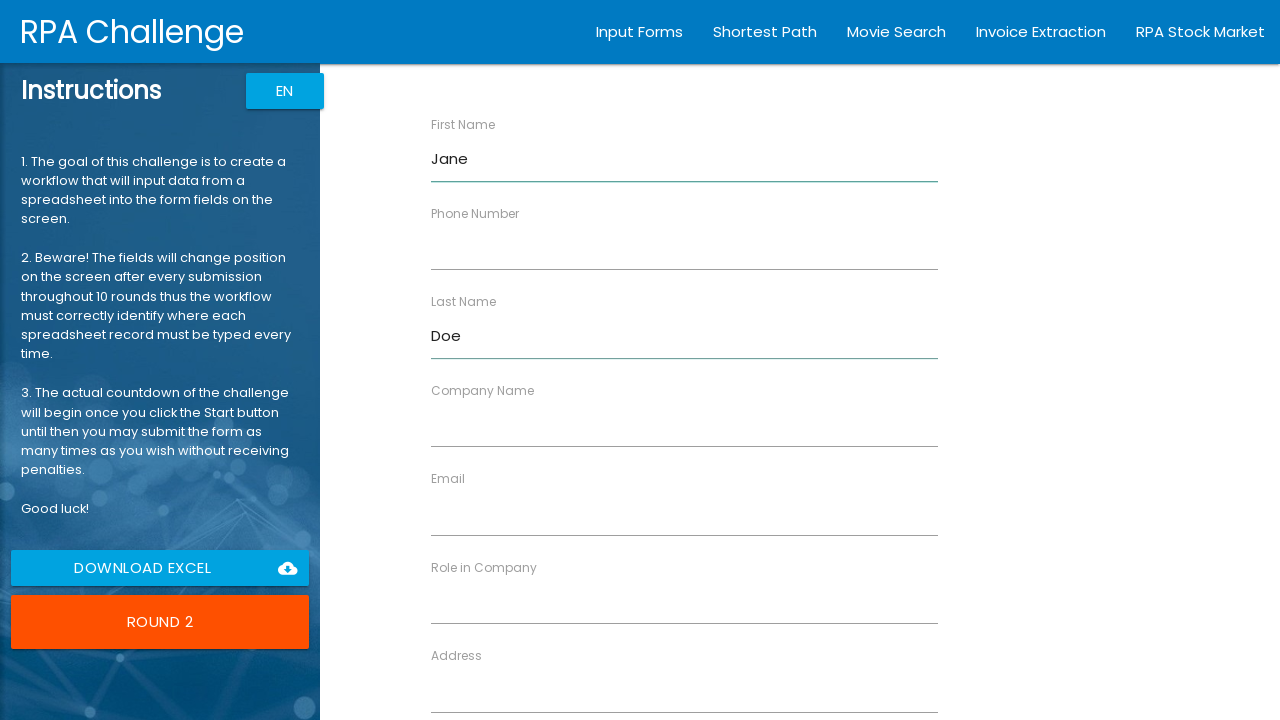

Filled company name field with 'Tech Solutions' on //input[@ng-reflect-name='labelCompanyName']
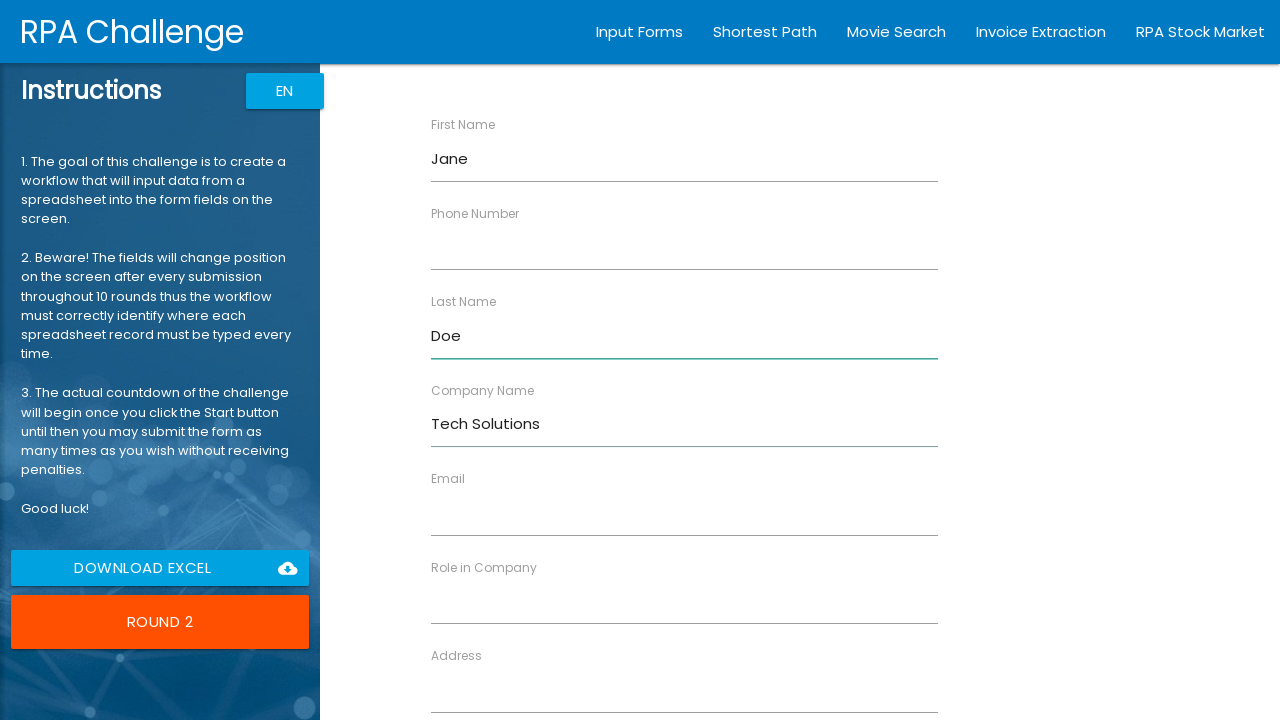

Filled role field with 'Manager' on //input[@ng-reflect-name='labelRole']
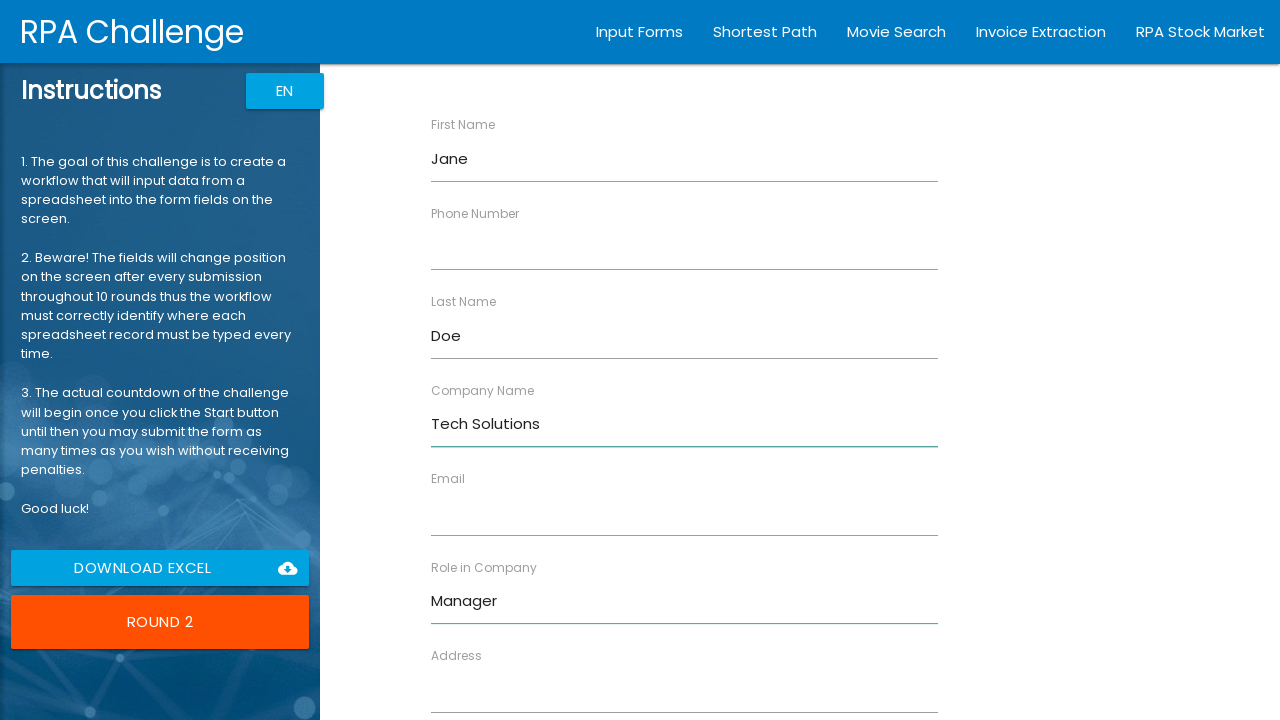

Filled address field with '456 Oak Ave' on //input[@ng-reflect-name='labelAddress']
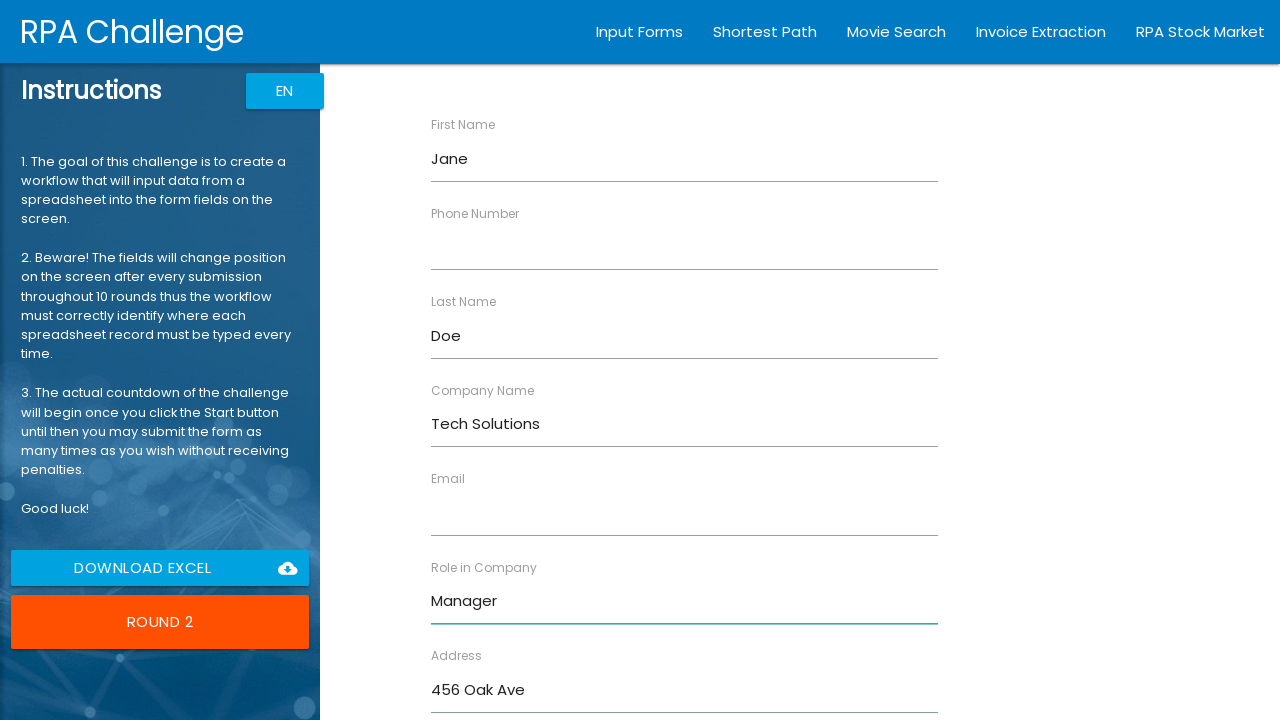

Filled email field with 'jane.doe@example.com' on //input[@ng-reflect-name='labelEmail']
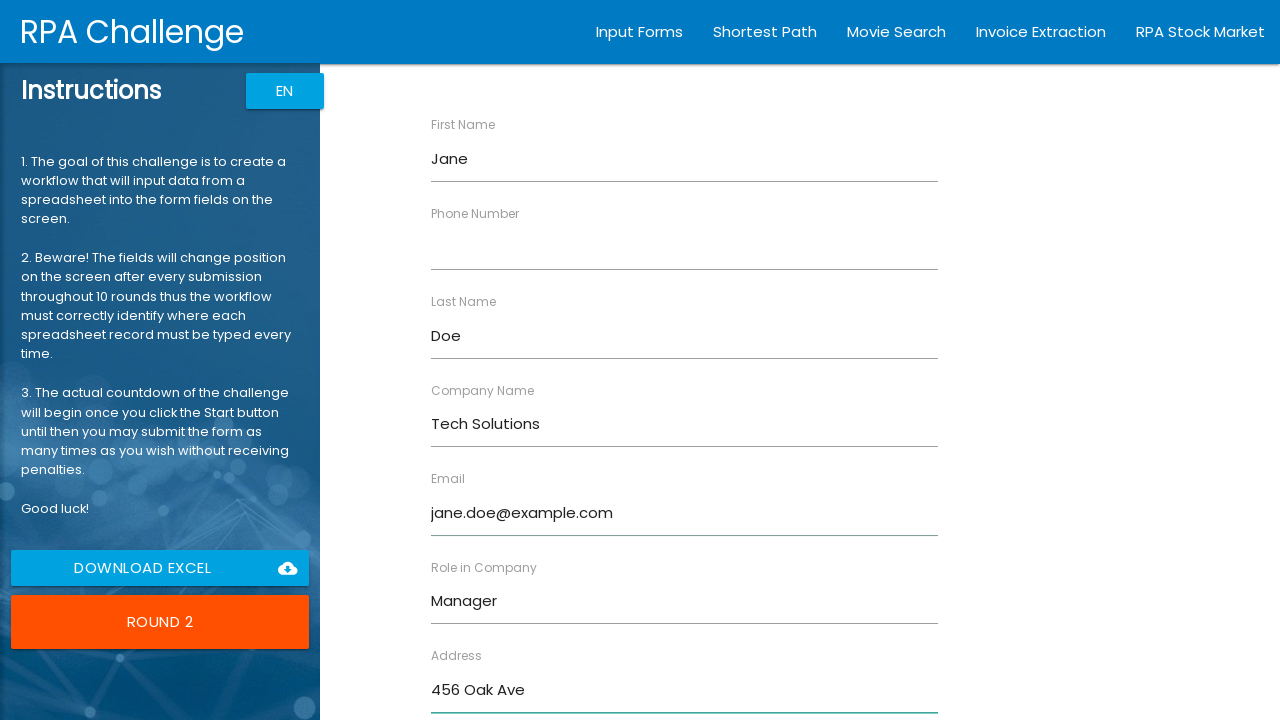

Filled phone field with '5559876543' on //input[@ng-reflect-name='labelPhone']
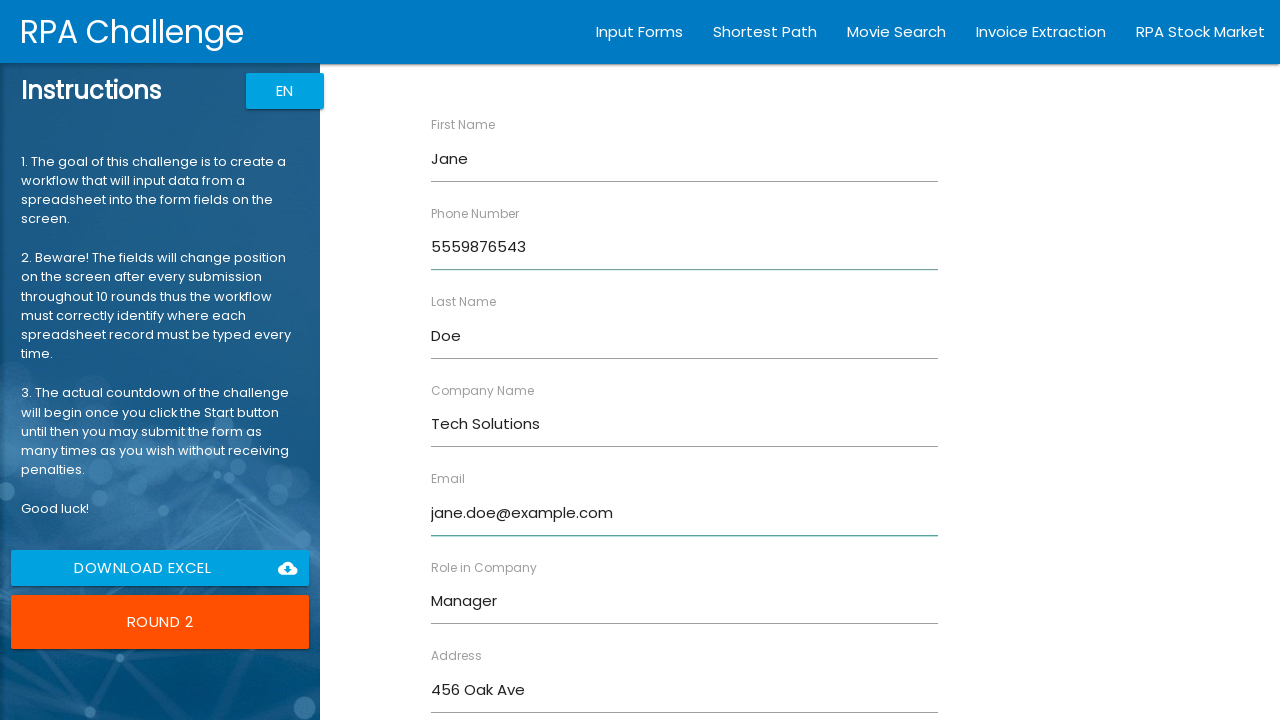

Submitted form for Jane Doe at (478, 688) on xpath=//input[@value='Submit']
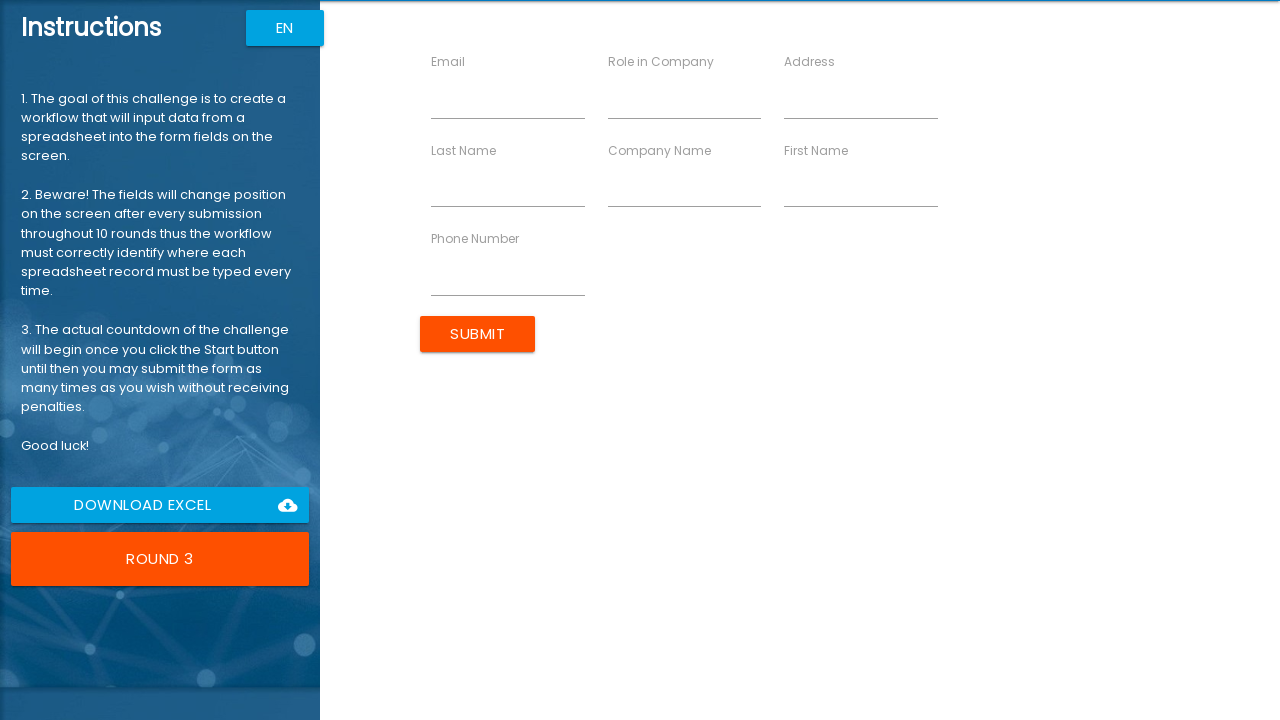

Filled first name field with 'Robert' on //input[@ng-reflect-name='labelFirstName']
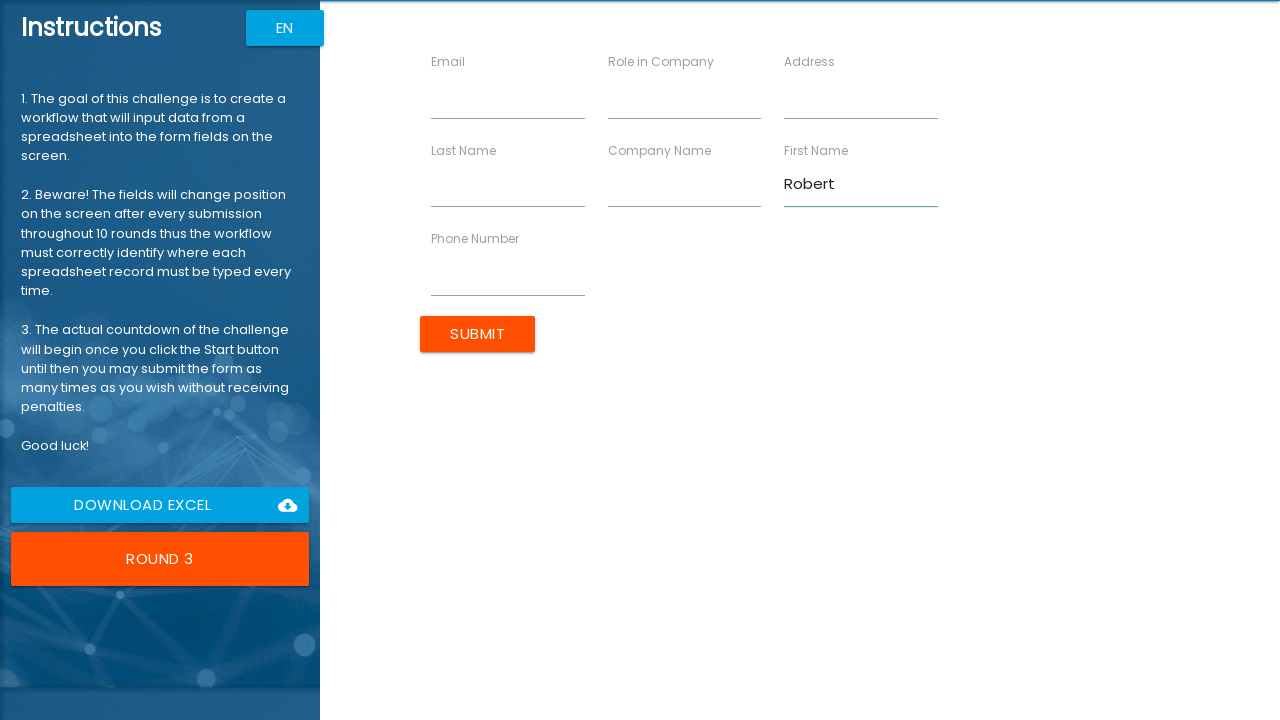

Filled last name field with 'Johnson' on //input[@ng-reflect-name='labelLastName']
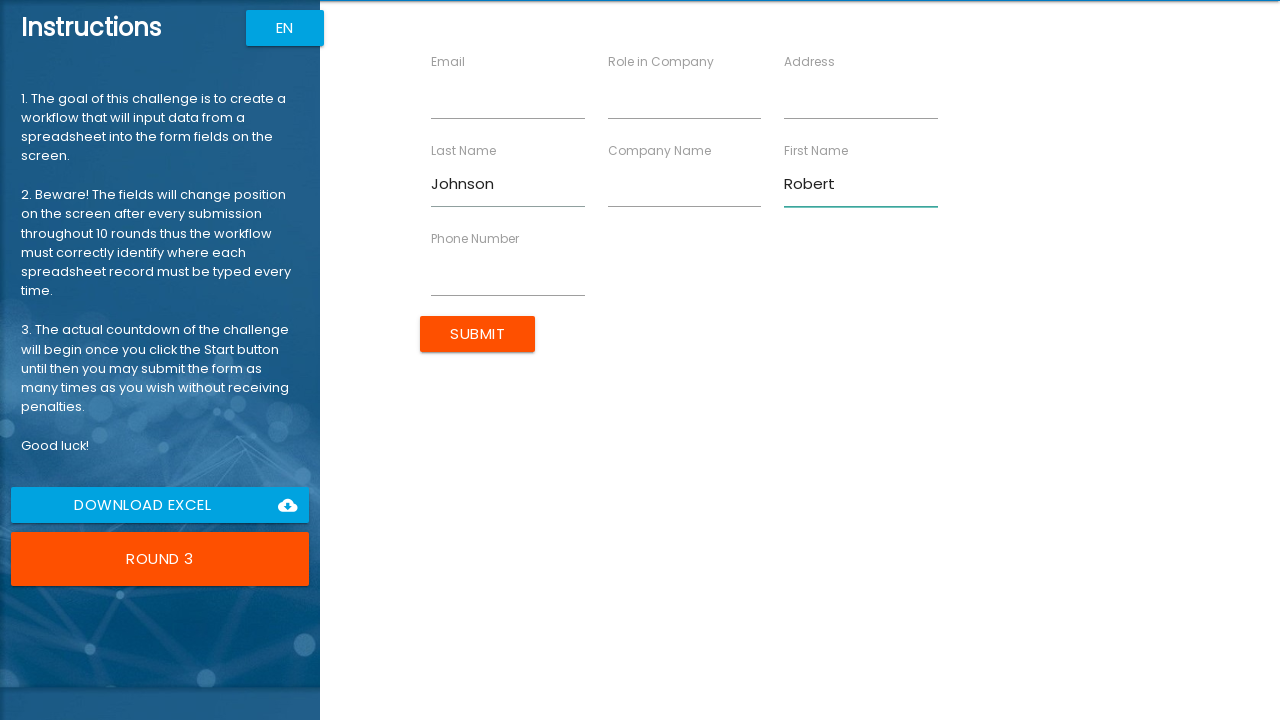

Filled company name field with 'Global Inc' on //input[@ng-reflect-name='labelCompanyName']
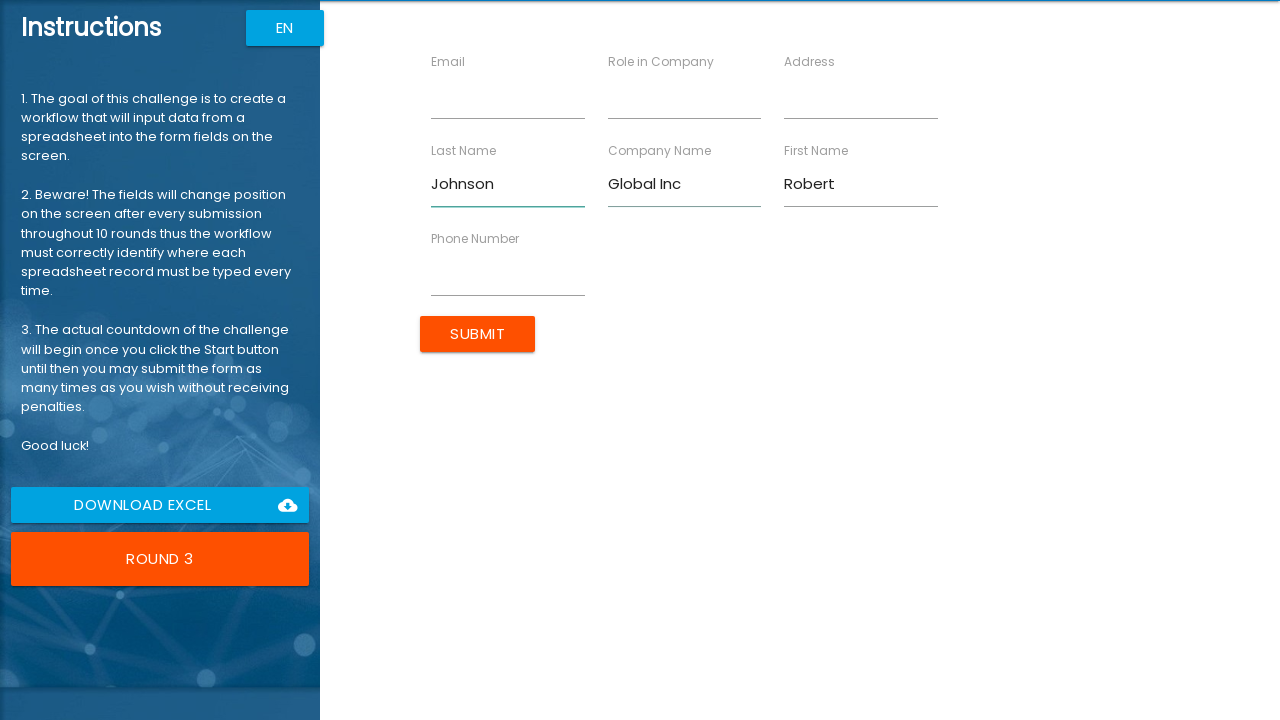

Filled role field with 'Analyst' on //input[@ng-reflect-name='labelRole']
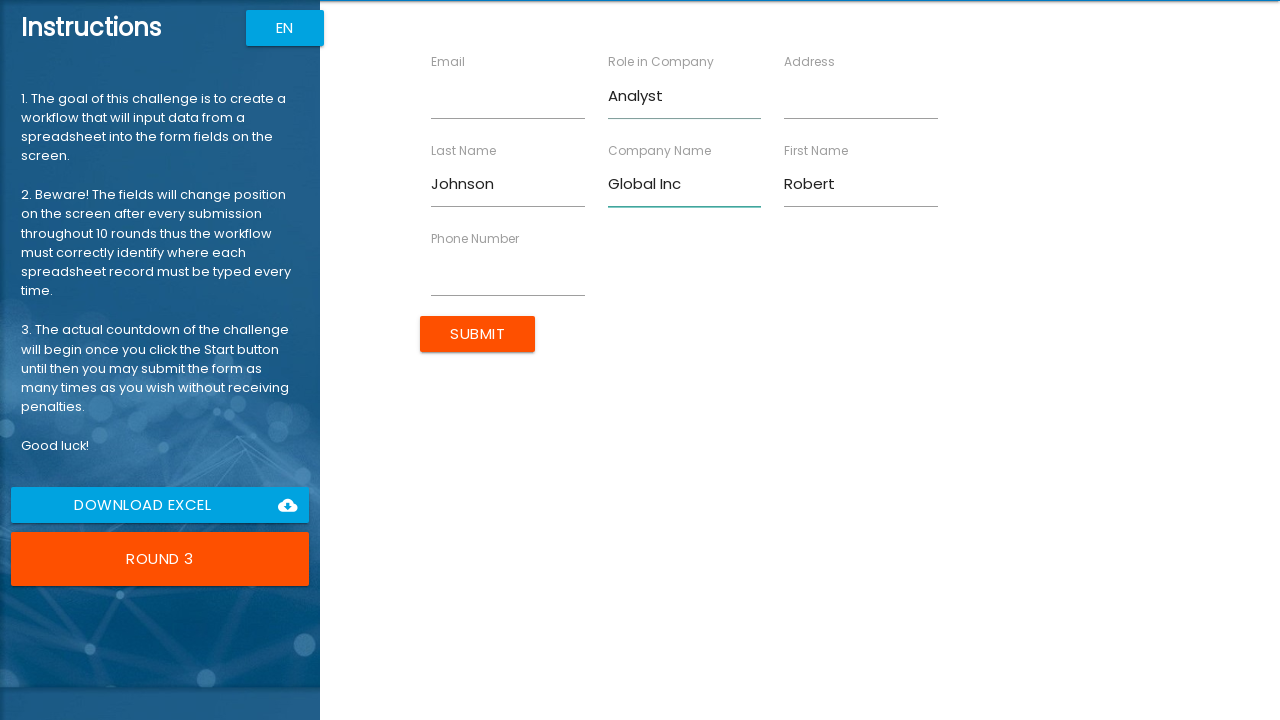

Filled address field with '789 Pine Rd' on //input[@ng-reflect-name='labelAddress']
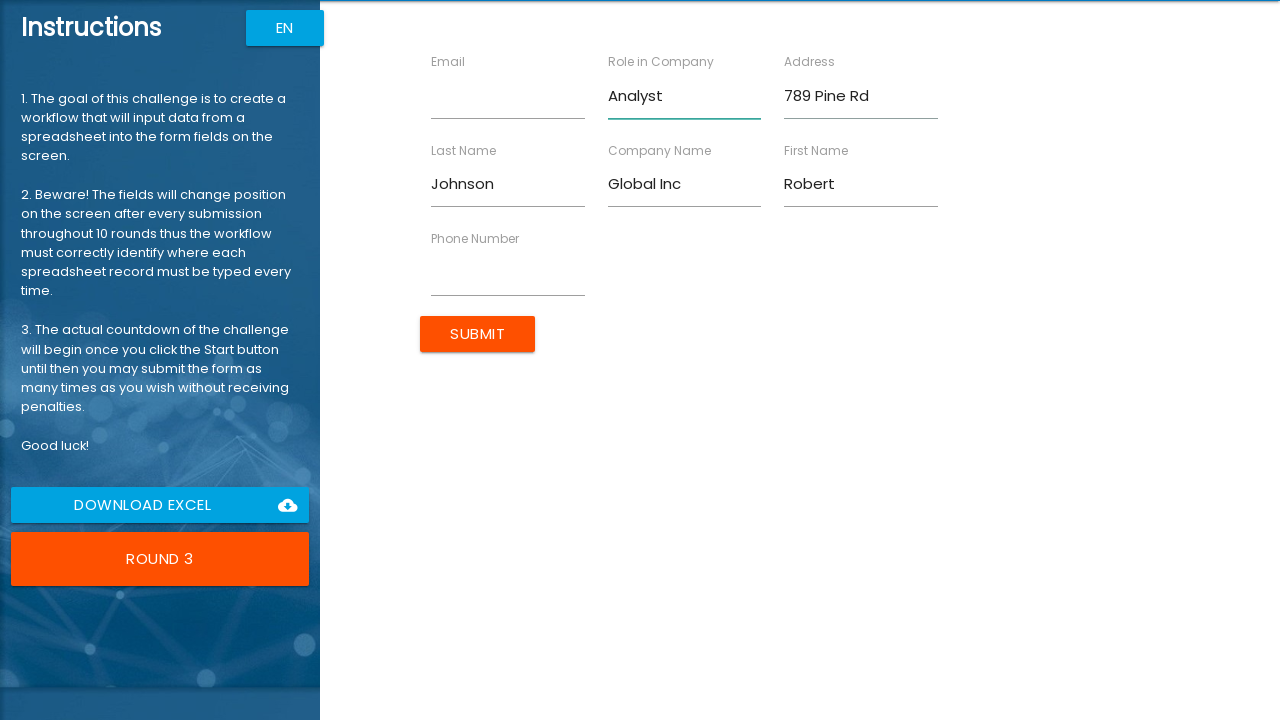

Filled email field with 'robert.j@example.com' on //input[@ng-reflect-name='labelEmail']
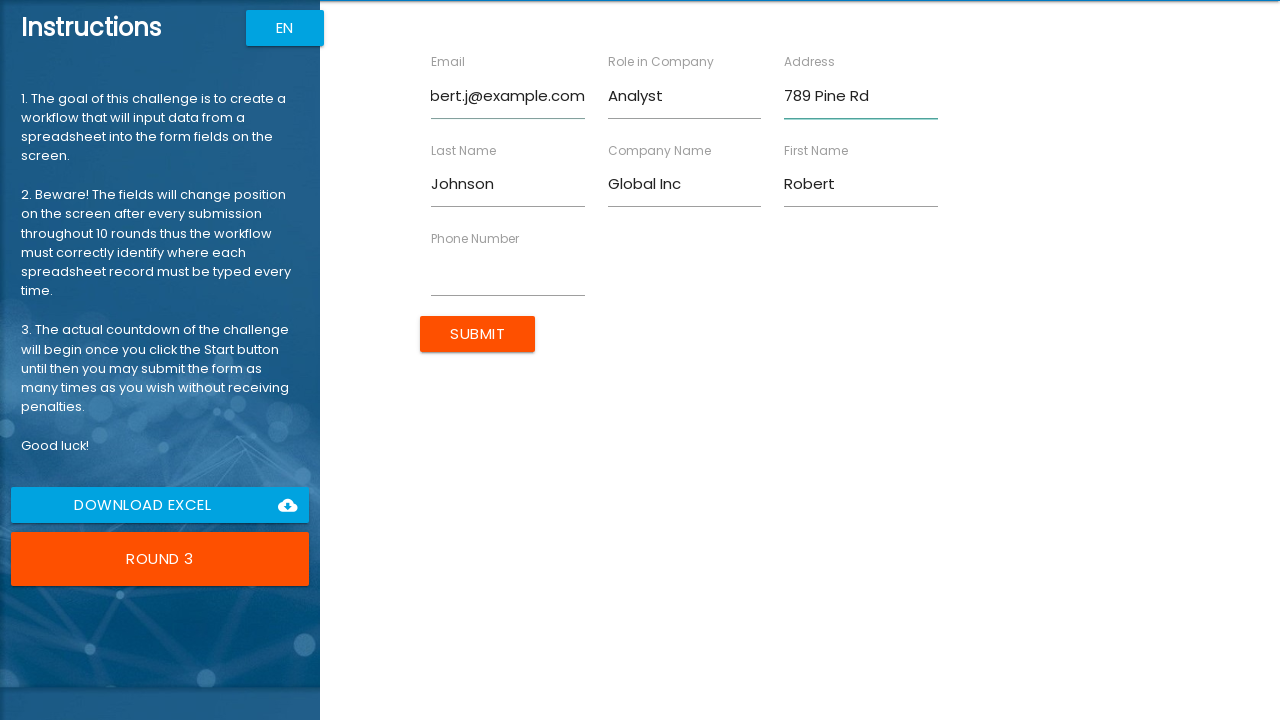

Filled phone field with '5555551234' on //input[@ng-reflect-name='labelPhone']
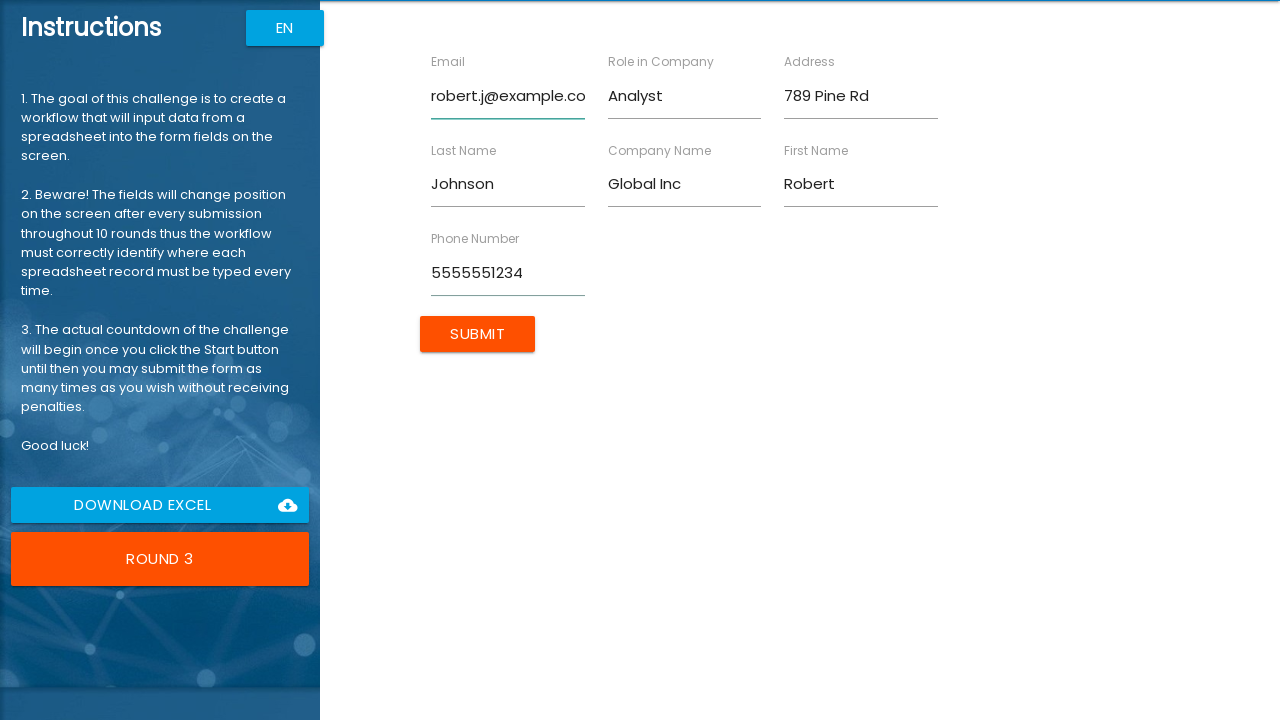

Submitted form for Robert Johnson at (478, 334) on xpath=//input[@value='Submit']
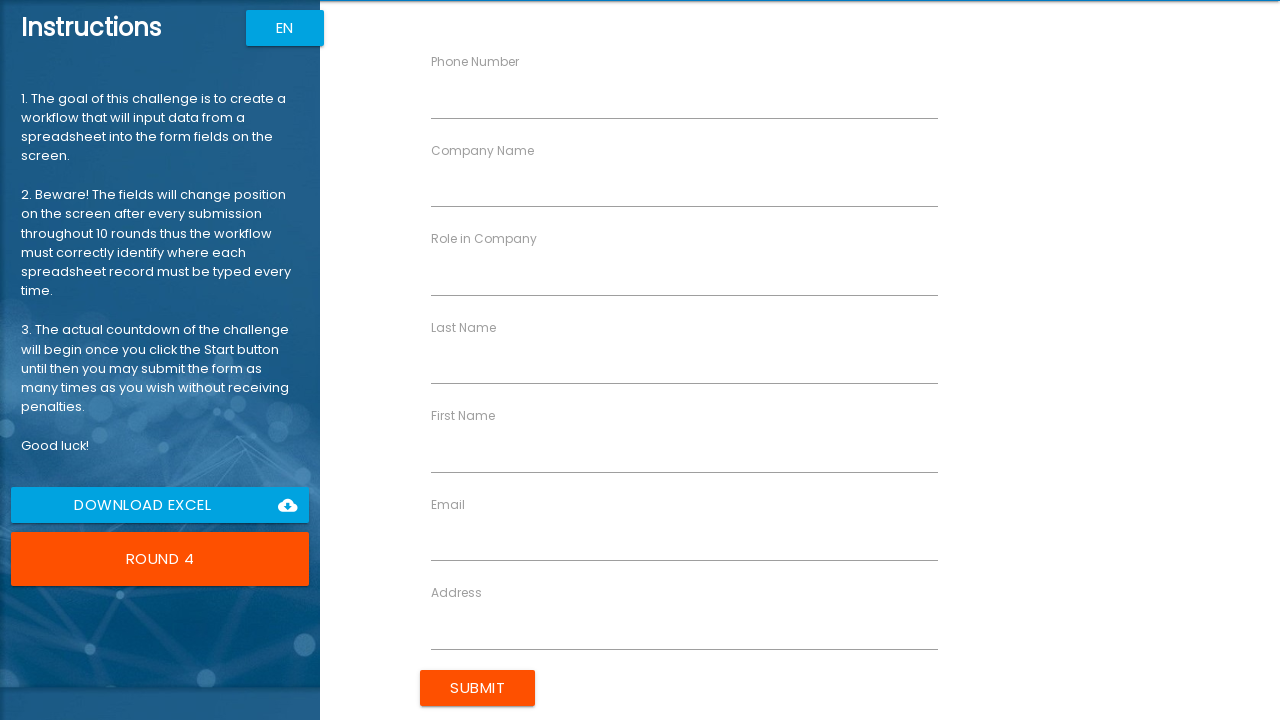

Filled first name field with 'Emily' on //input[@ng-reflect-name='labelFirstName']
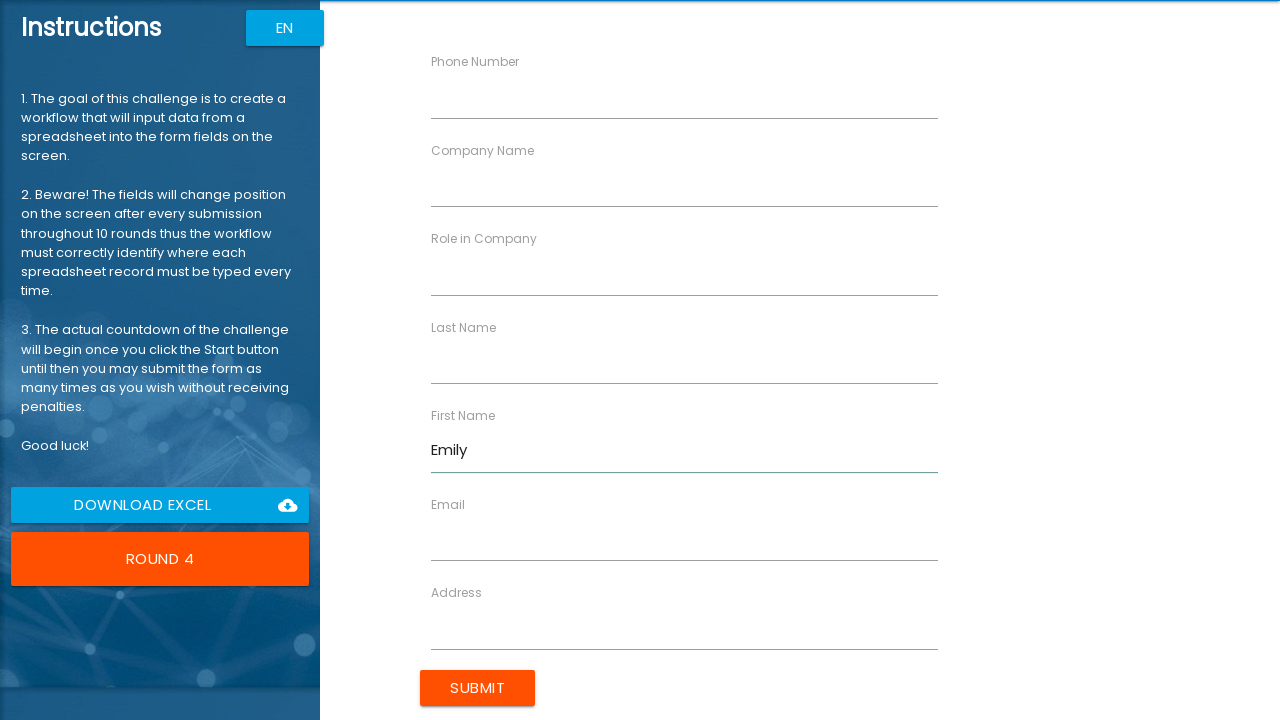

Filled last name field with 'Williams' on //input[@ng-reflect-name='labelLastName']
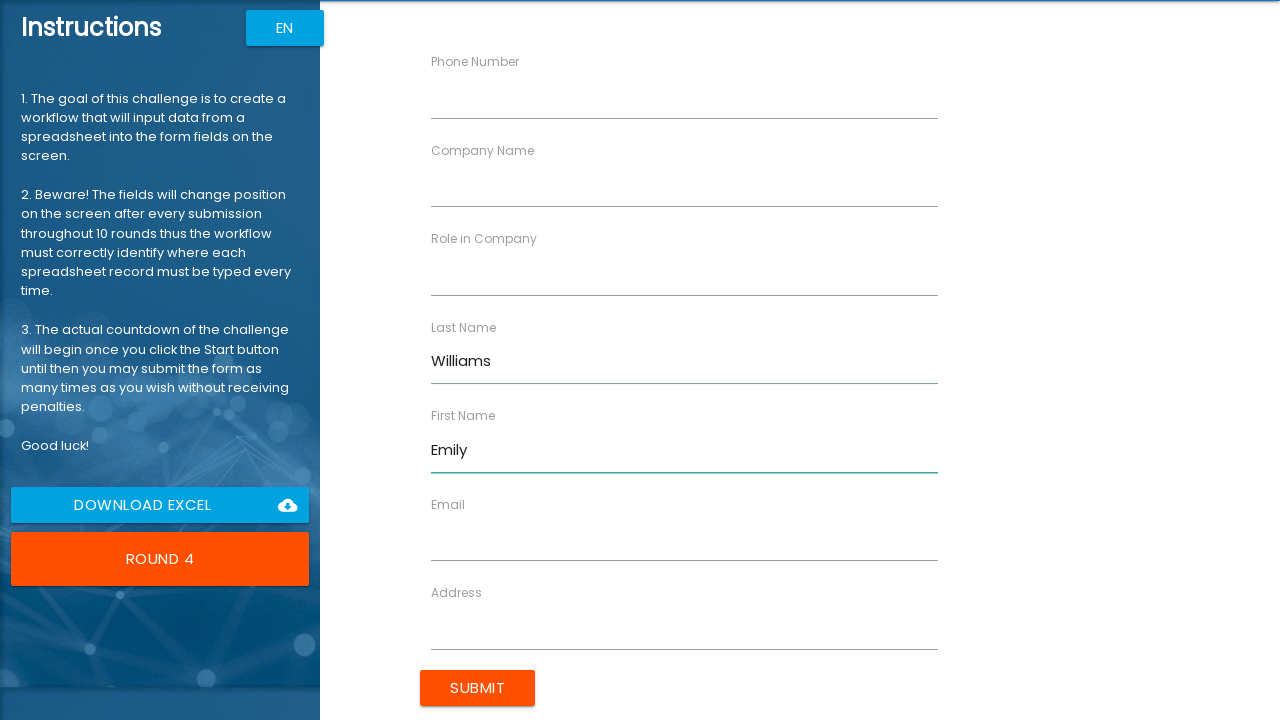

Filled company name field with 'StartupXYZ' on //input[@ng-reflect-name='labelCompanyName']
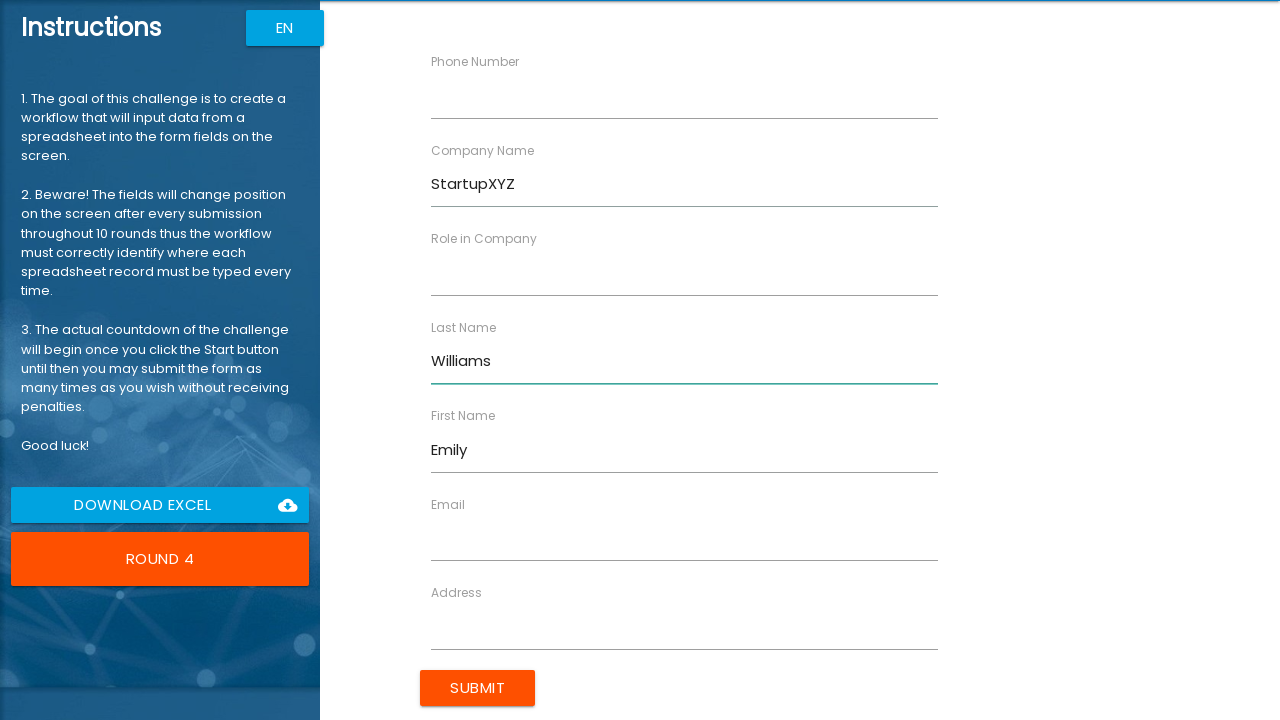

Filled role field with 'Designer' on //input[@ng-reflect-name='labelRole']
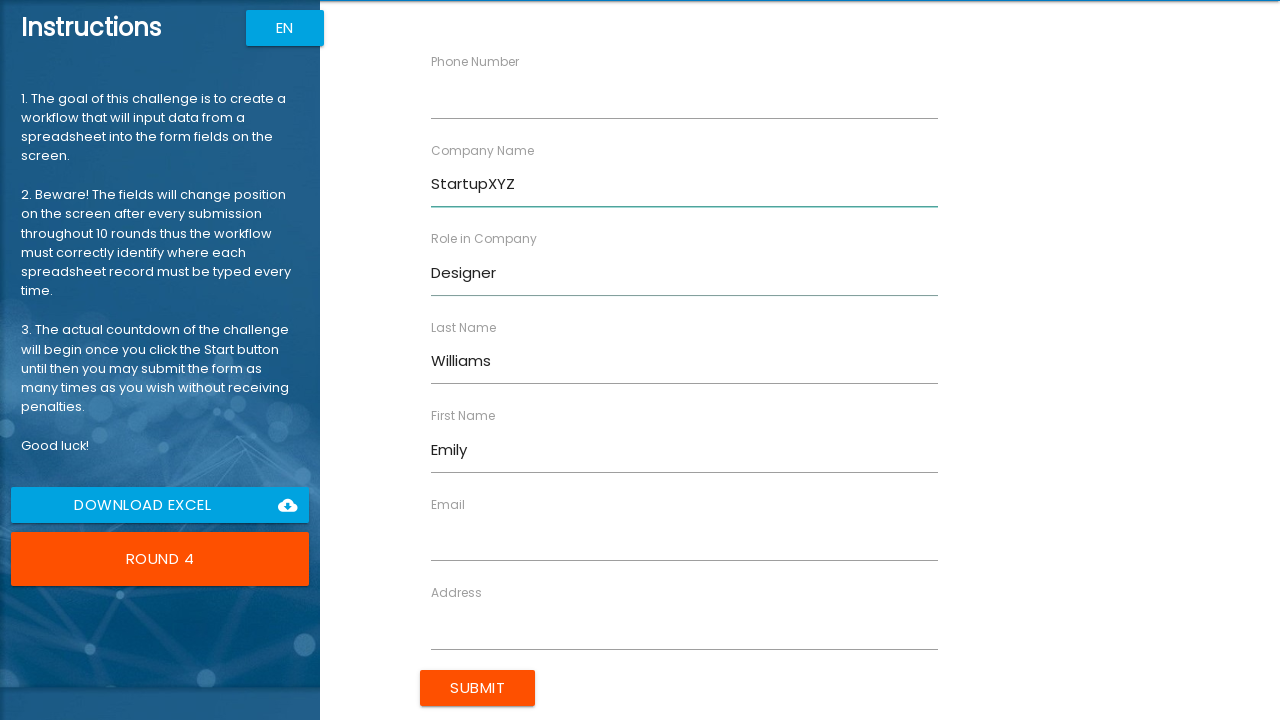

Filled address field with '321 Elm St' on //input[@ng-reflect-name='labelAddress']
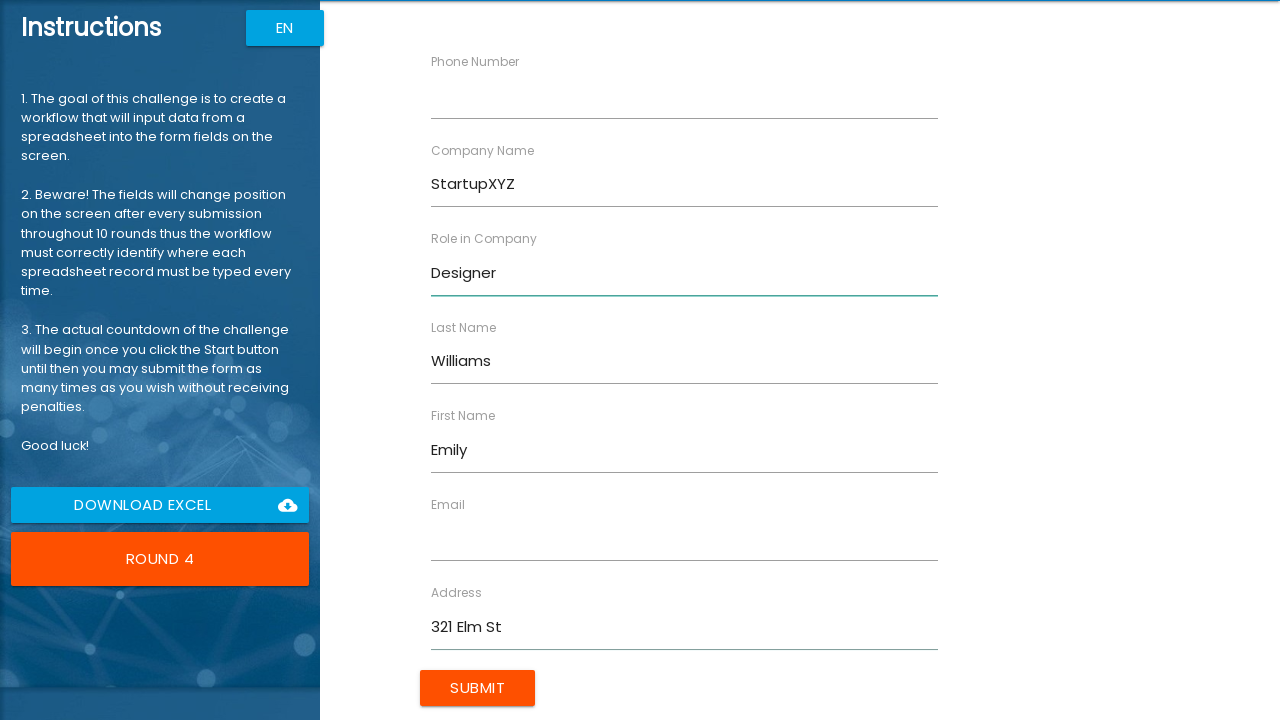

Filled email field with 'emily.w@example.com' on //input[@ng-reflect-name='labelEmail']
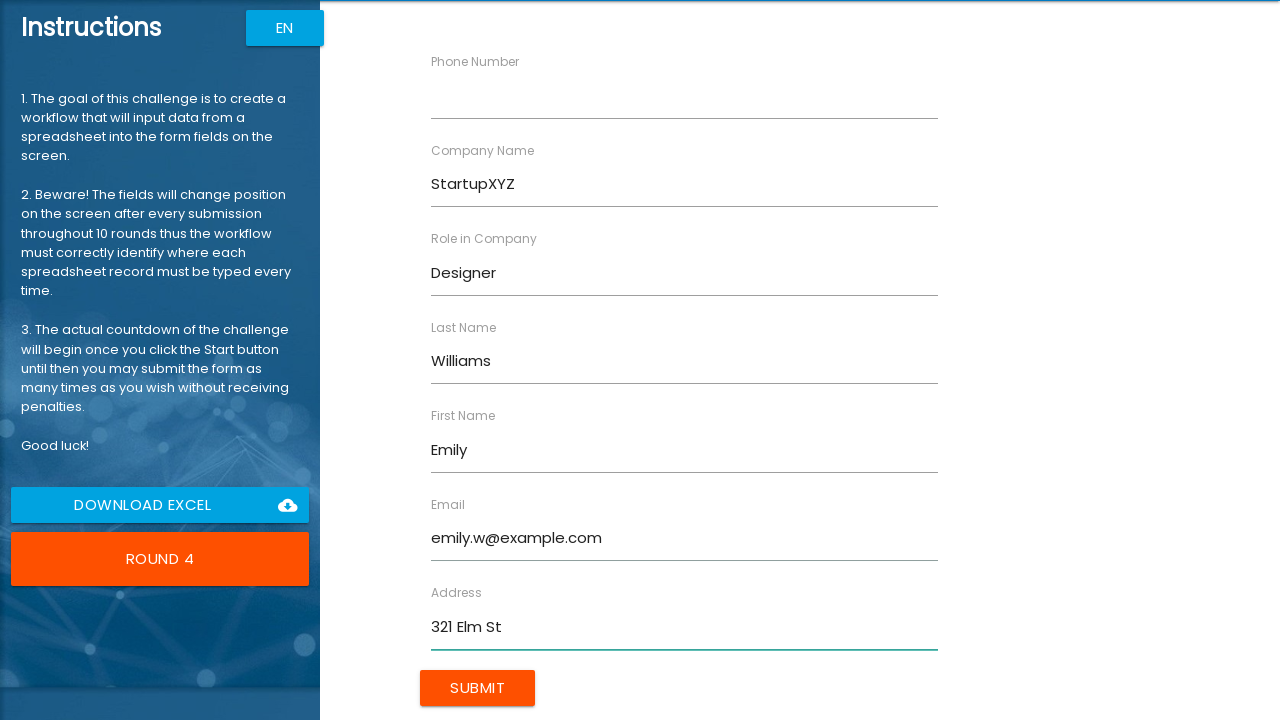

Filled phone field with '5552223333' on //input[@ng-reflect-name='labelPhone']
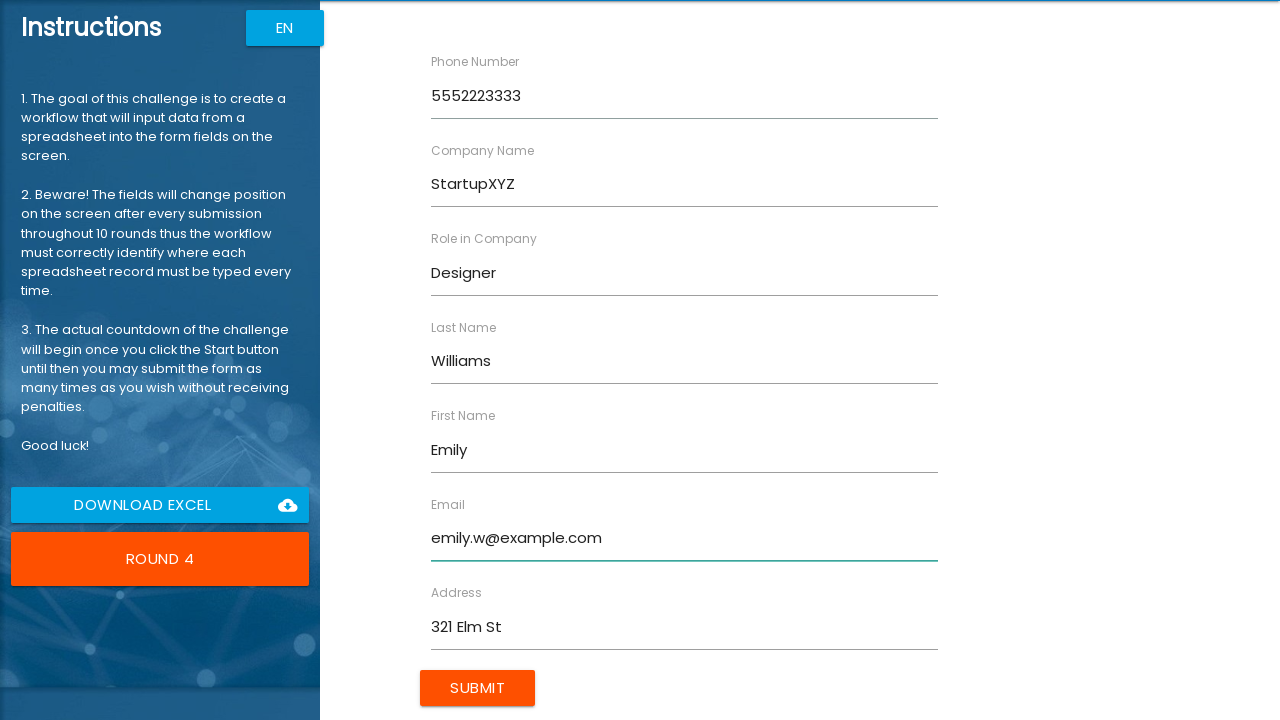

Submitted form for Emily Williams at (478, 688) on xpath=//input[@value='Submit']
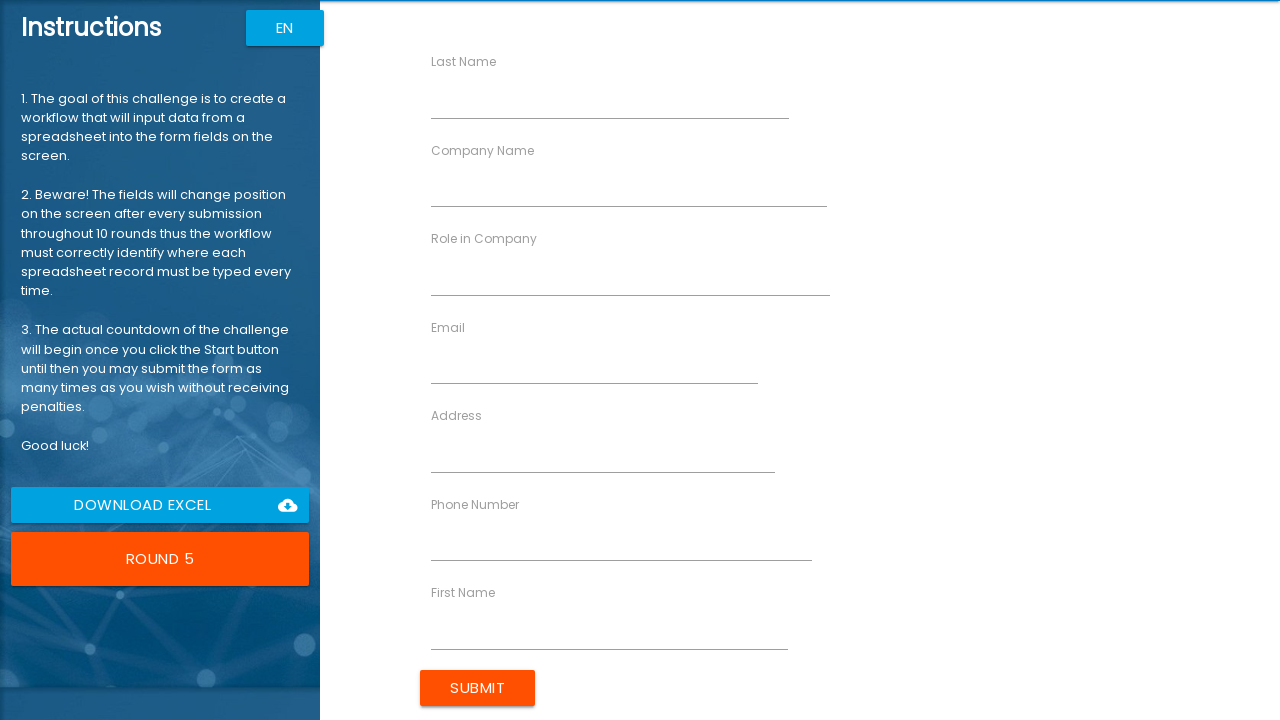

Filled first name field with 'Michael' on //input[@ng-reflect-name='labelFirstName']
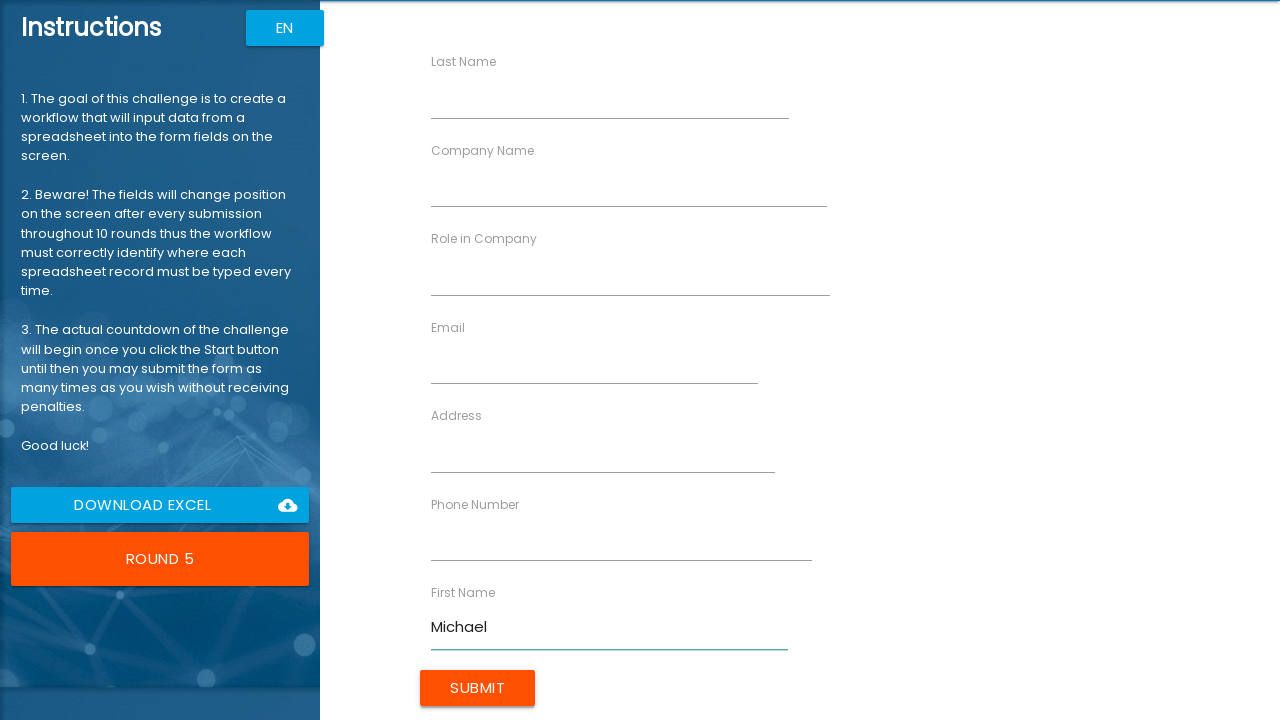

Filled last name field with 'Brown' on //input[@ng-reflect-name='labelLastName']
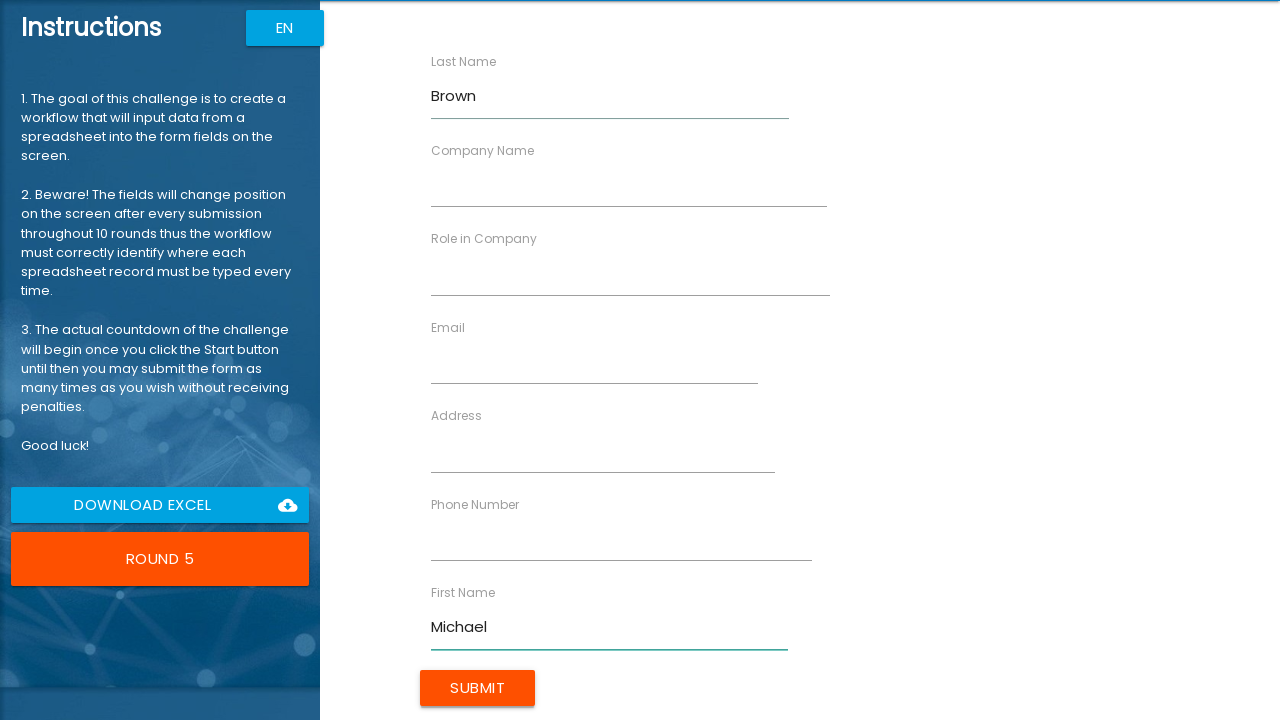

Filled company name field with 'DataCorp' on //input[@ng-reflect-name='labelCompanyName']
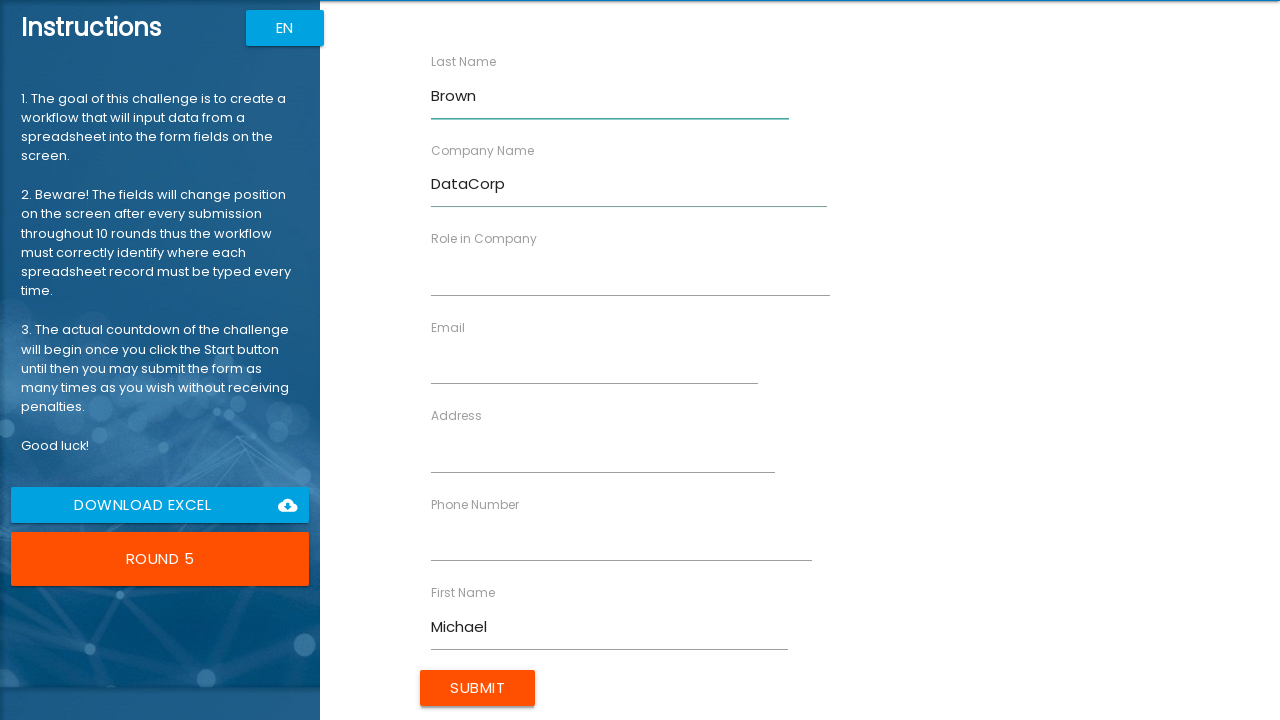

Filled role field with 'Engineer' on //input[@ng-reflect-name='labelRole']
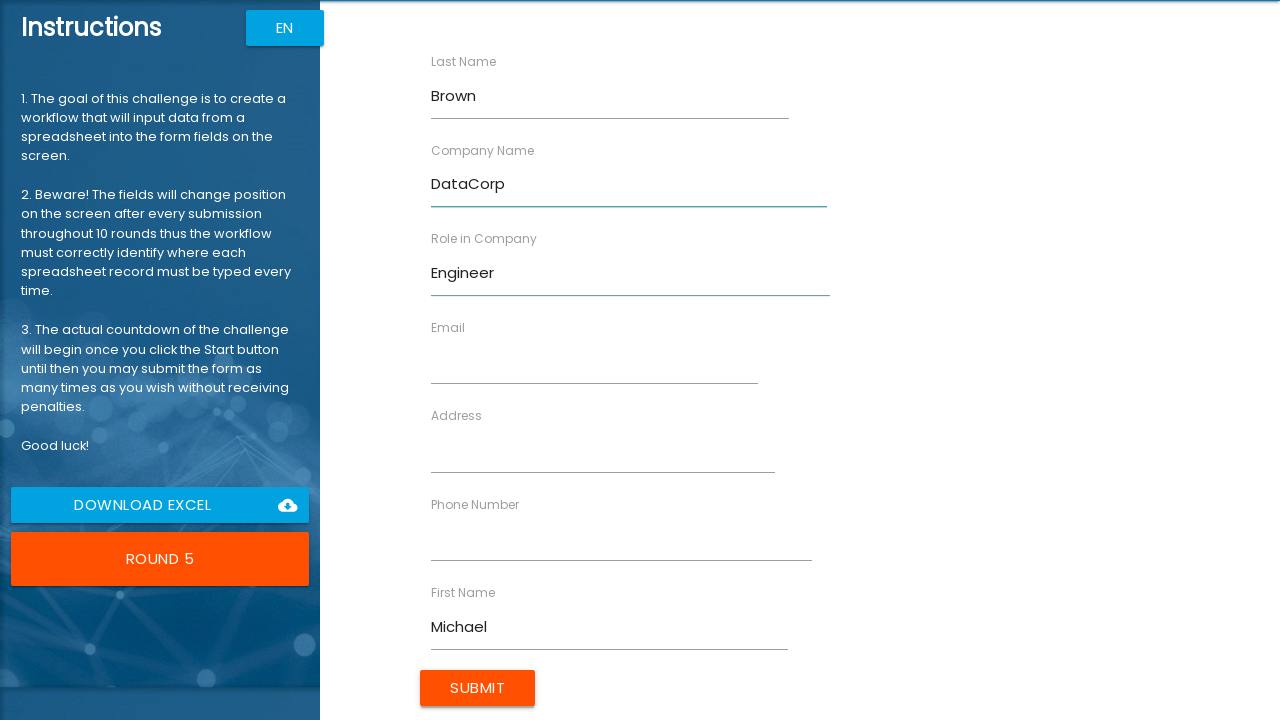

Filled address field with '654 Maple Dr' on //input[@ng-reflect-name='labelAddress']
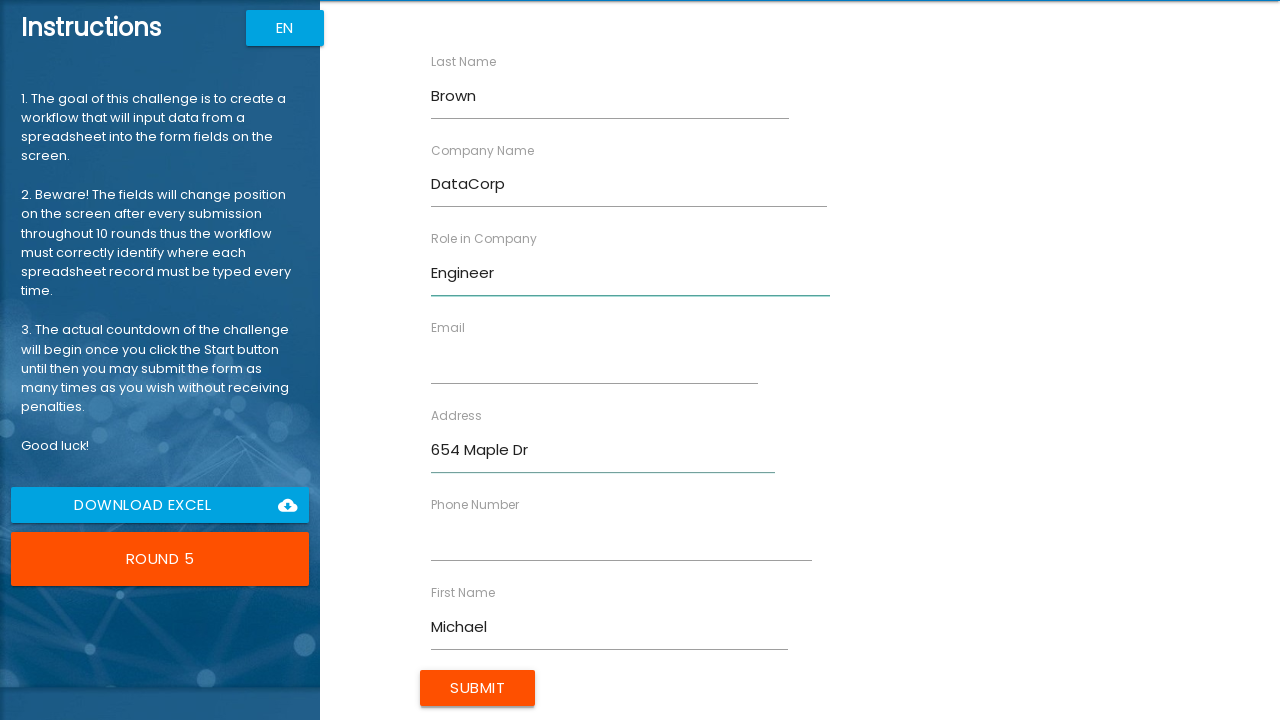

Filled email field with 'm.brown@example.com' on //input[@ng-reflect-name='labelEmail']
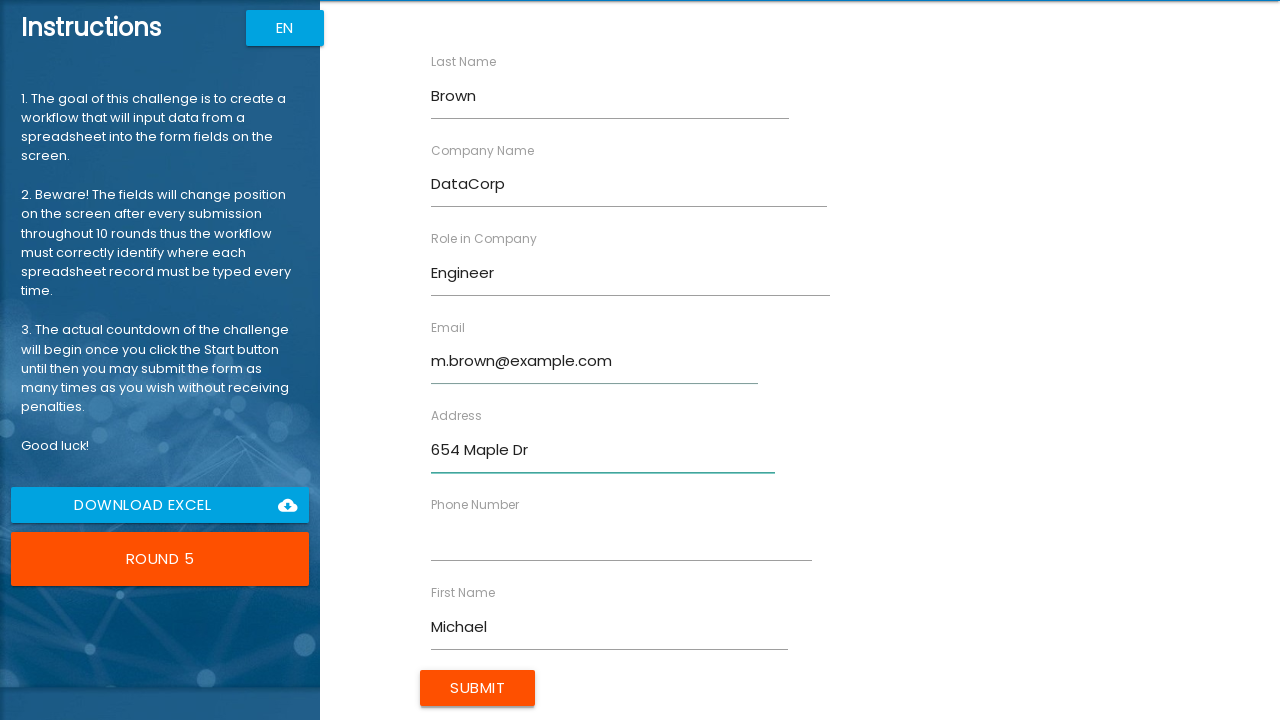

Filled phone field with '5554445555' on //input[@ng-reflect-name='labelPhone']
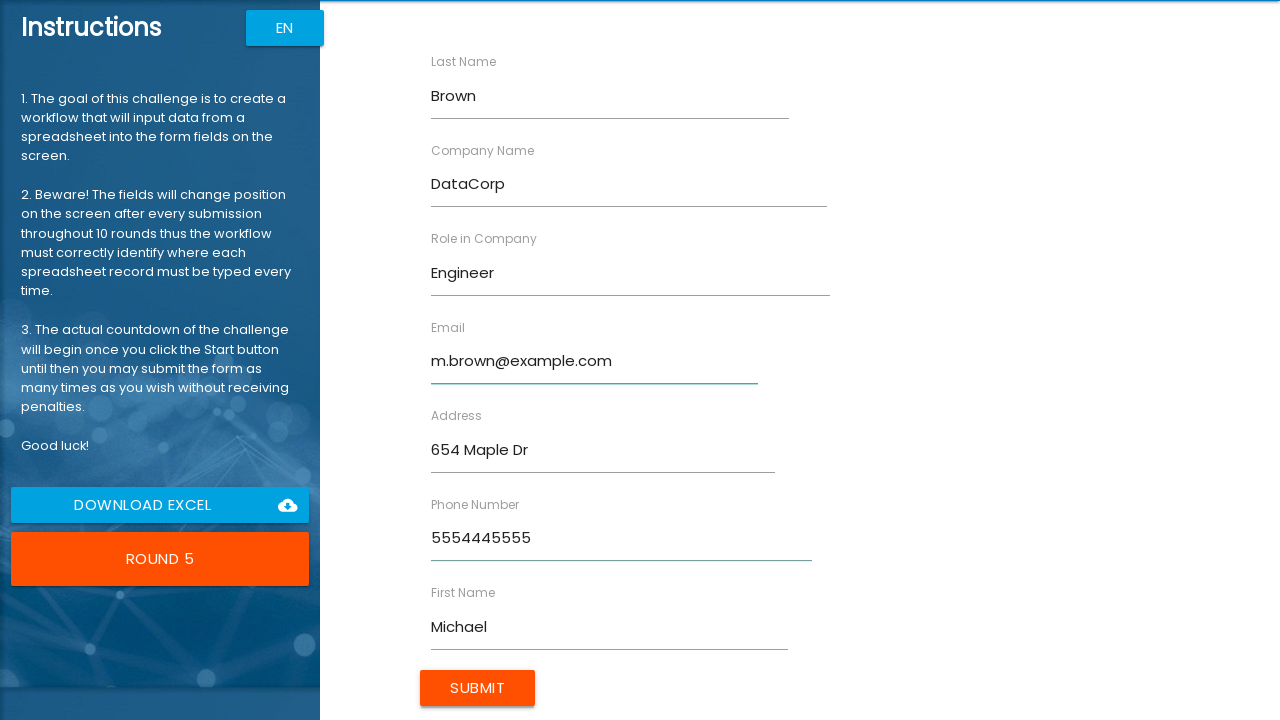

Submitted form for Michael Brown at (478, 688) on xpath=//input[@value='Submit']
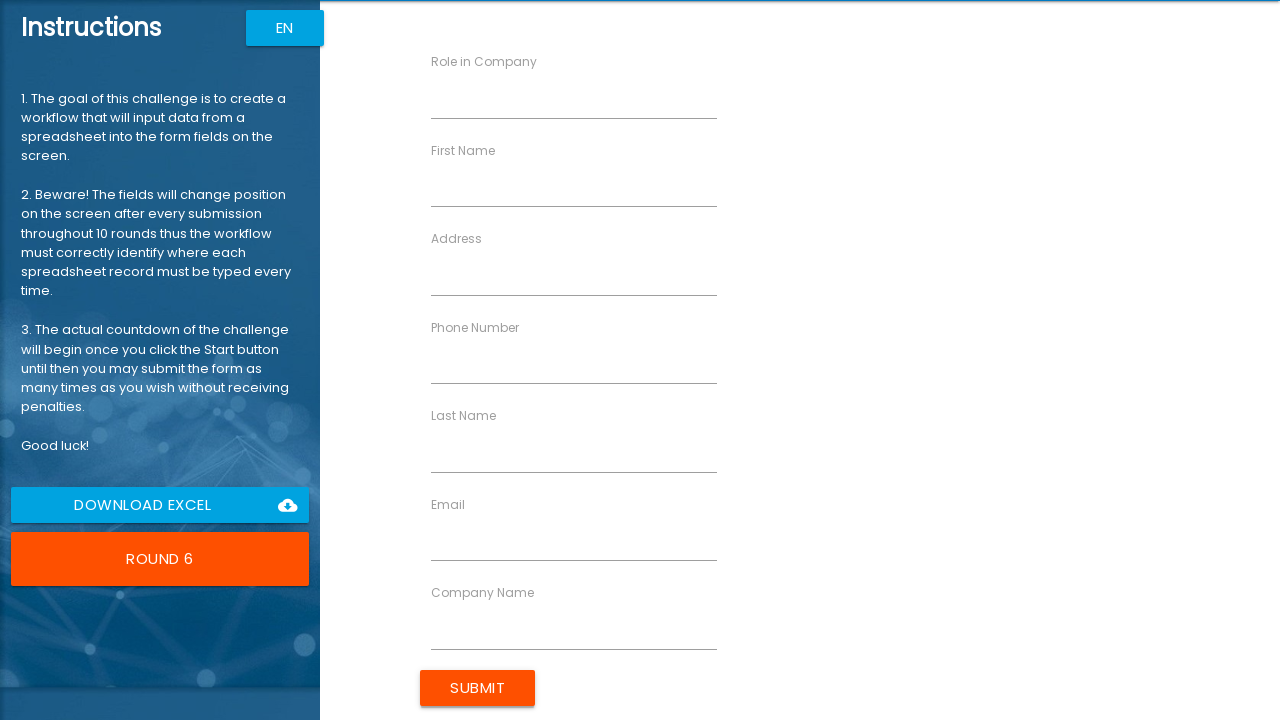

Filled first name field with 'Sarah' on //input[@ng-reflect-name='labelFirstName']
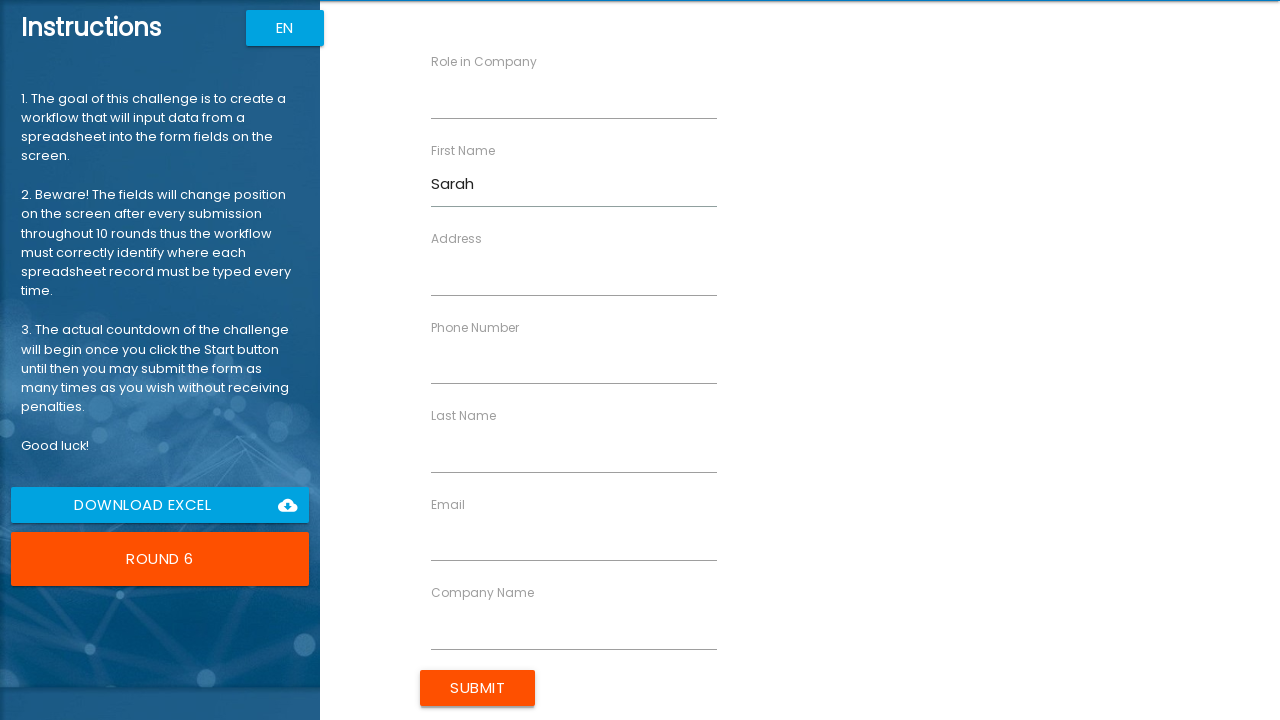

Filled last name field with 'Davis' on //input[@ng-reflect-name='labelLastName']
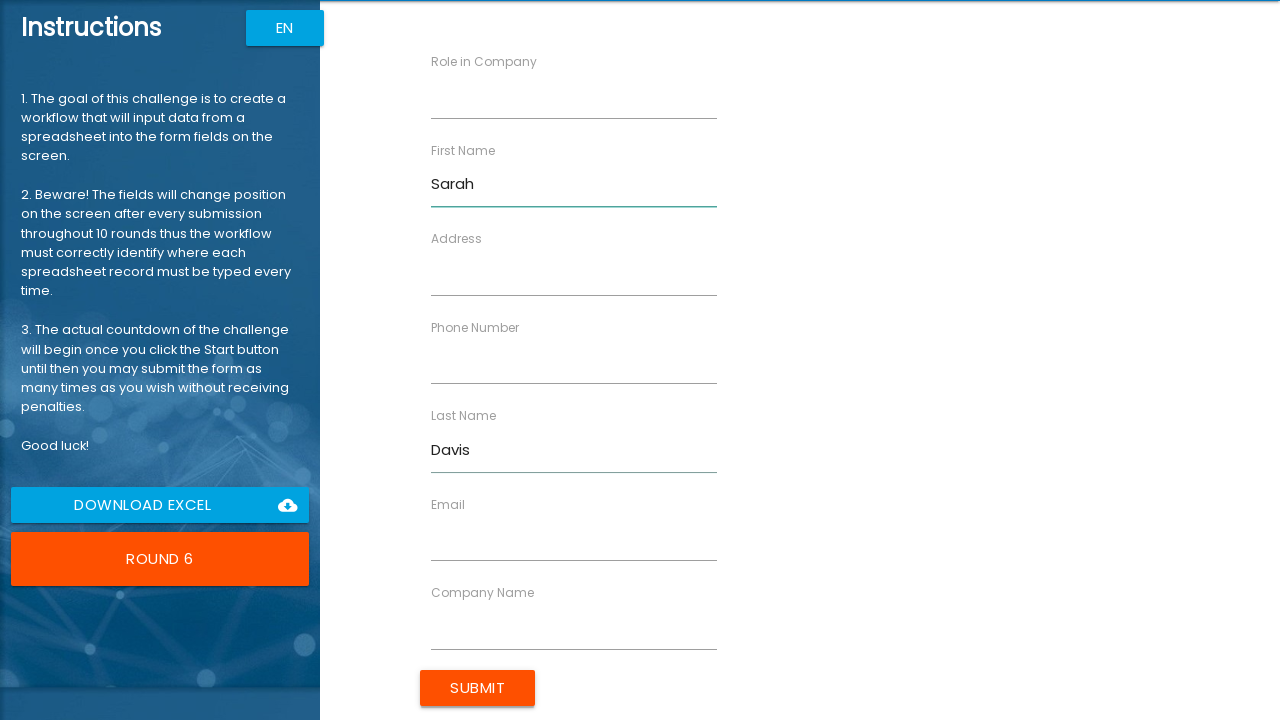

Filled company name field with 'CloudTech' on //input[@ng-reflect-name='labelCompanyName']
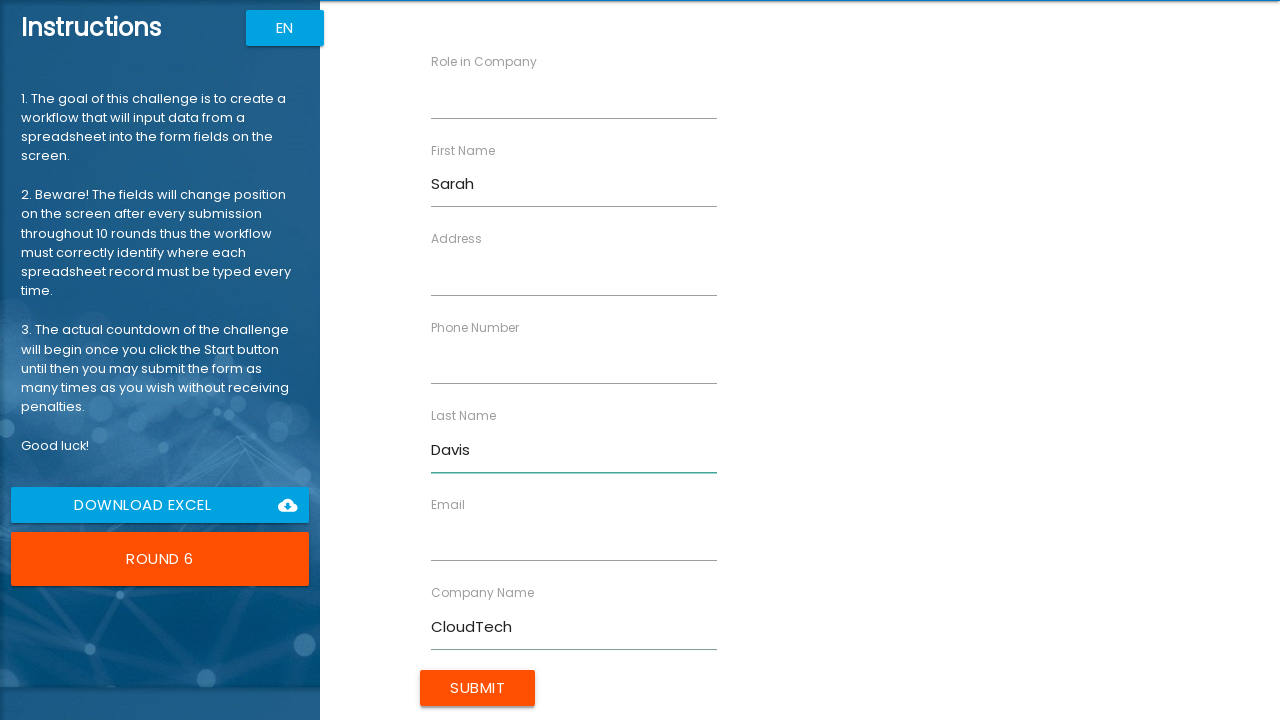

Filled role field with 'Architect' on //input[@ng-reflect-name='labelRole']
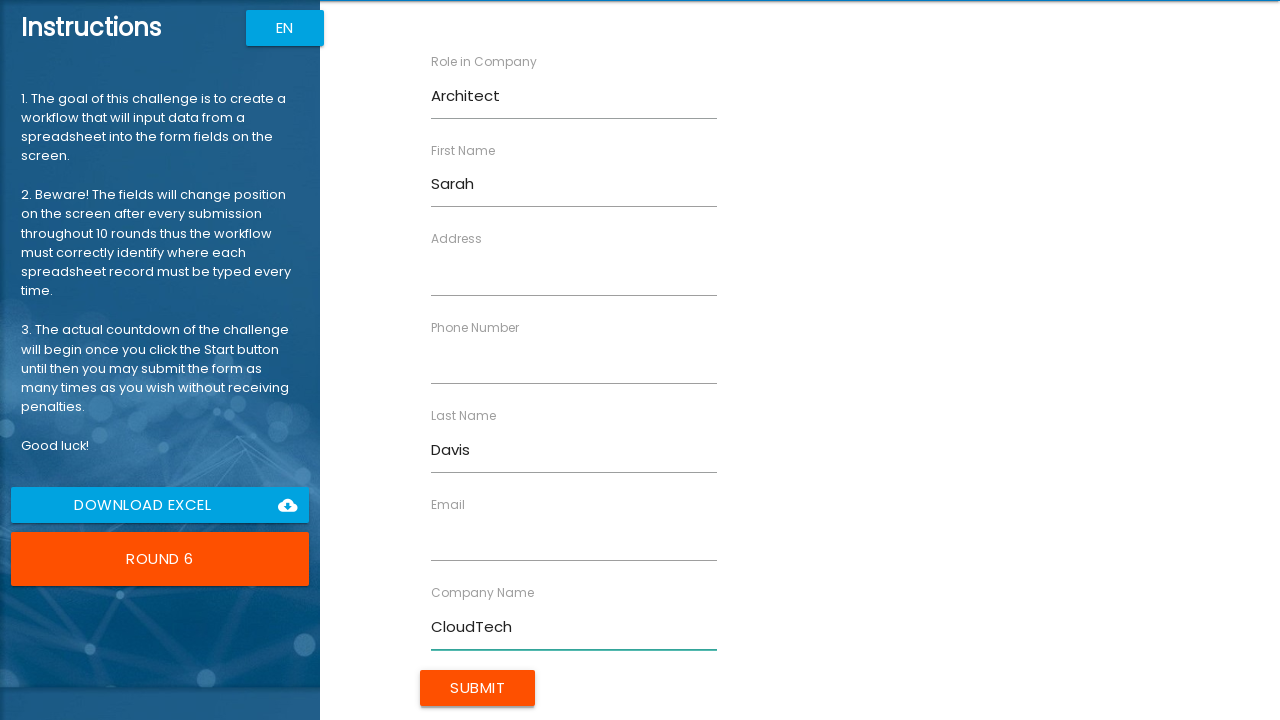

Filled address field with '987 Cedar Ln' on //input[@ng-reflect-name='labelAddress']
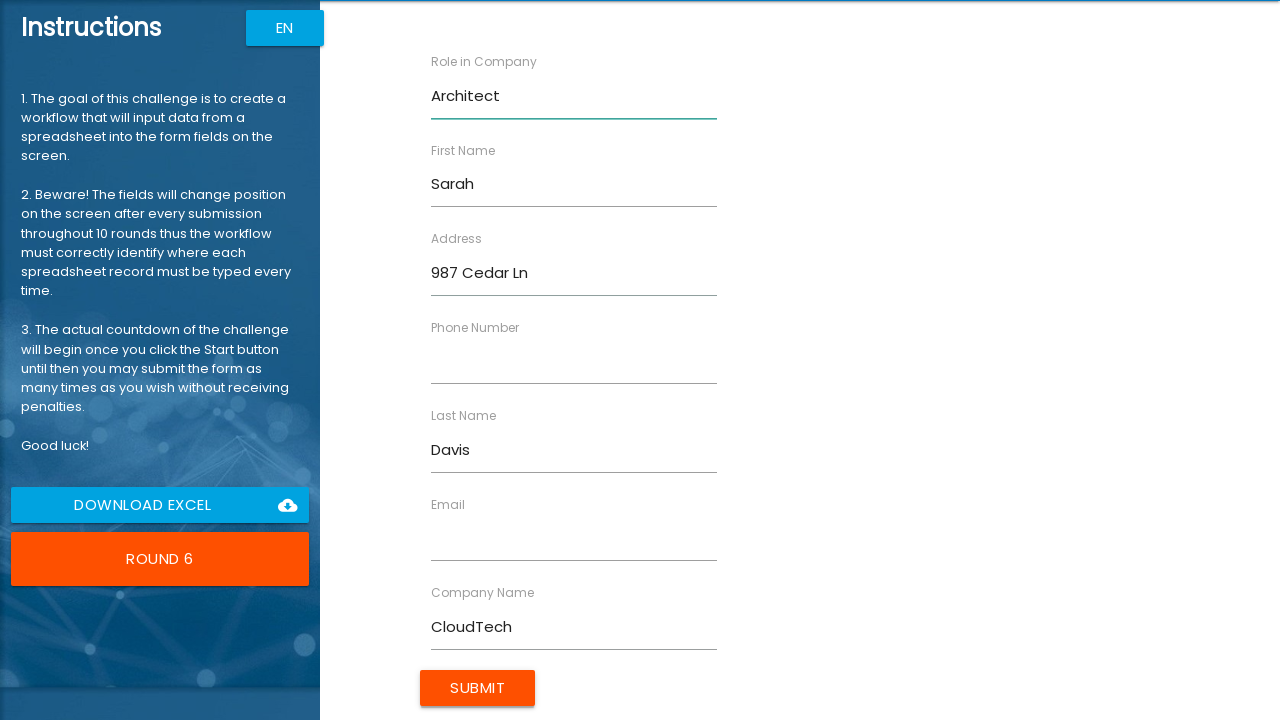

Filled email field with 'sarah.d@example.com' on //input[@ng-reflect-name='labelEmail']
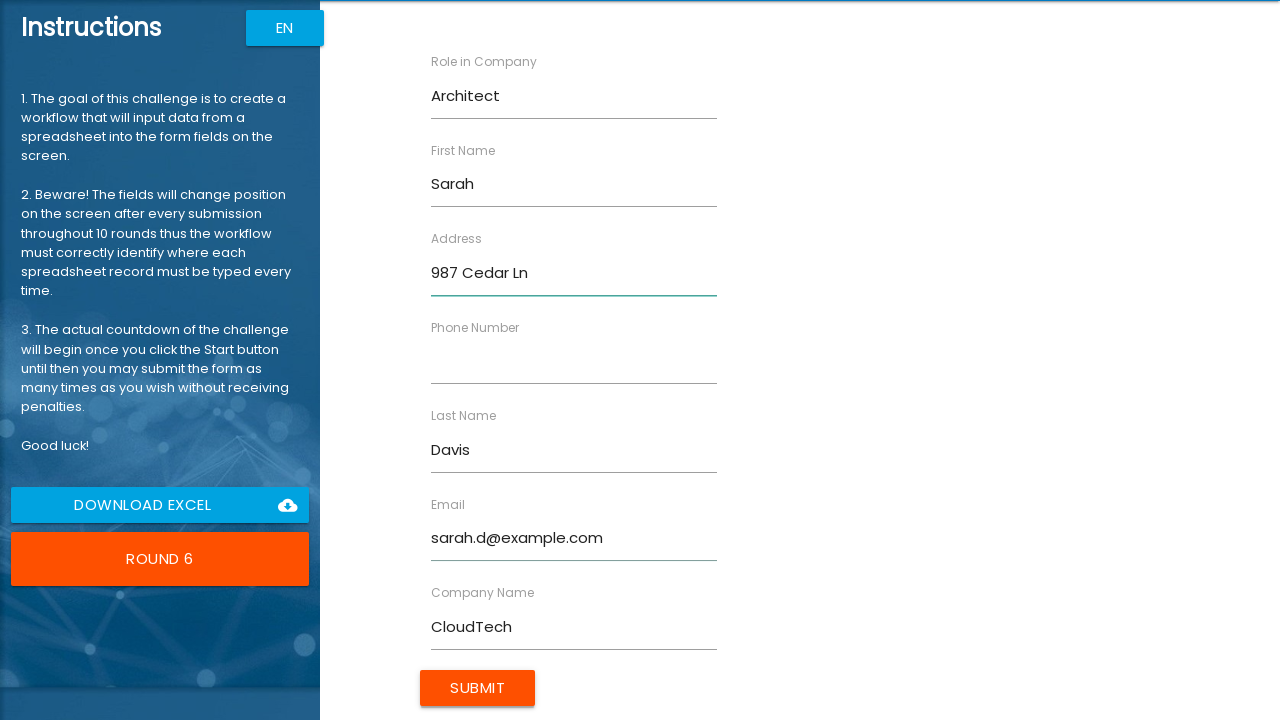

Filled phone field with '5556667777' on //input[@ng-reflect-name='labelPhone']
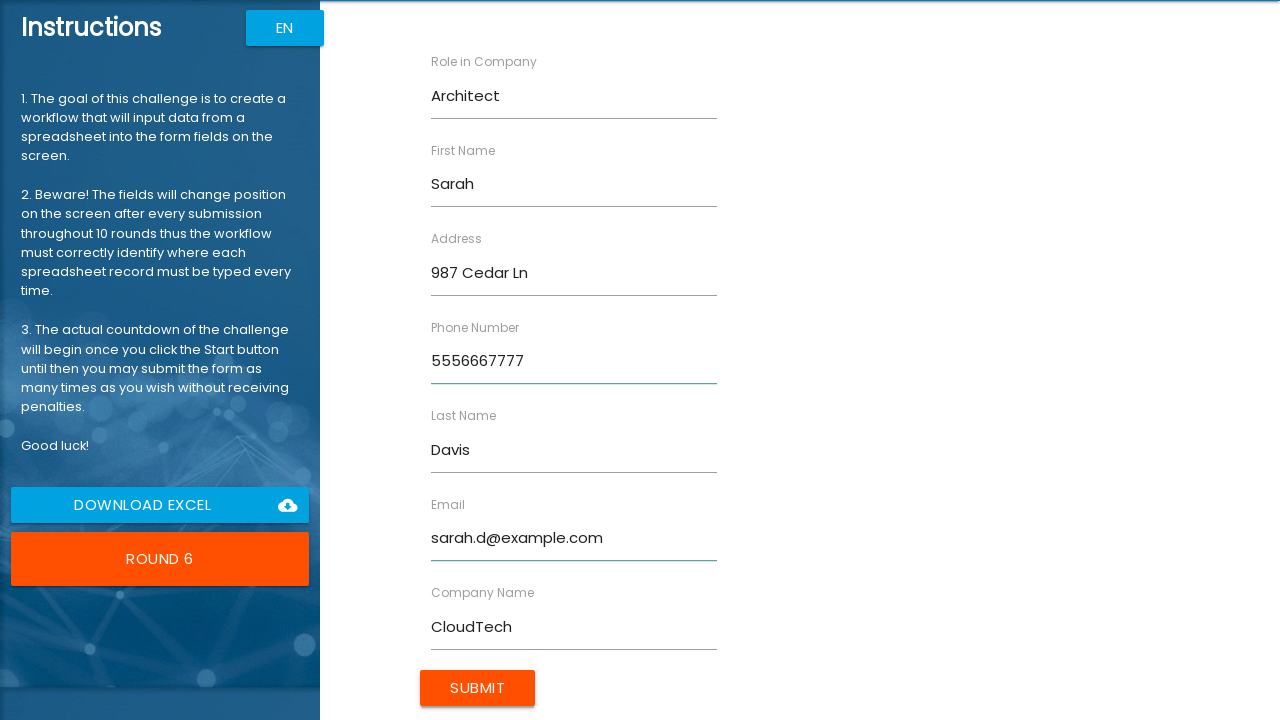

Submitted form for Sarah Davis at (478, 688) on xpath=//input[@value='Submit']
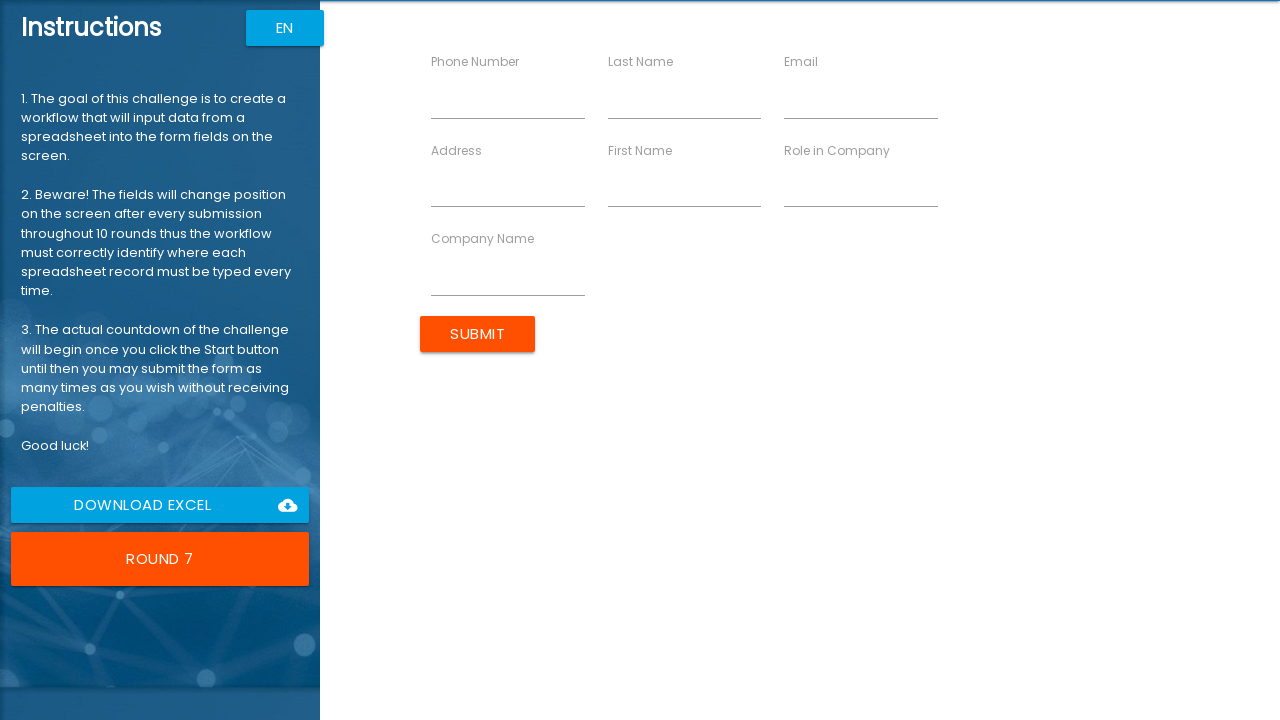

Filled first name field with 'David' on //input[@ng-reflect-name='labelFirstName']
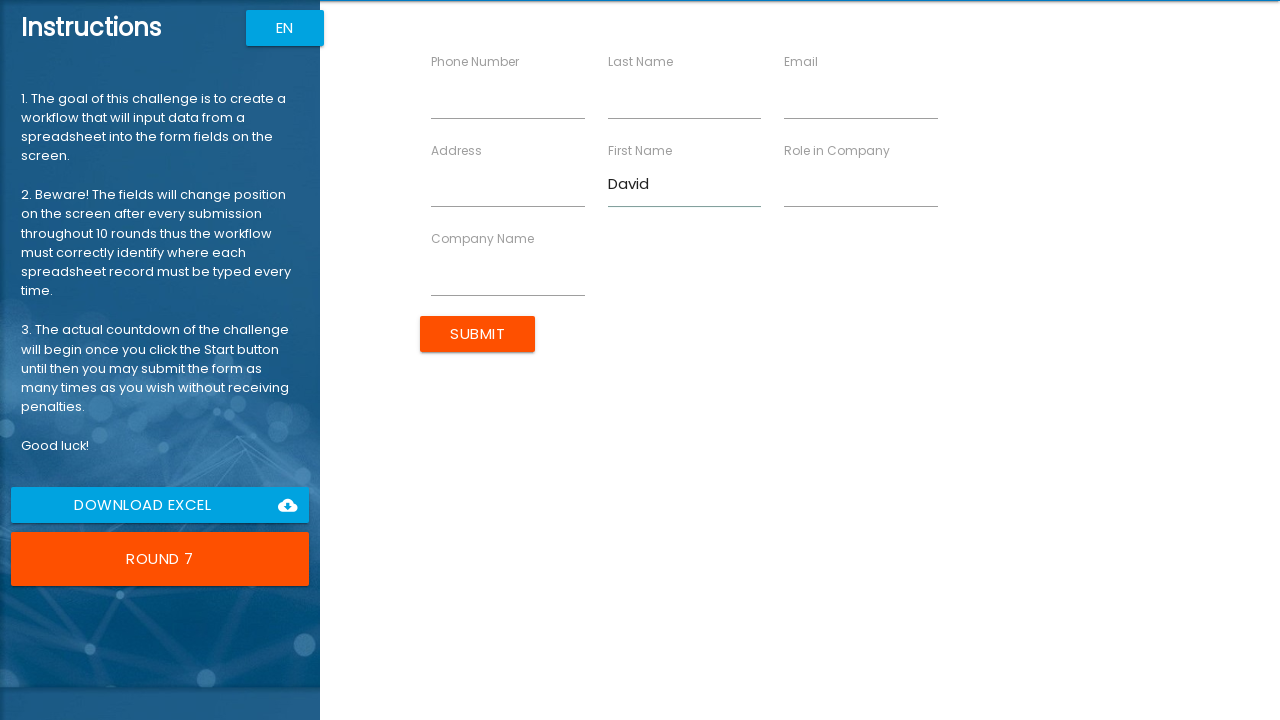

Filled last name field with 'Miller' on //input[@ng-reflect-name='labelLastName']
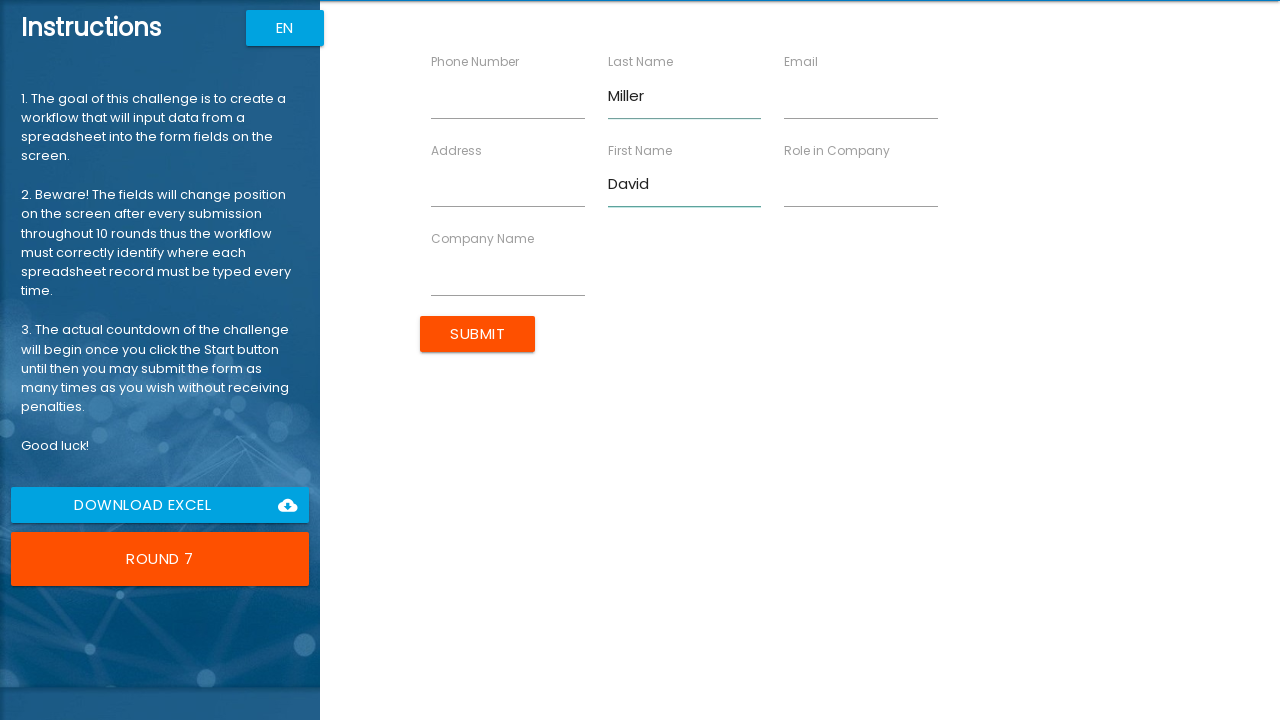

Filled company name field with 'WebServices' on //input[@ng-reflect-name='labelCompanyName']
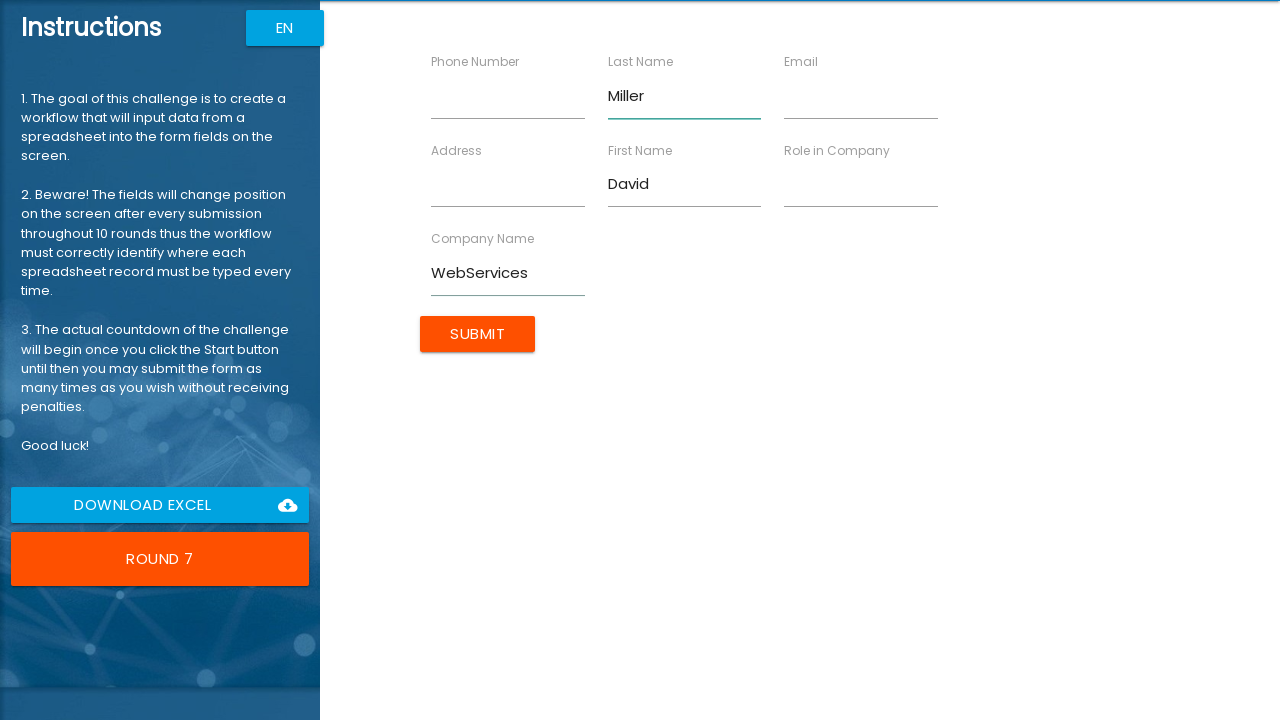

Filled role field with 'Consultant' on //input[@ng-reflect-name='labelRole']
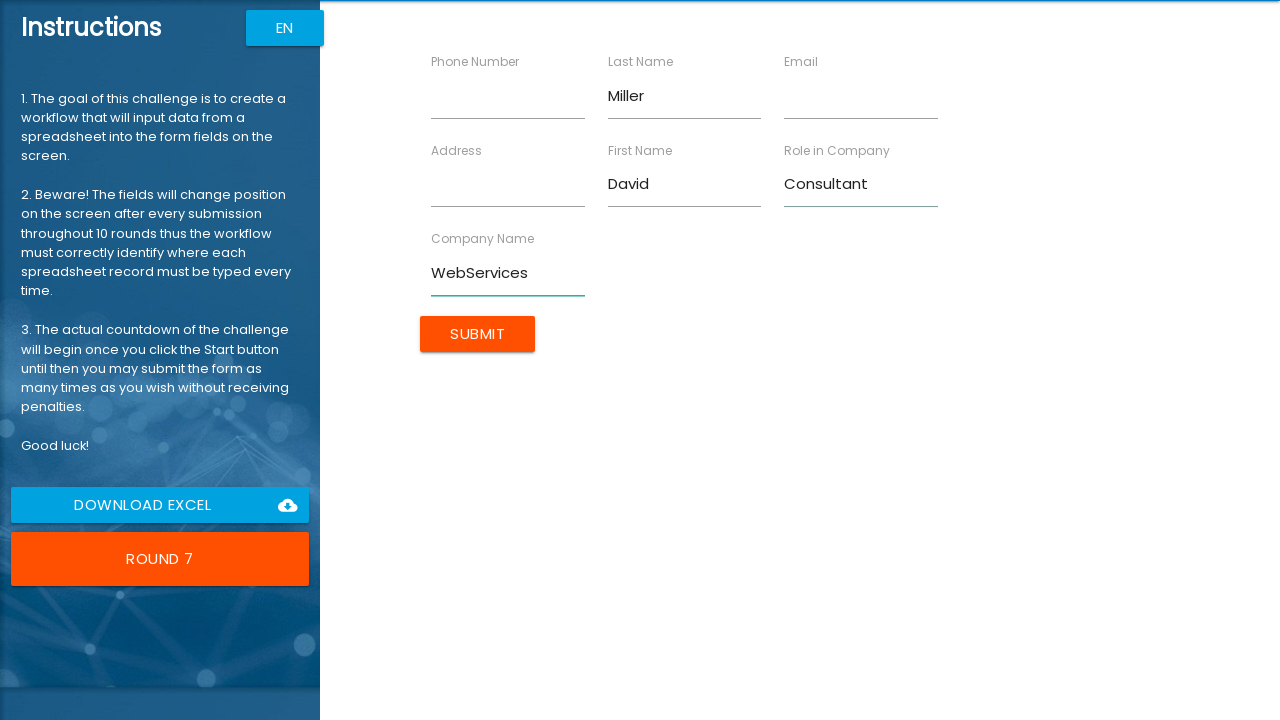

Filled address field with '147 Birch Way' on //input[@ng-reflect-name='labelAddress']
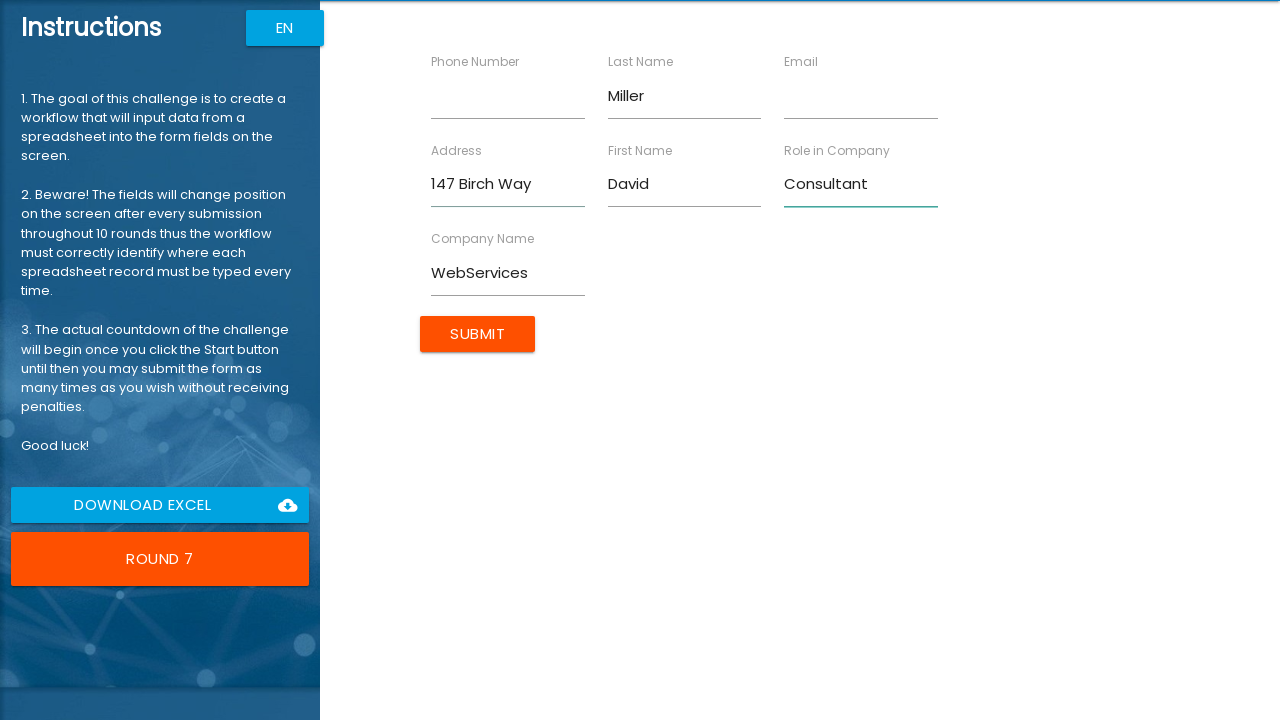

Filled email field with 'david.m@example.com' on //input[@ng-reflect-name='labelEmail']
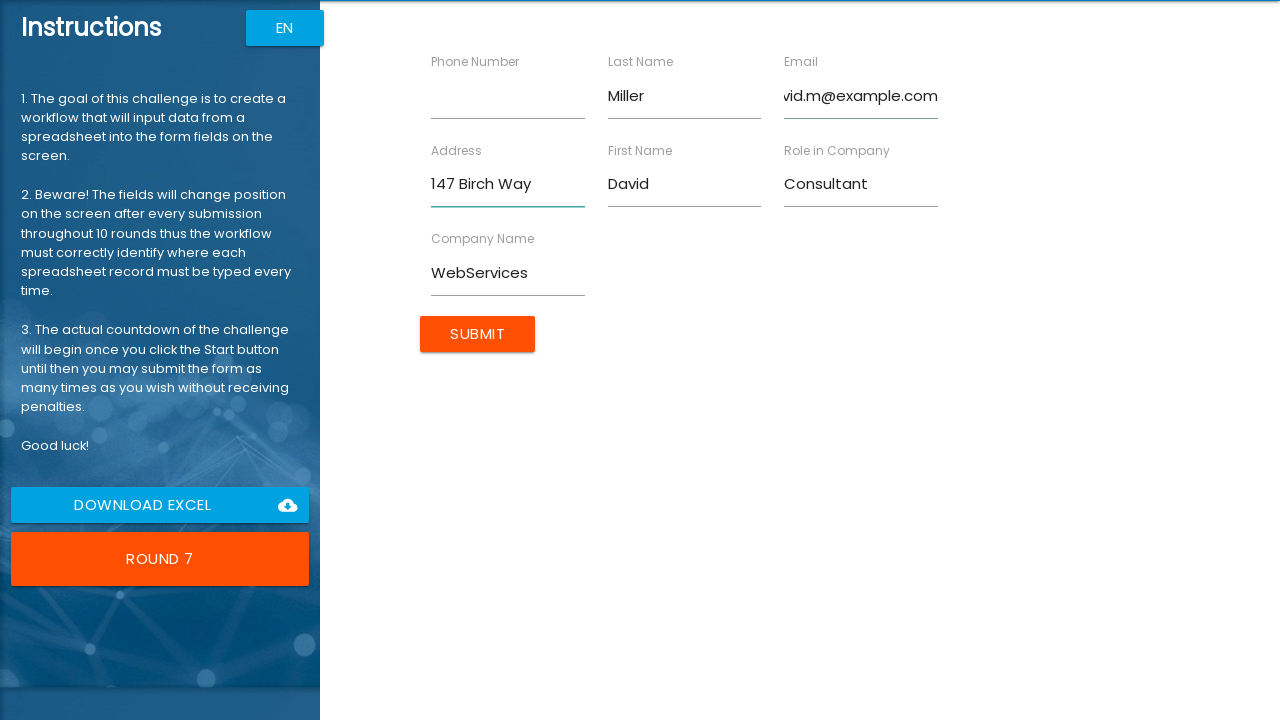

Filled phone field with '5558889999' on //input[@ng-reflect-name='labelPhone']
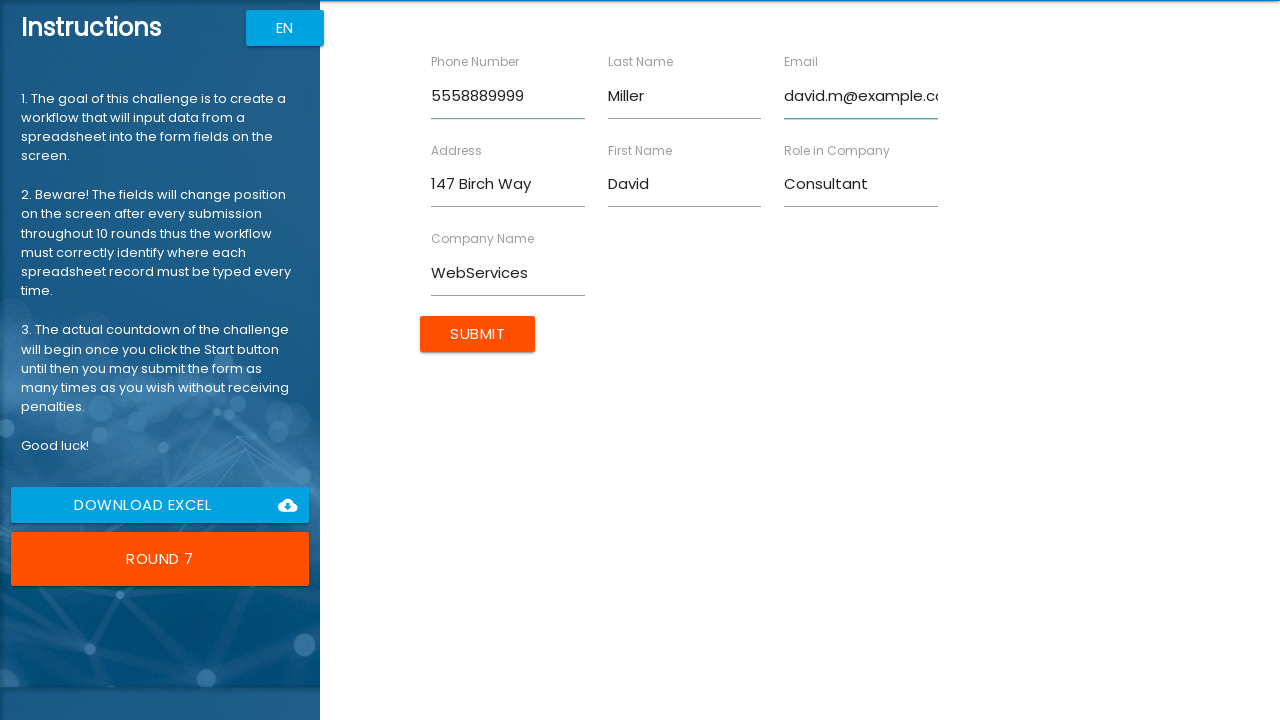

Submitted form for David Miller at (478, 334) on xpath=//input[@value='Submit']
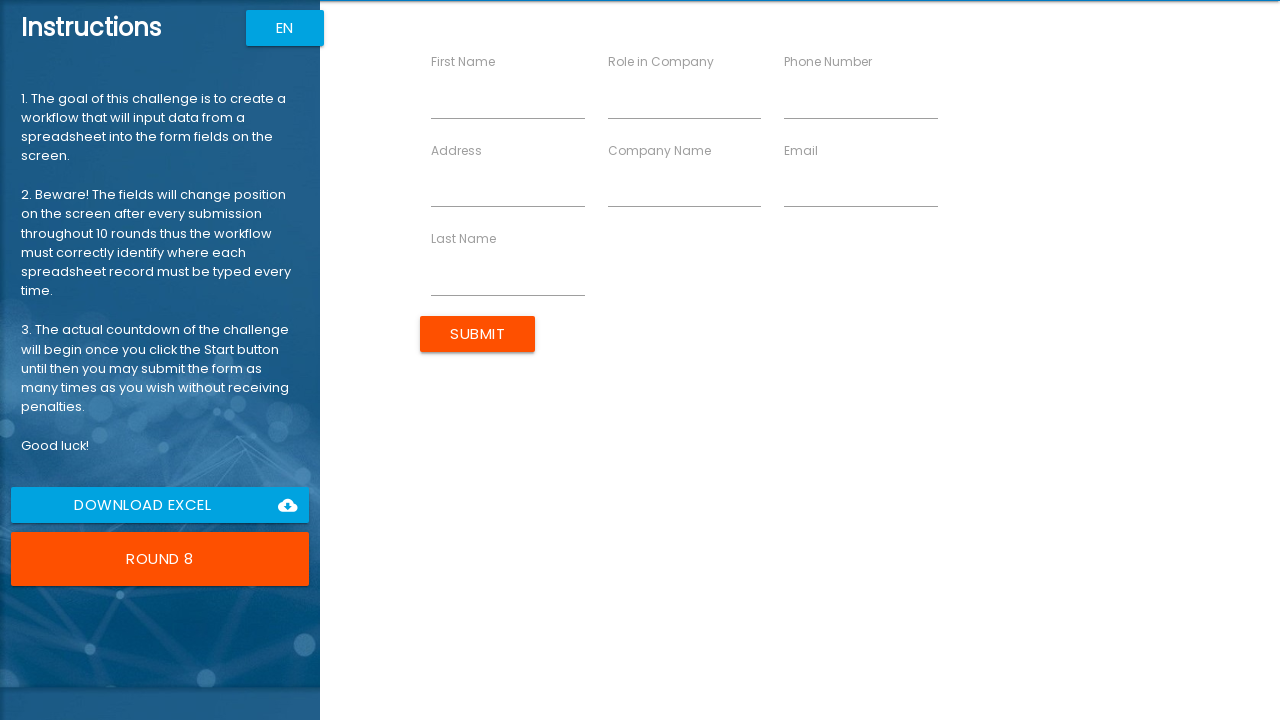

Filled first name field with 'Lisa' on //input[@ng-reflect-name='labelFirstName']
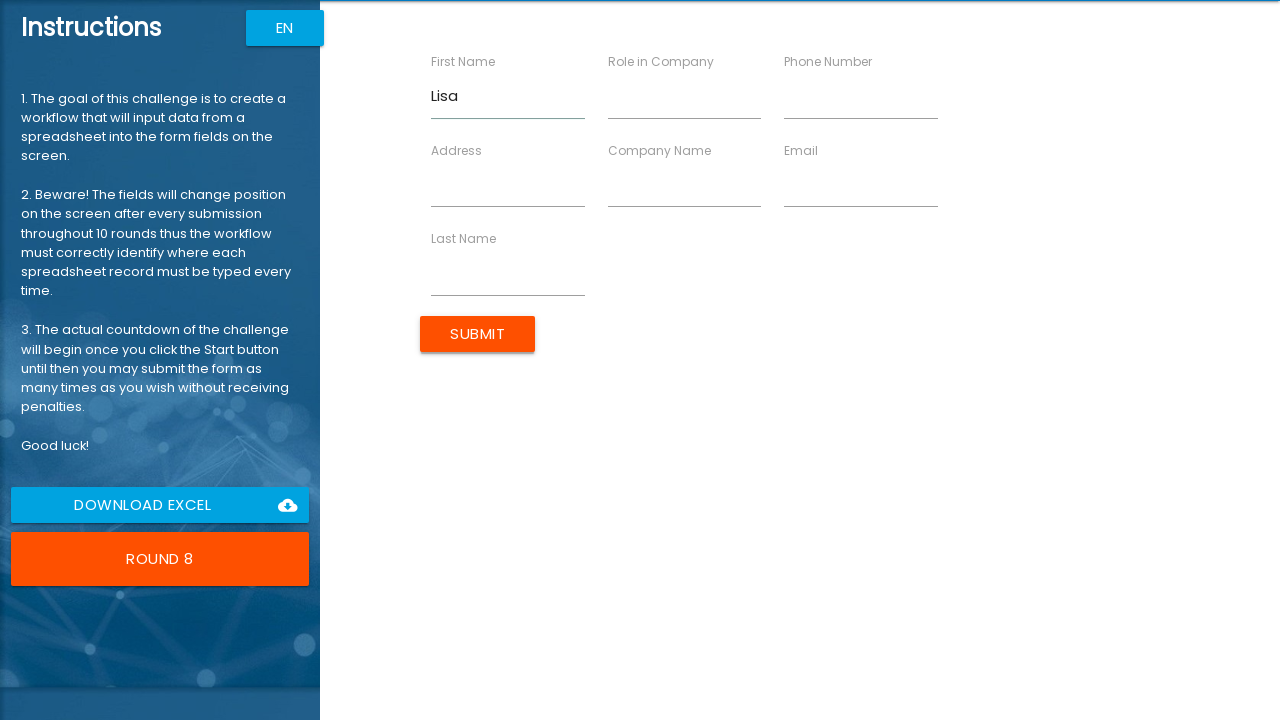

Filled last name field with 'Wilson' on //input[@ng-reflect-name='labelLastName']
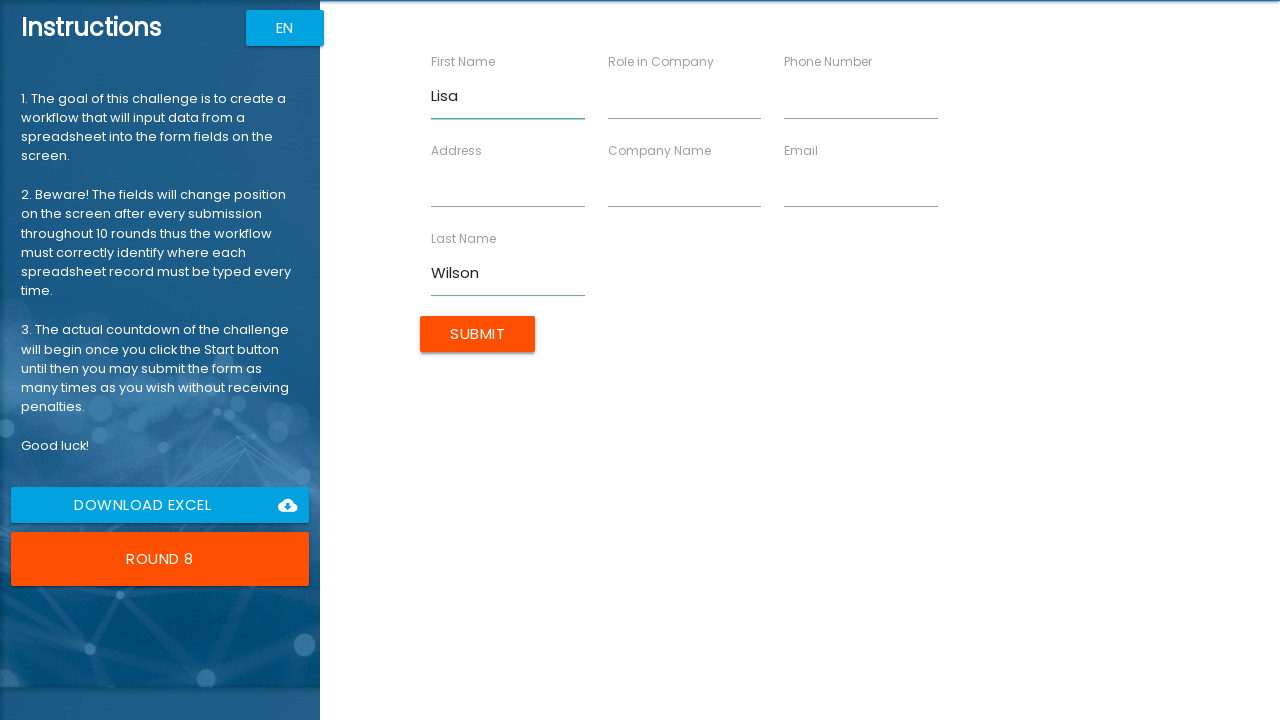

Filled company name field with 'InfoSystems' on //input[@ng-reflect-name='labelCompanyName']
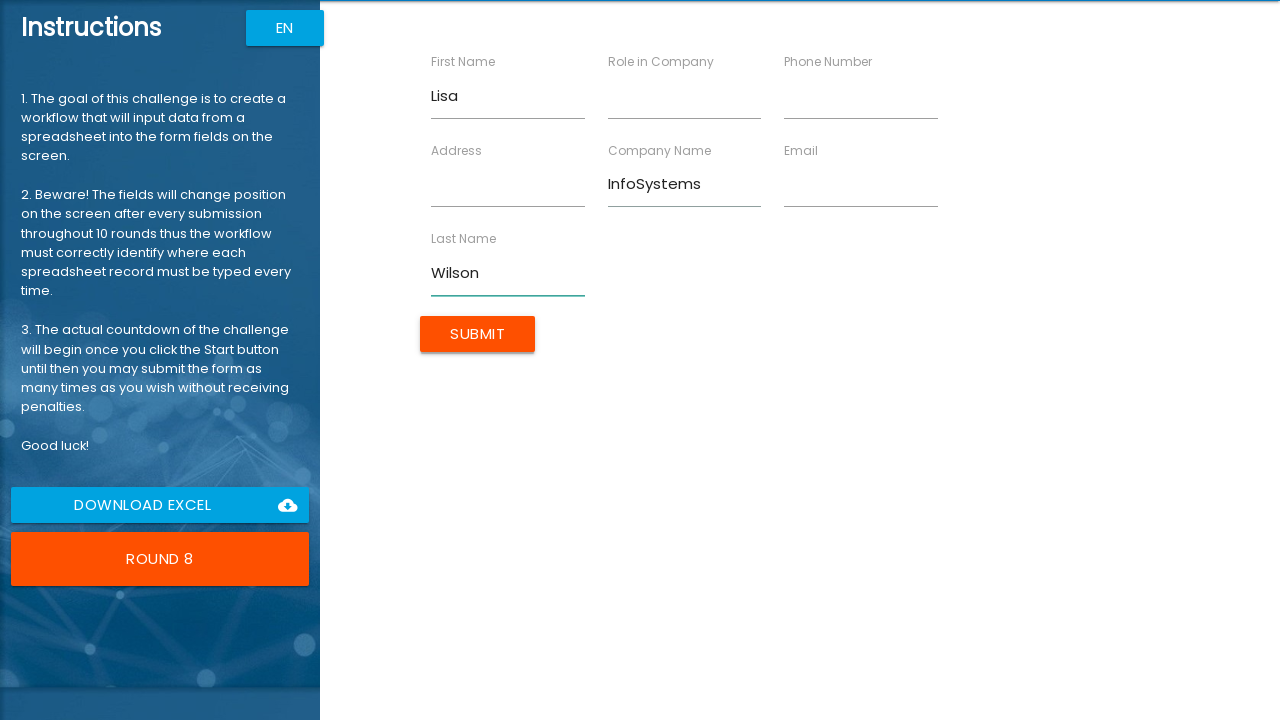

Filled role field with 'Director' on //input[@ng-reflect-name='labelRole']
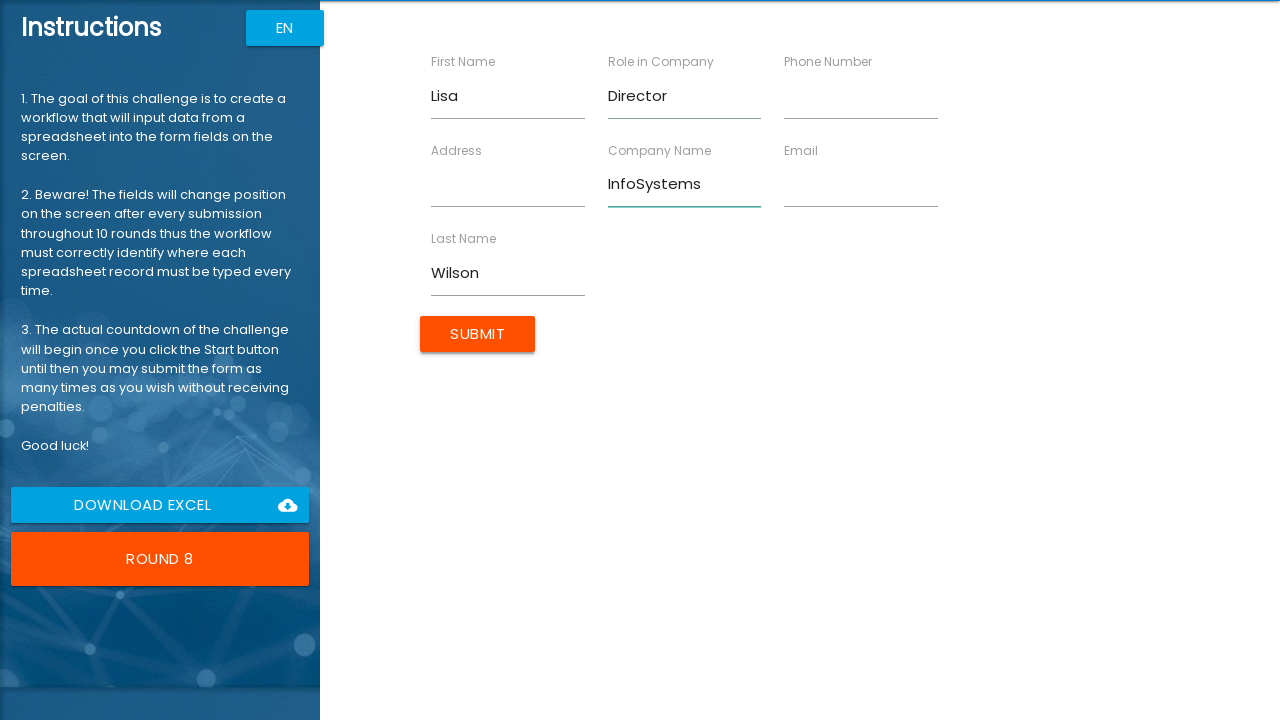

Filled address field with '258 Spruce Ct' on //input[@ng-reflect-name='labelAddress']
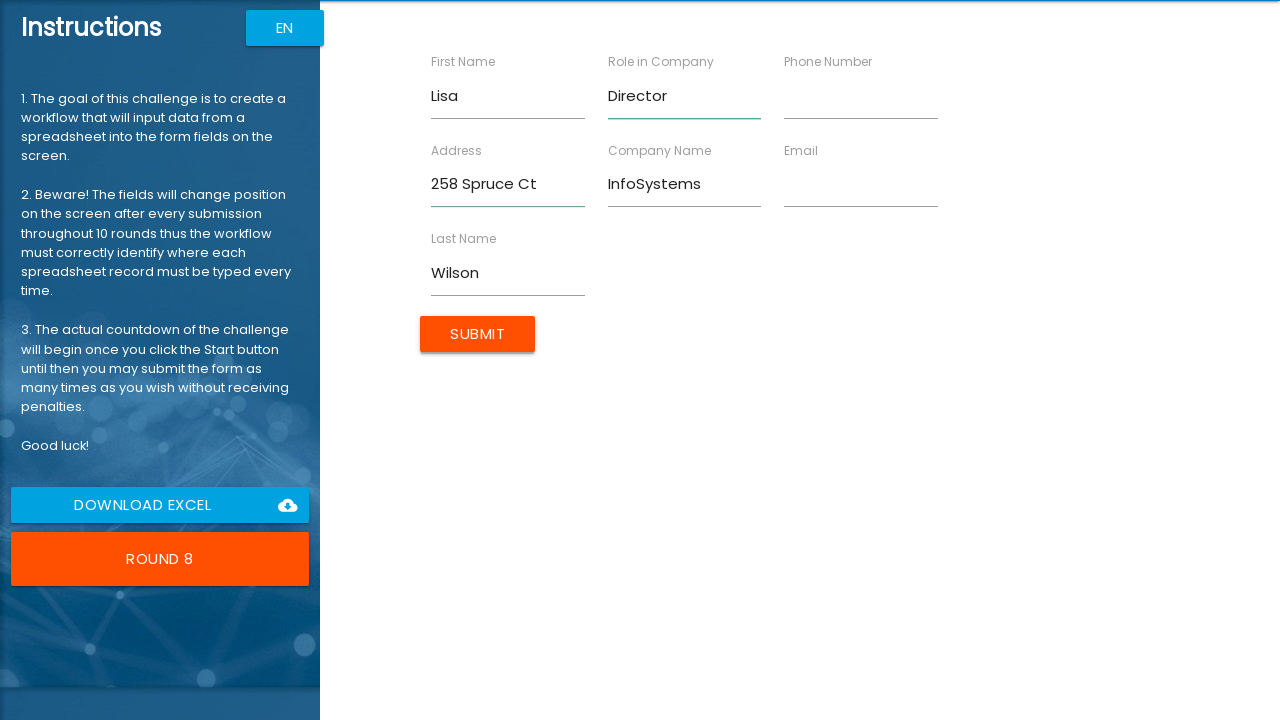

Filled email field with 'lisa.w@example.com' on //input[@ng-reflect-name='labelEmail']
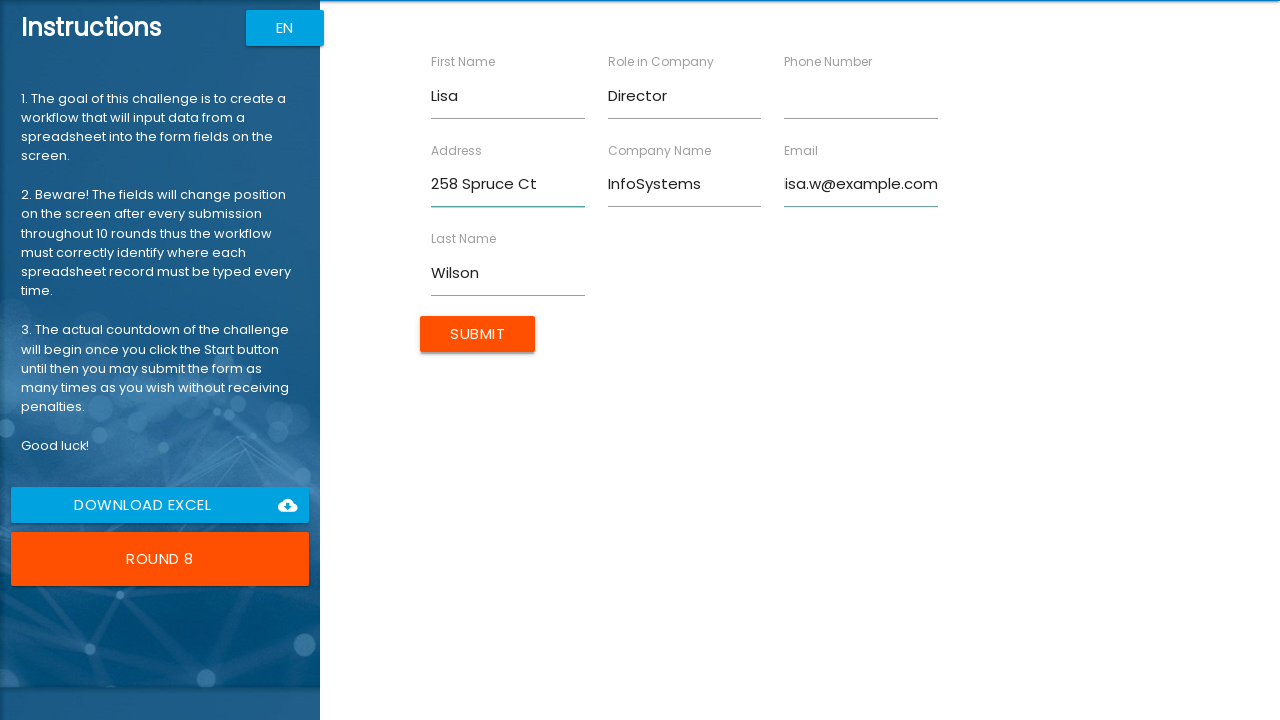

Filled phone field with '5551112222' on //input[@ng-reflect-name='labelPhone']
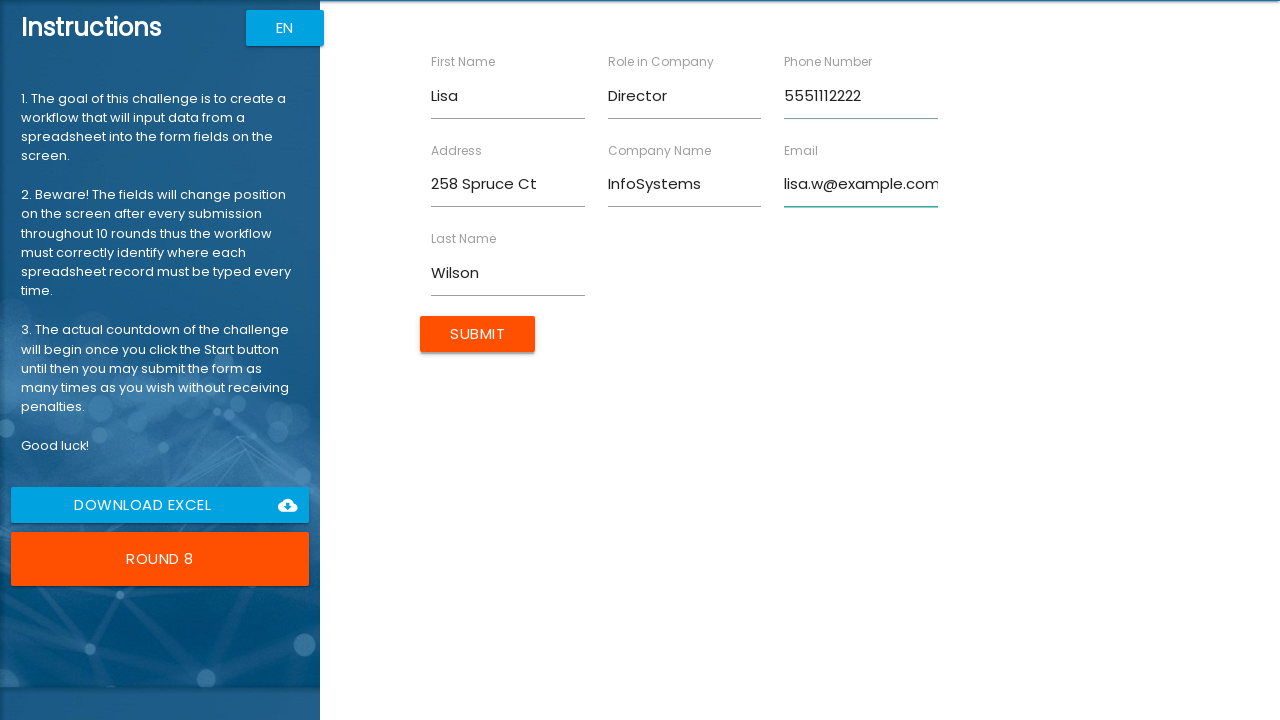

Submitted form for Lisa Wilson at (478, 334) on xpath=//input[@value='Submit']
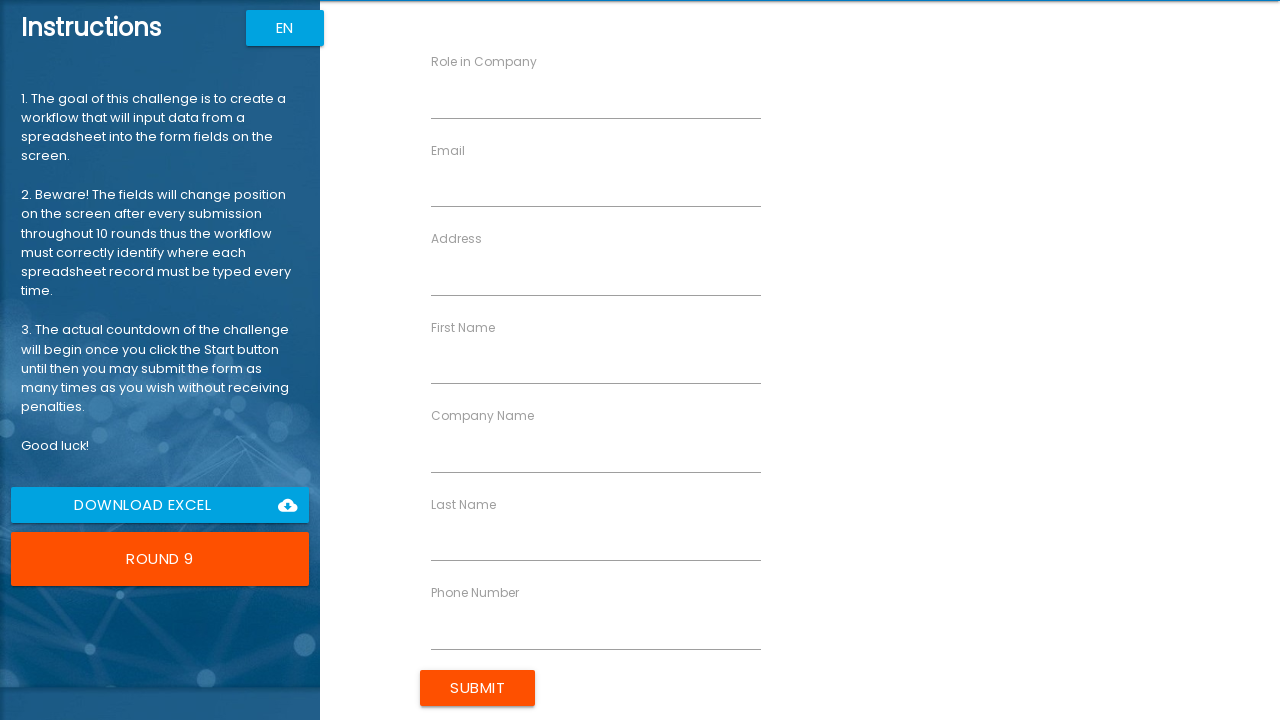

Filled first name field with 'James' on //input[@ng-reflect-name='labelFirstName']
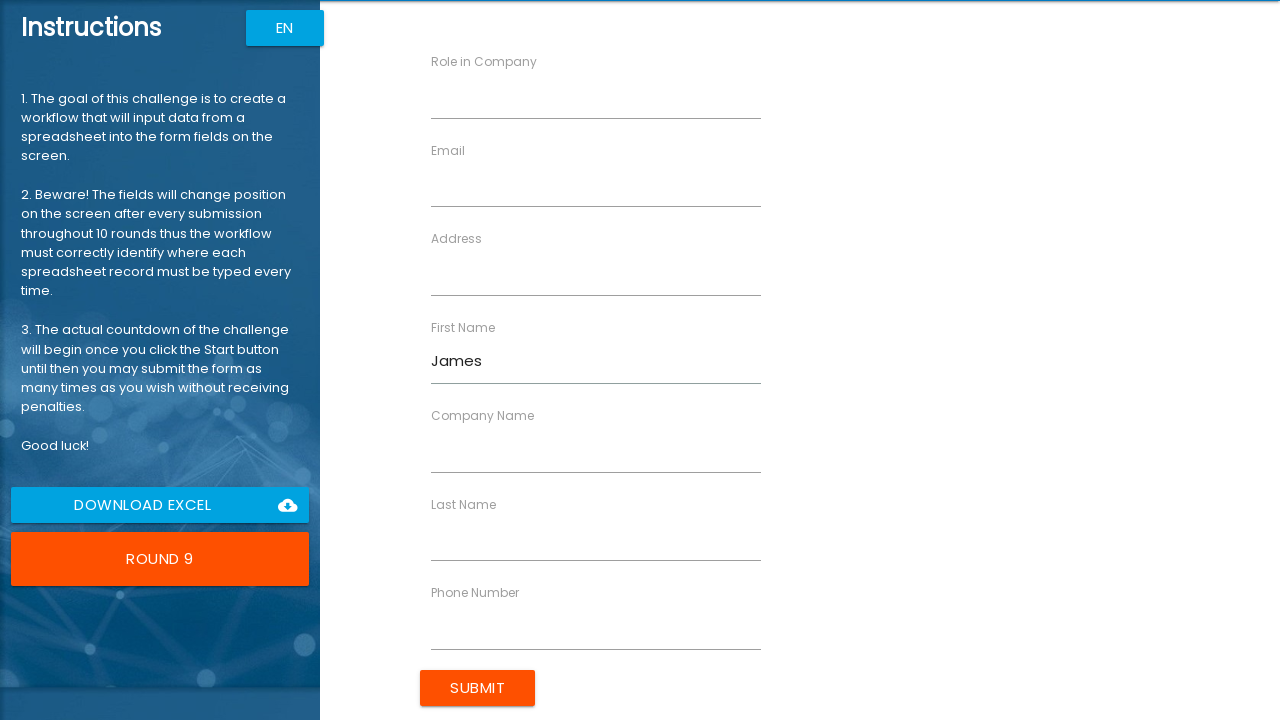

Filled last name field with 'Taylor' on //input[@ng-reflect-name='labelLastName']
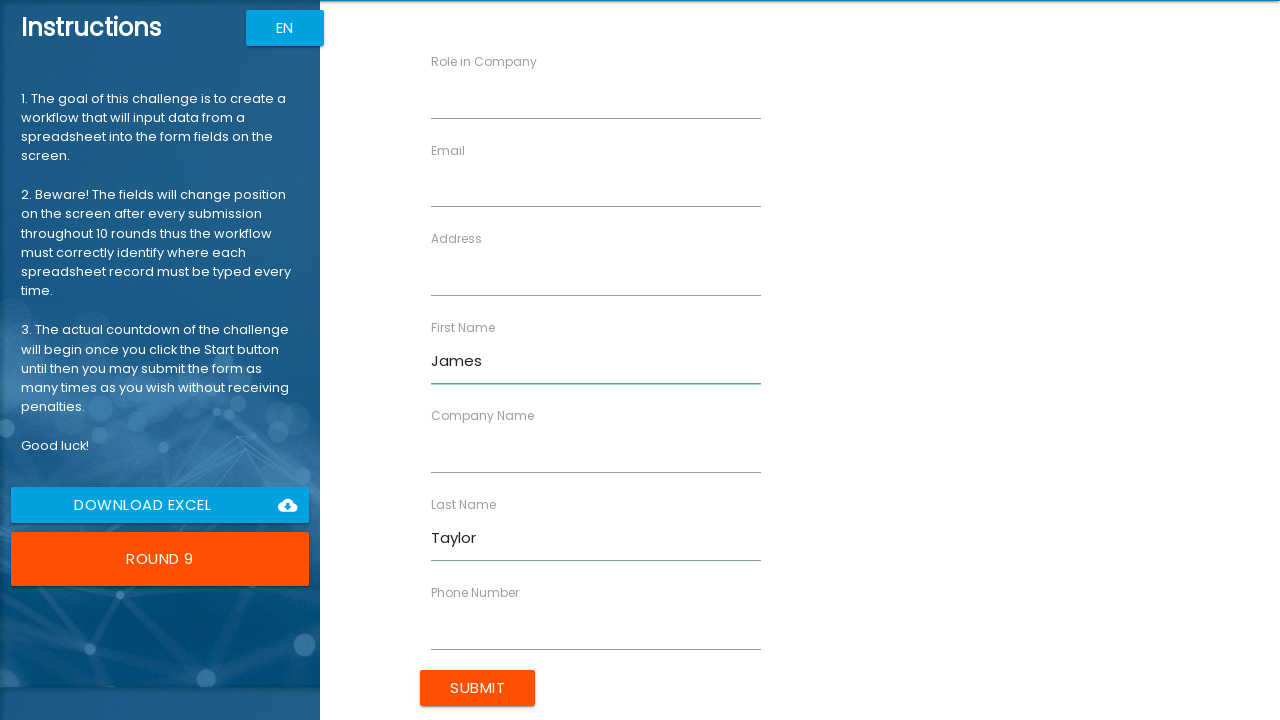

Filled company name field with 'NetSolutions' on //input[@ng-reflect-name='labelCompanyName']
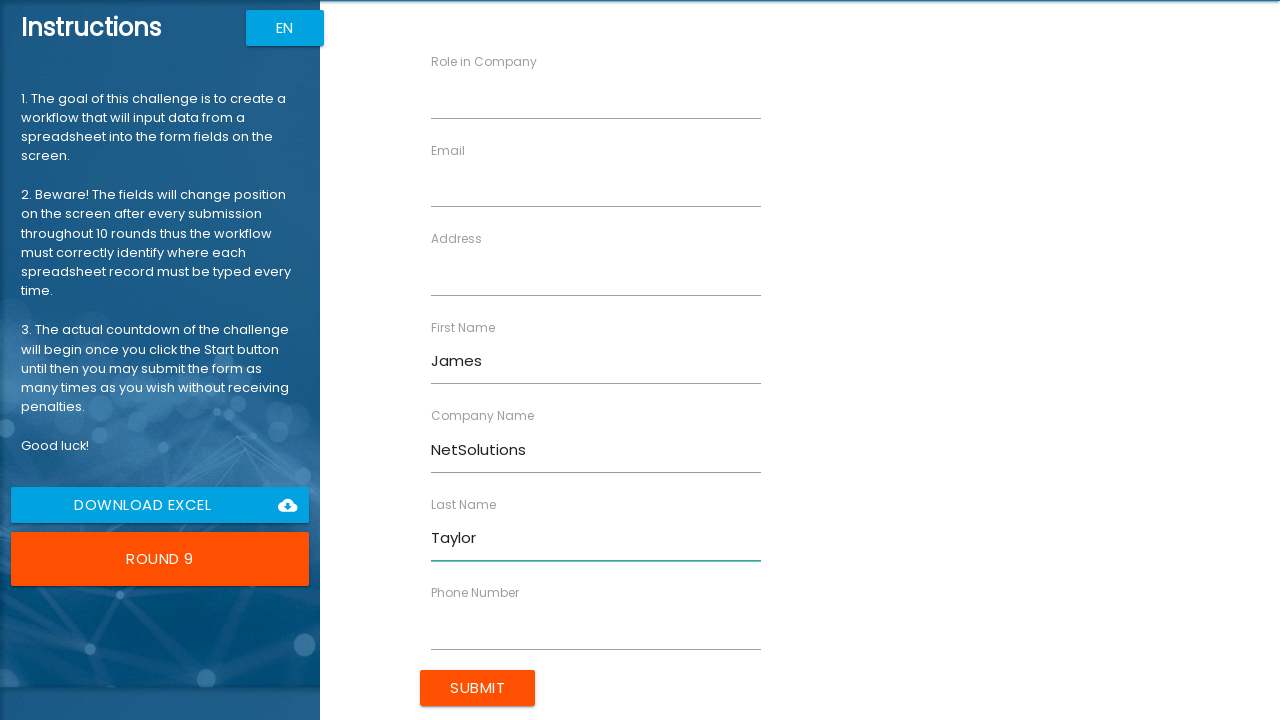

Filled role field with 'Lead' on //input[@ng-reflect-name='labelRole']
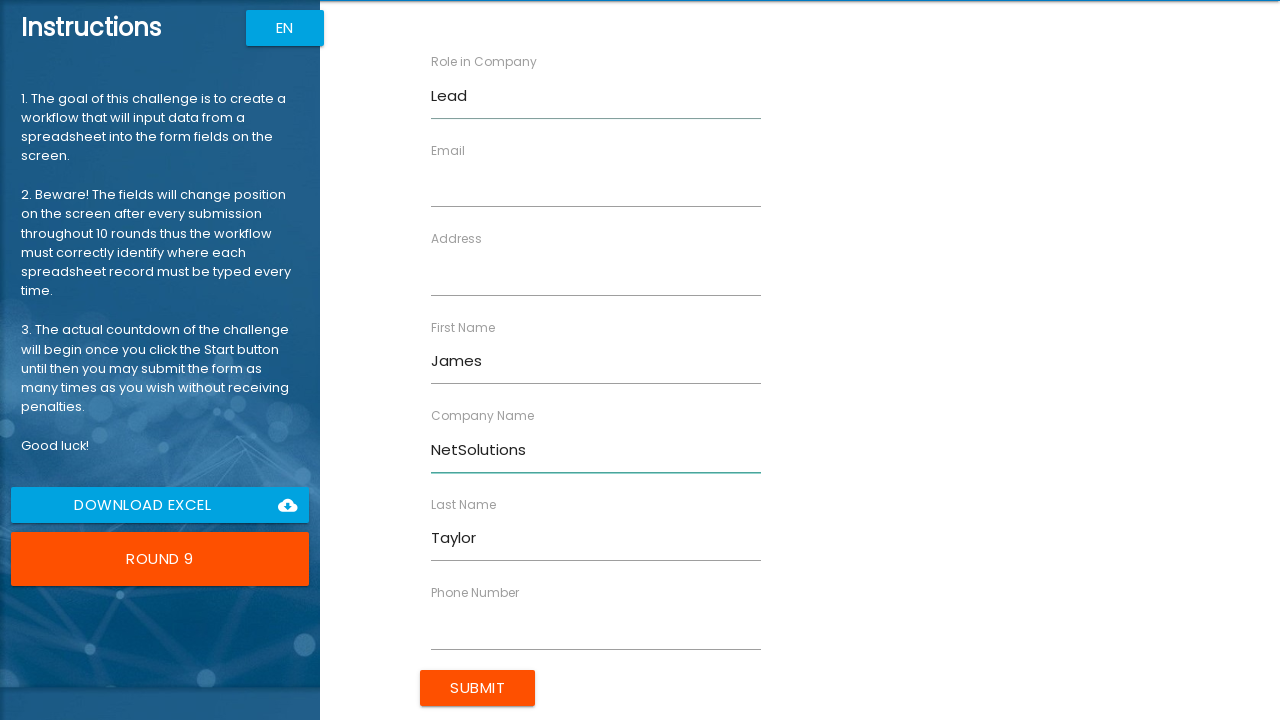

Filled address field with '369 Willow Blvd' on //input[@ng-reflect-name='labelAddress']
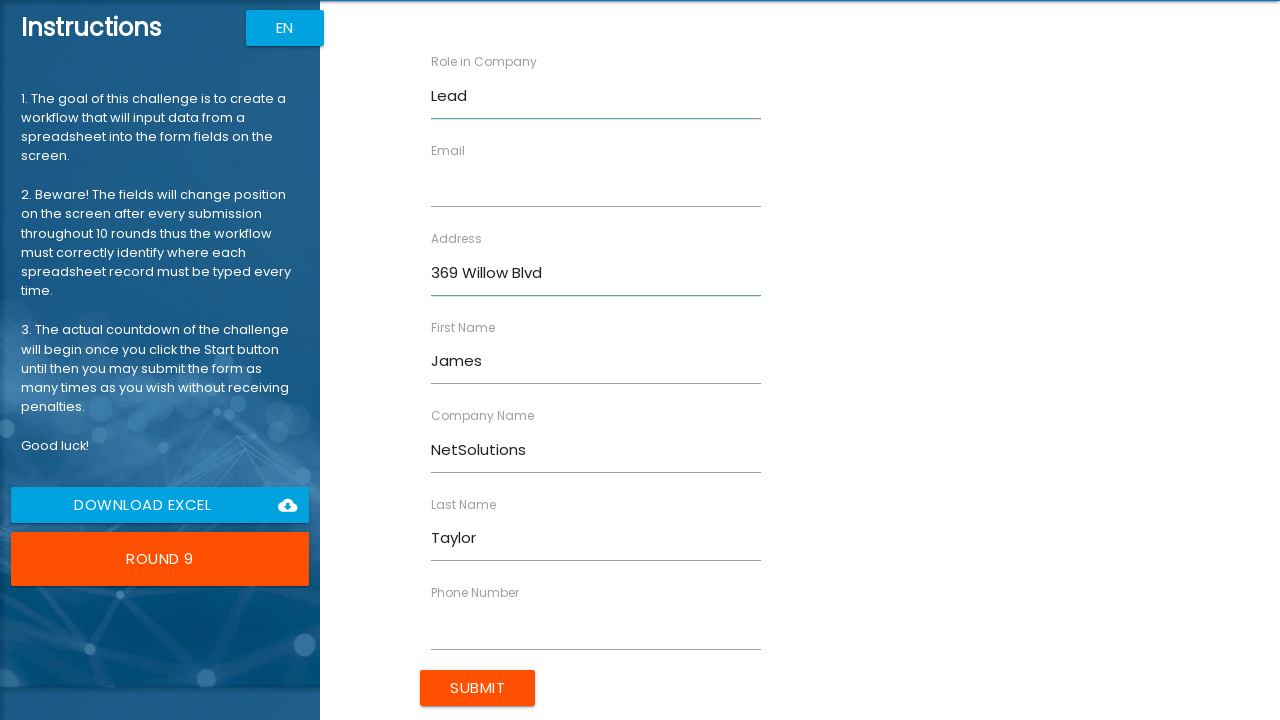

Filled email field with 'james.t@example.com' on //input[@ng-reflect-name='labelEmail']
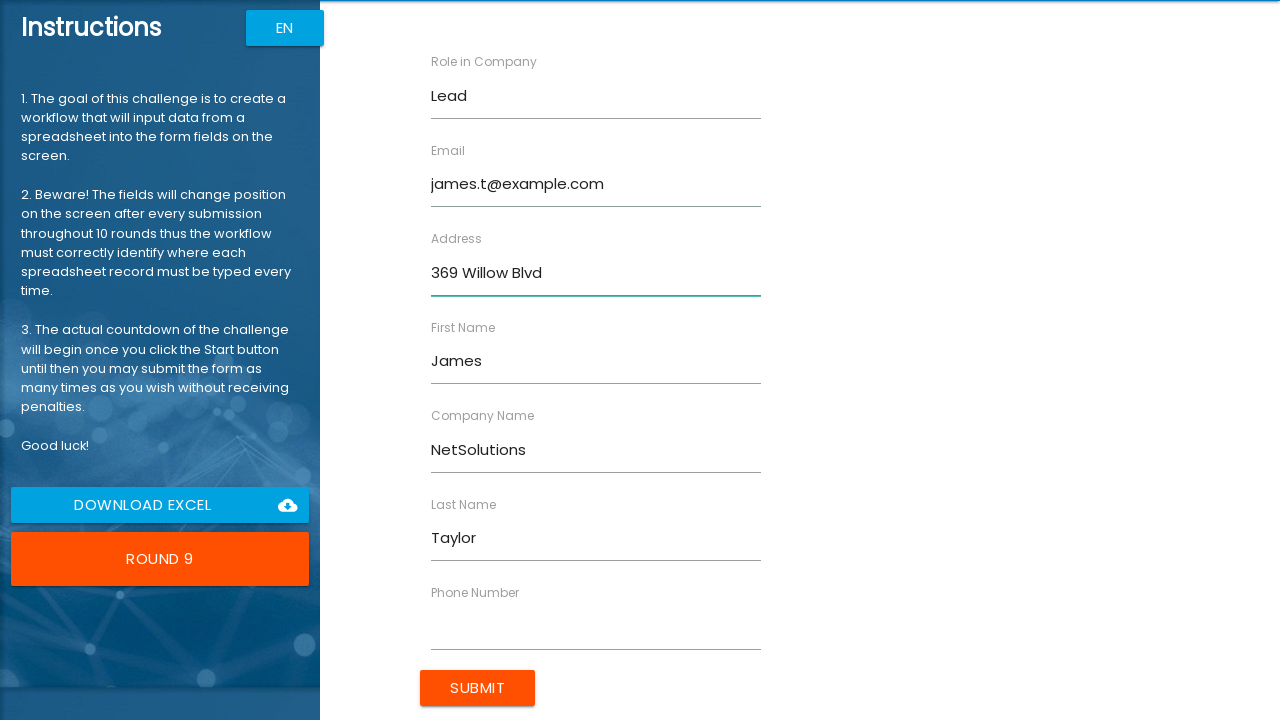

Filled phone field with '5553334444' on //input[@ng-reflect-name='labelPhone']
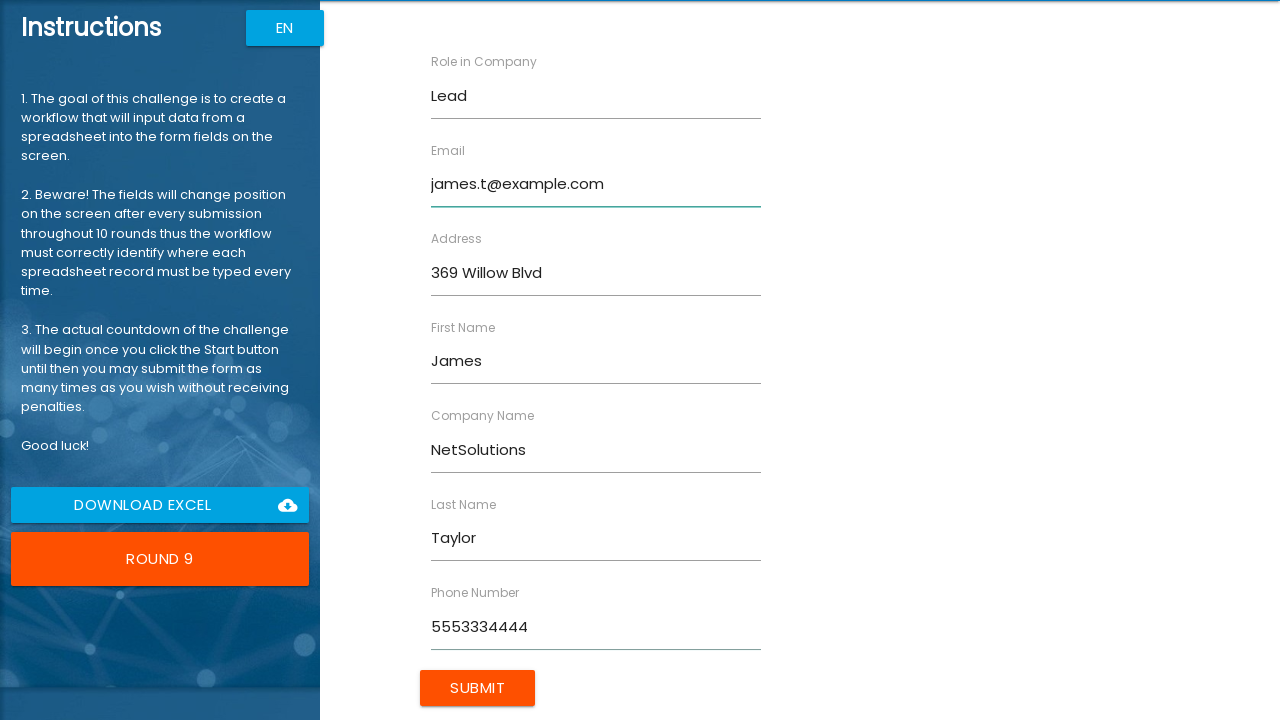

Submitted form for James Taylor at (478, 688) on xpath=//input[@value='Submit']
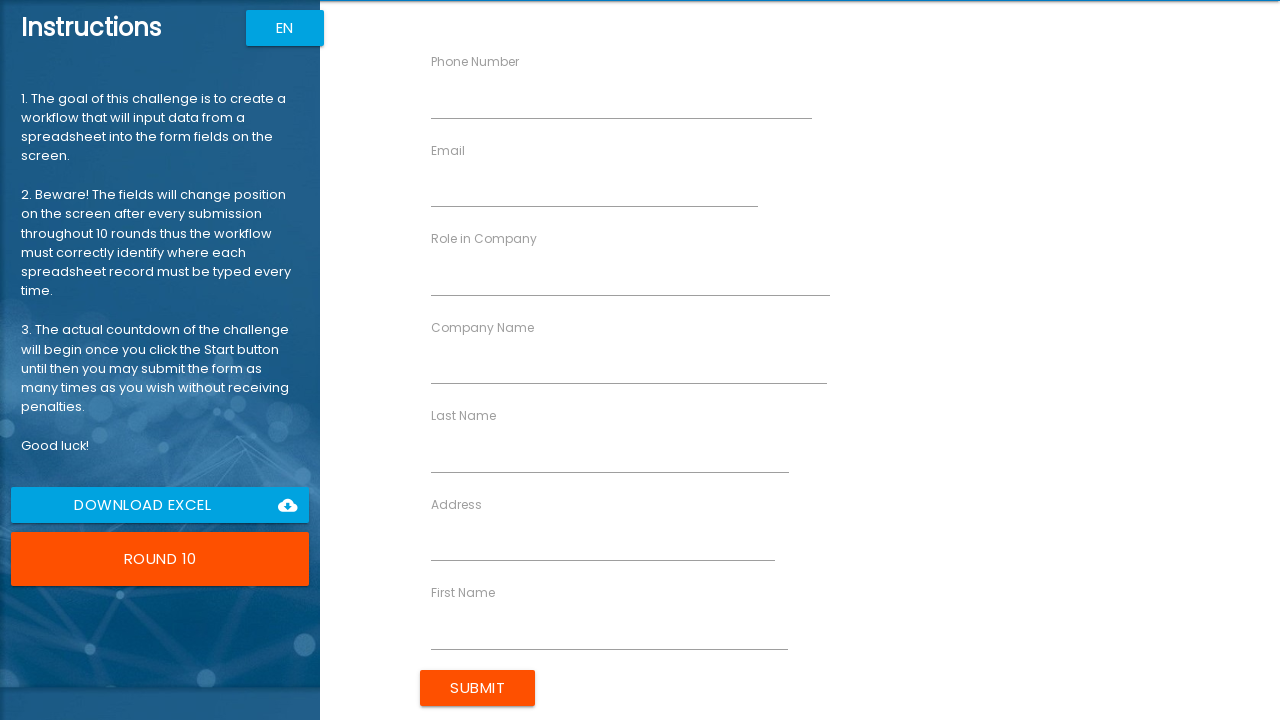

Filled first name field with 'Amanda' on //input[@ng-reflect-name='labelFirstName']
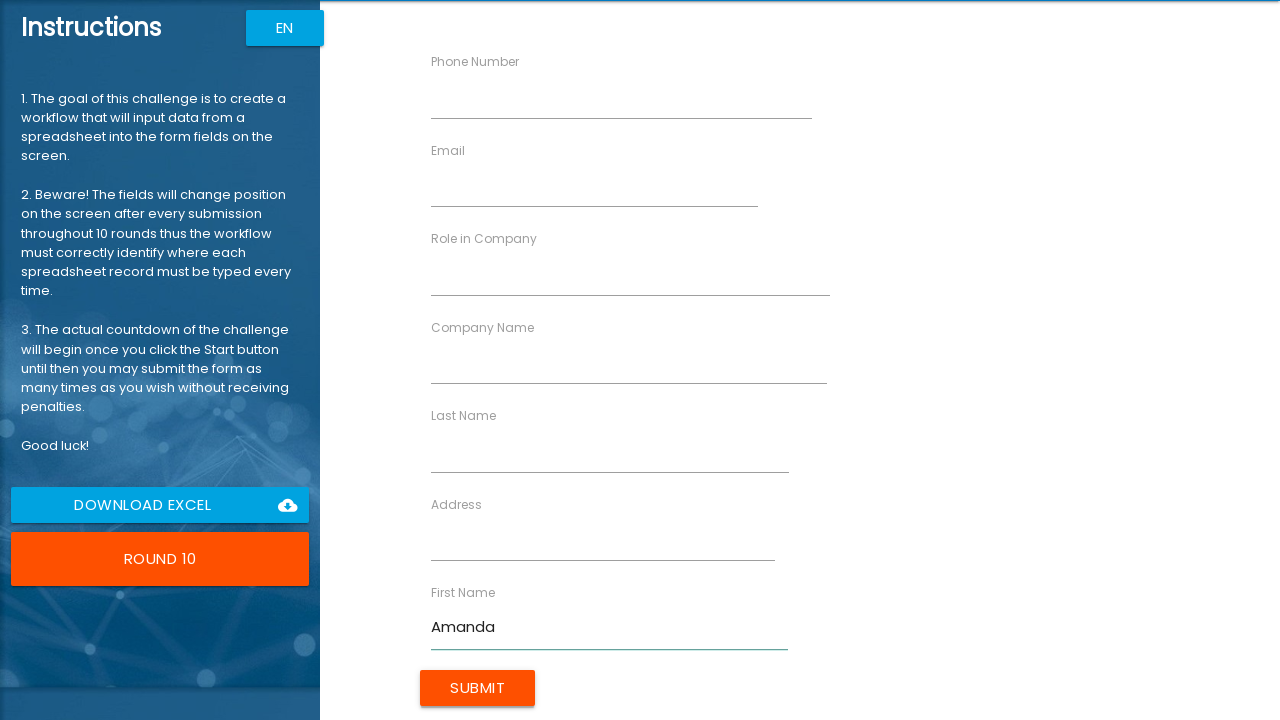

Filled last name field with 'Anderson' on //input[@ng-reflect-name='labelLastName']
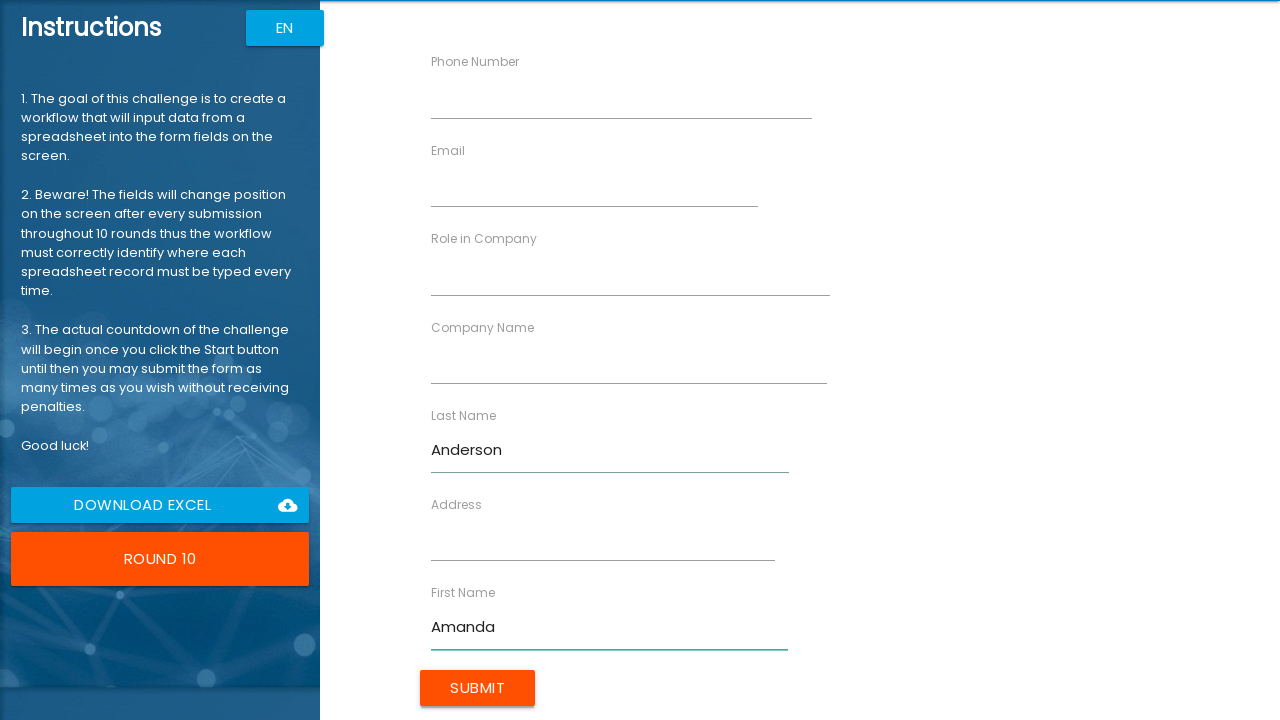

Filled company name field with 'DigitalFirst' on //input[@ng-reflect-name='labelCompanyName']
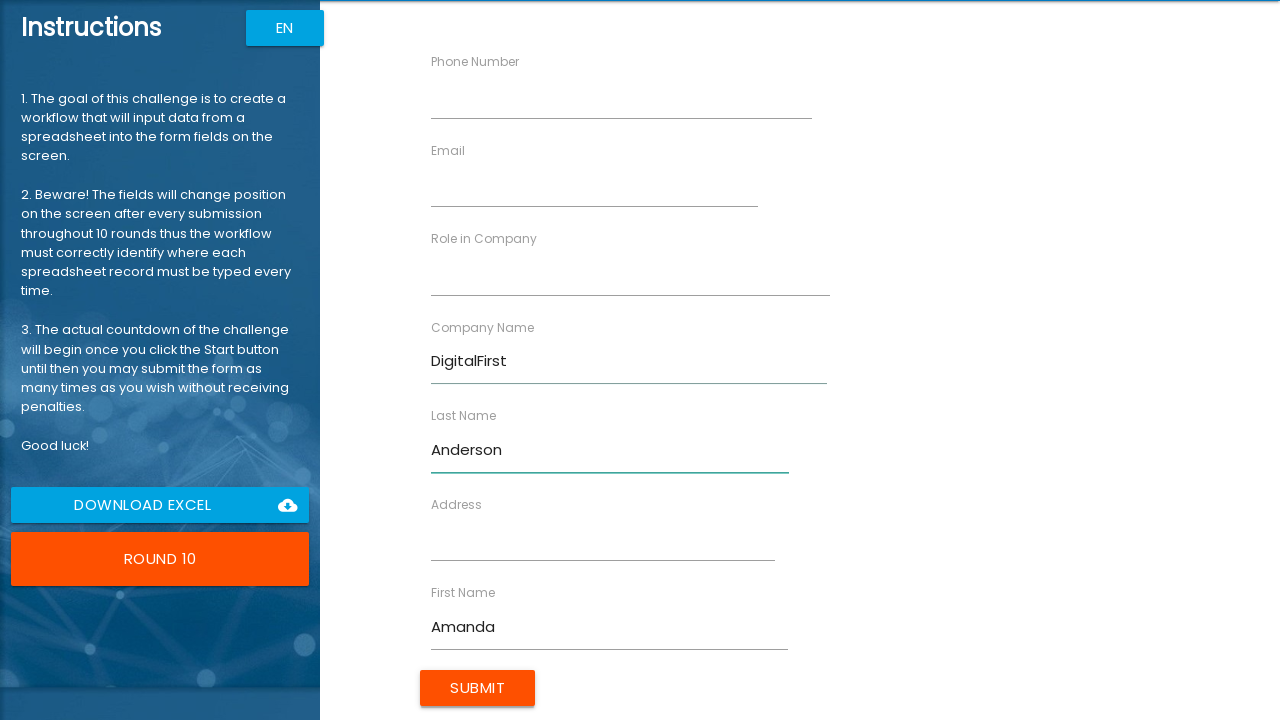

Filled role field with 'Specialist' on //input[@ng-reflect-name='labelRole']
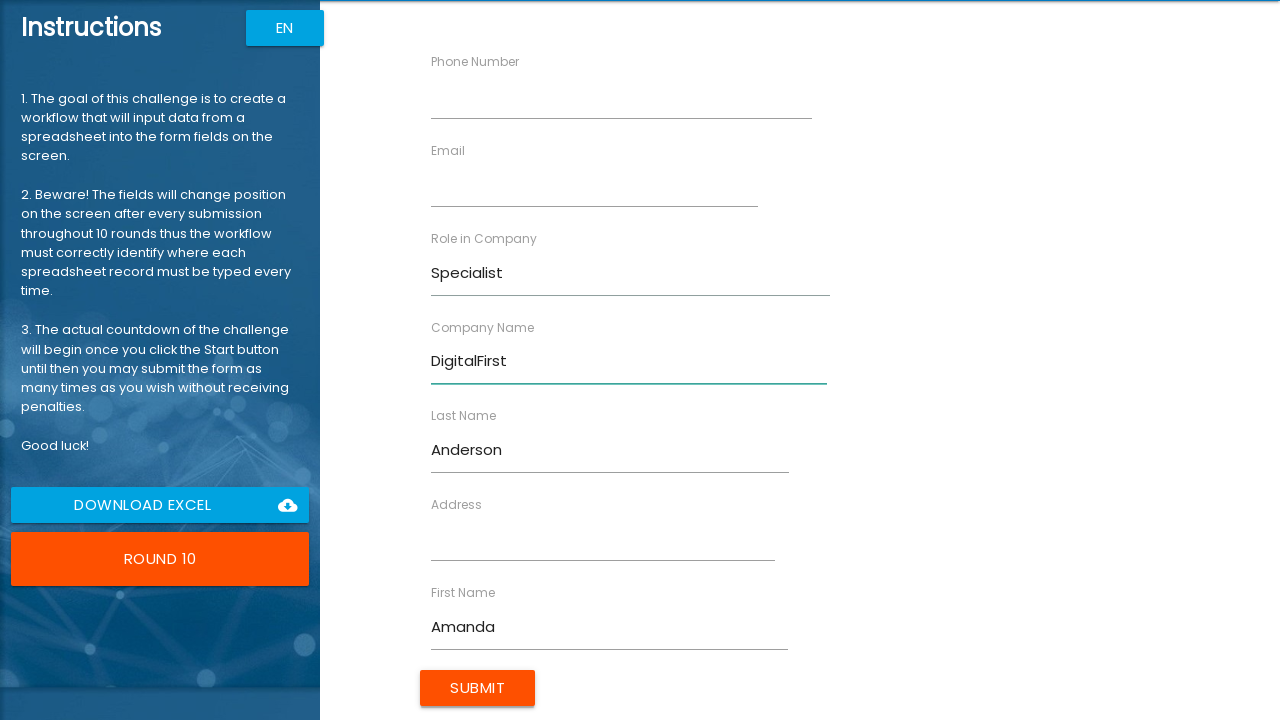

Filled address field with '741 Aspen Pl' on //input[@ng-reflect-name='labelAddress']
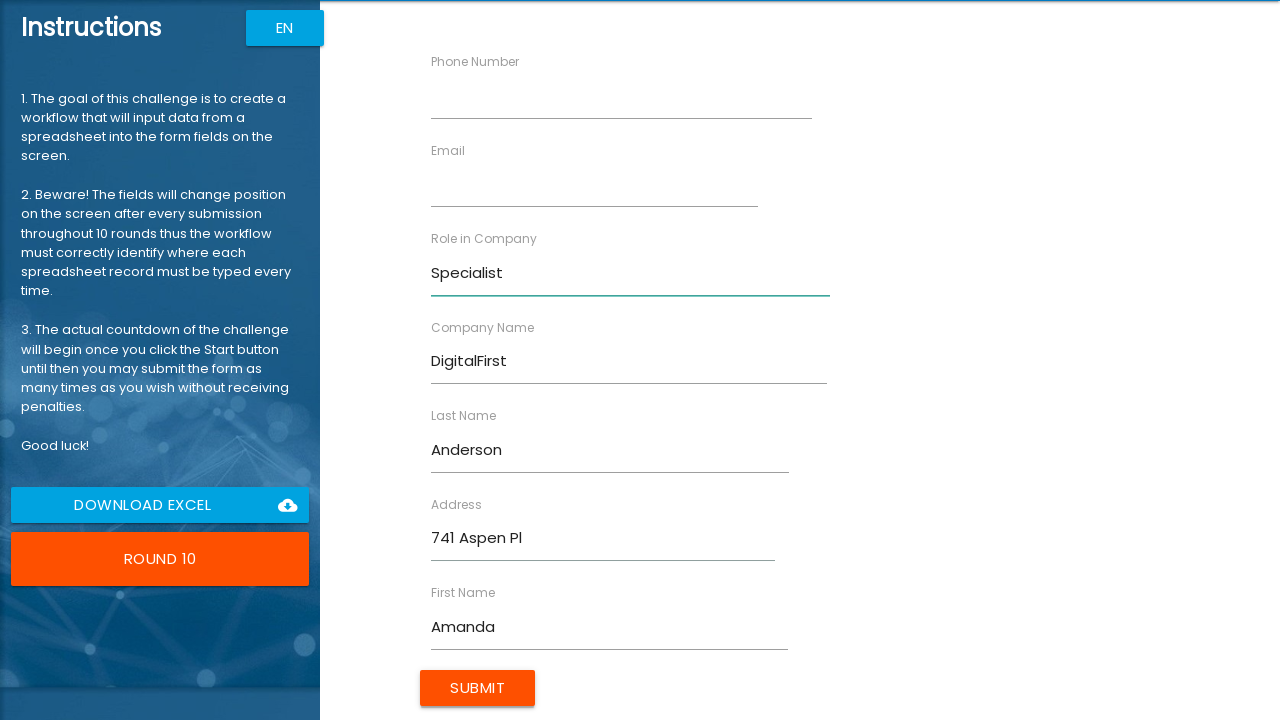

Filled email field with 'amanda.a@example.com' on //input[@ng-reflect-name='labelEmail']
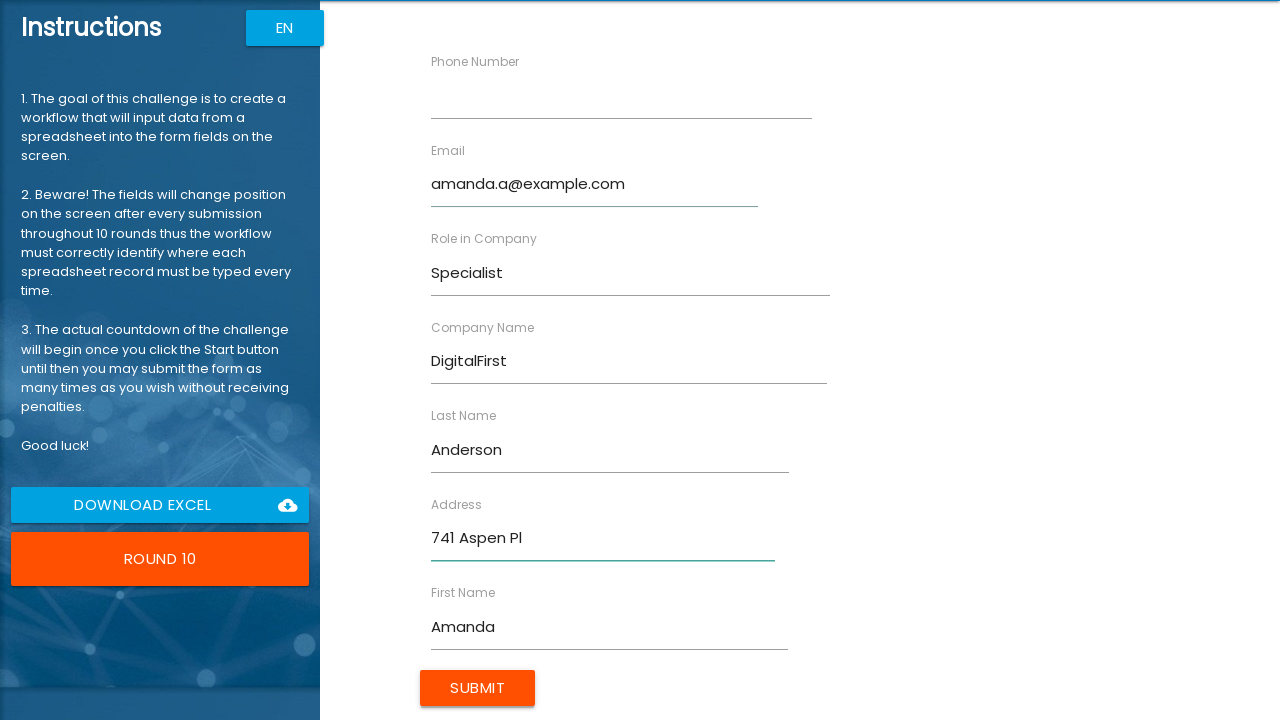

Filled phone field with '5557778888' on //input[@ng-reflect-name='labelPhone']
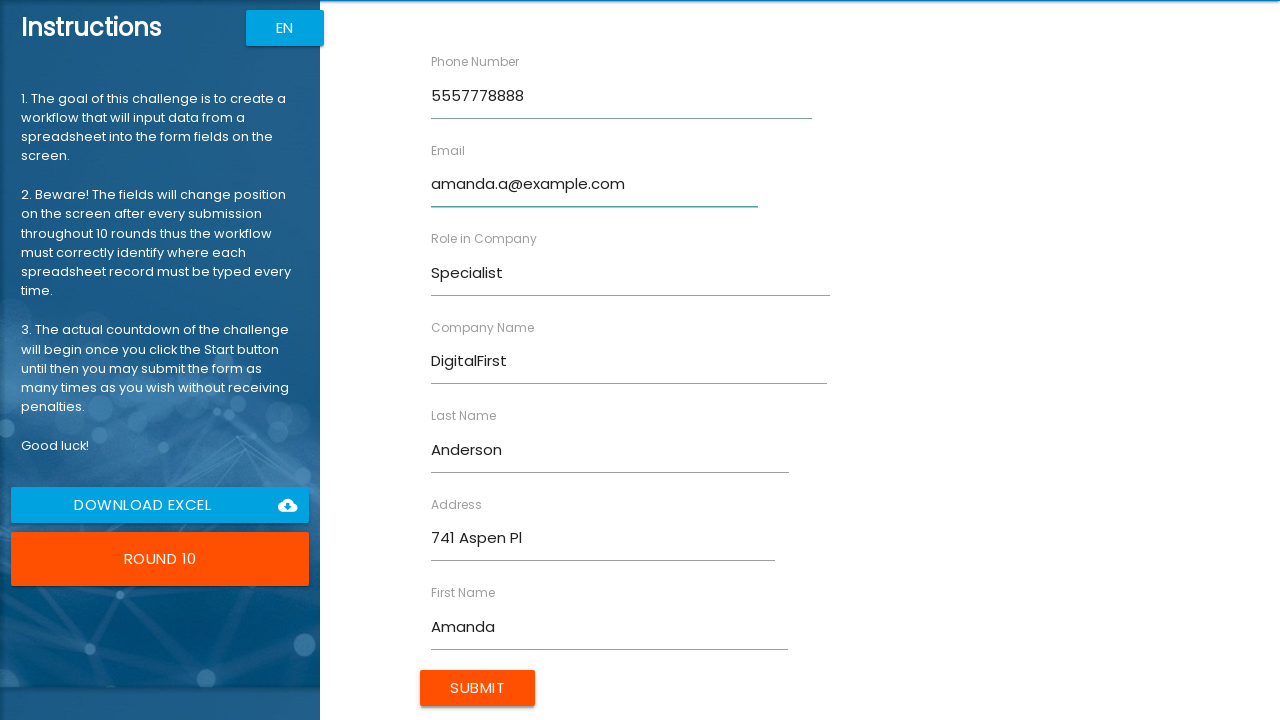

Submitted form for Amanda Anderson at (478, 688) on xpath=//input[@value='Submit']
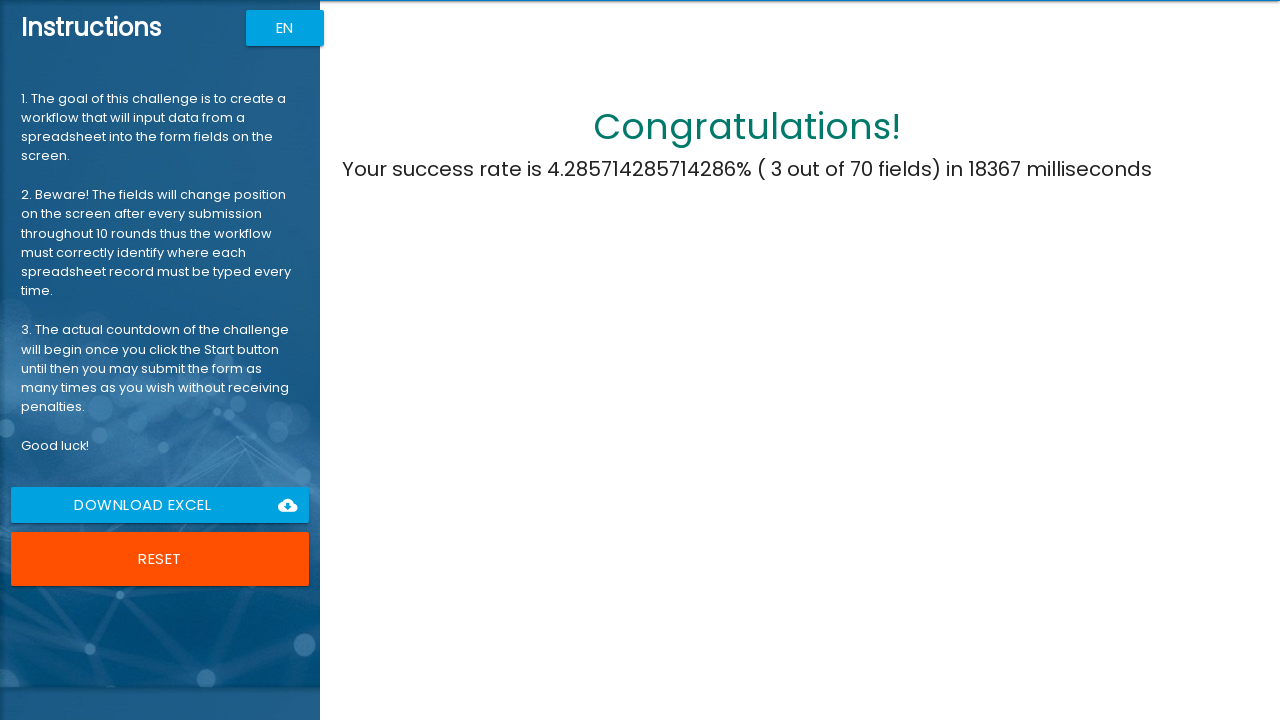

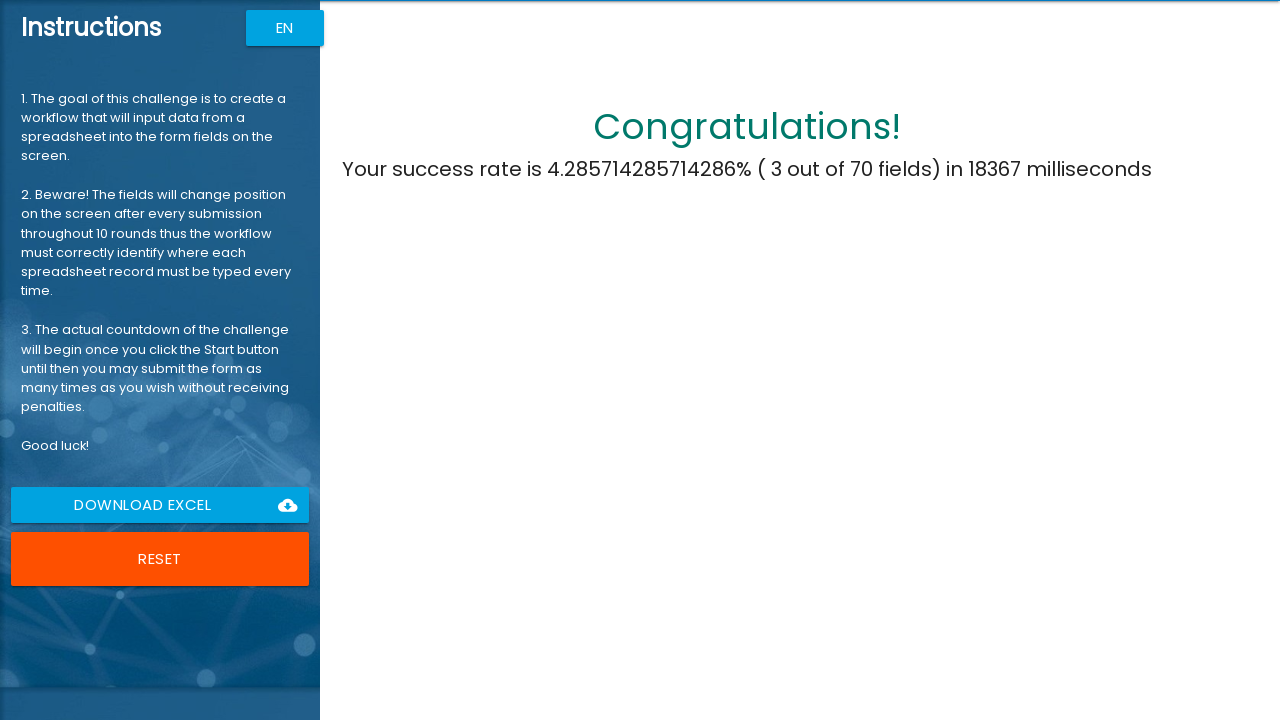